Fills out a large form with 100 text input fields by entering text into each field, then submits the form by clicking the submit button.

Starting URL: http://suninjuly.github.io/huge_form.html

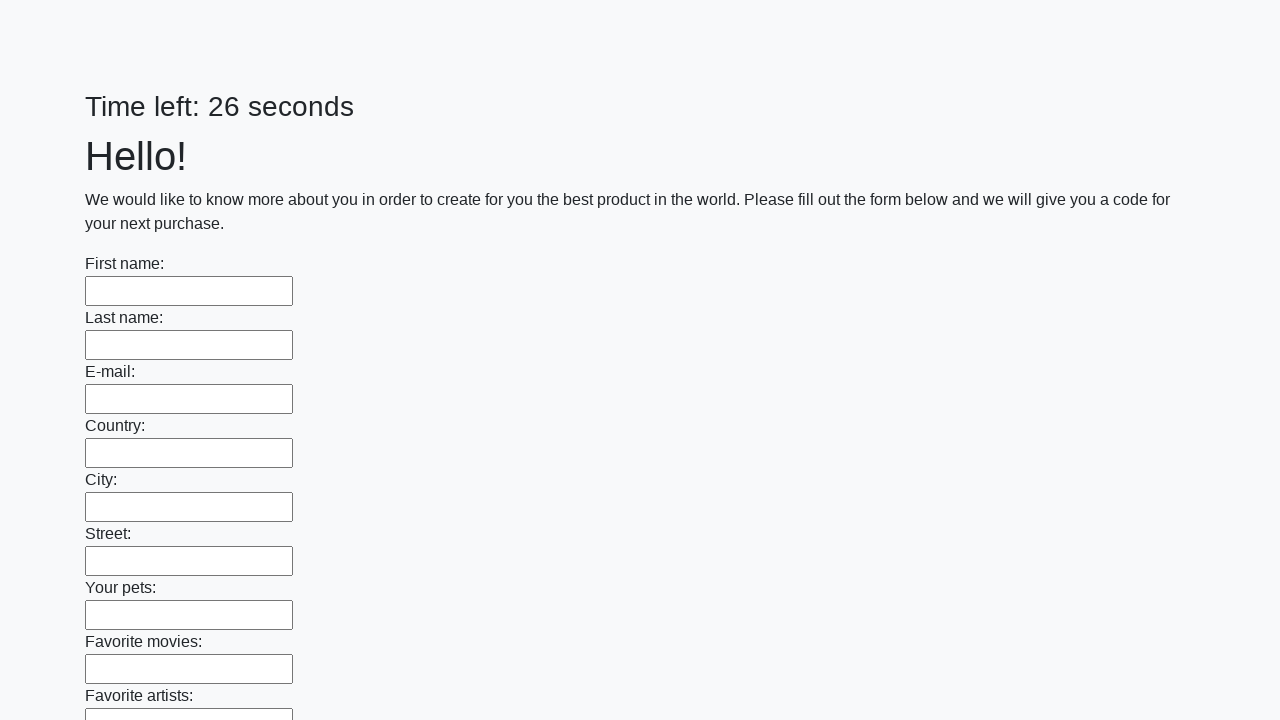

Located all 100 text input fields on the form
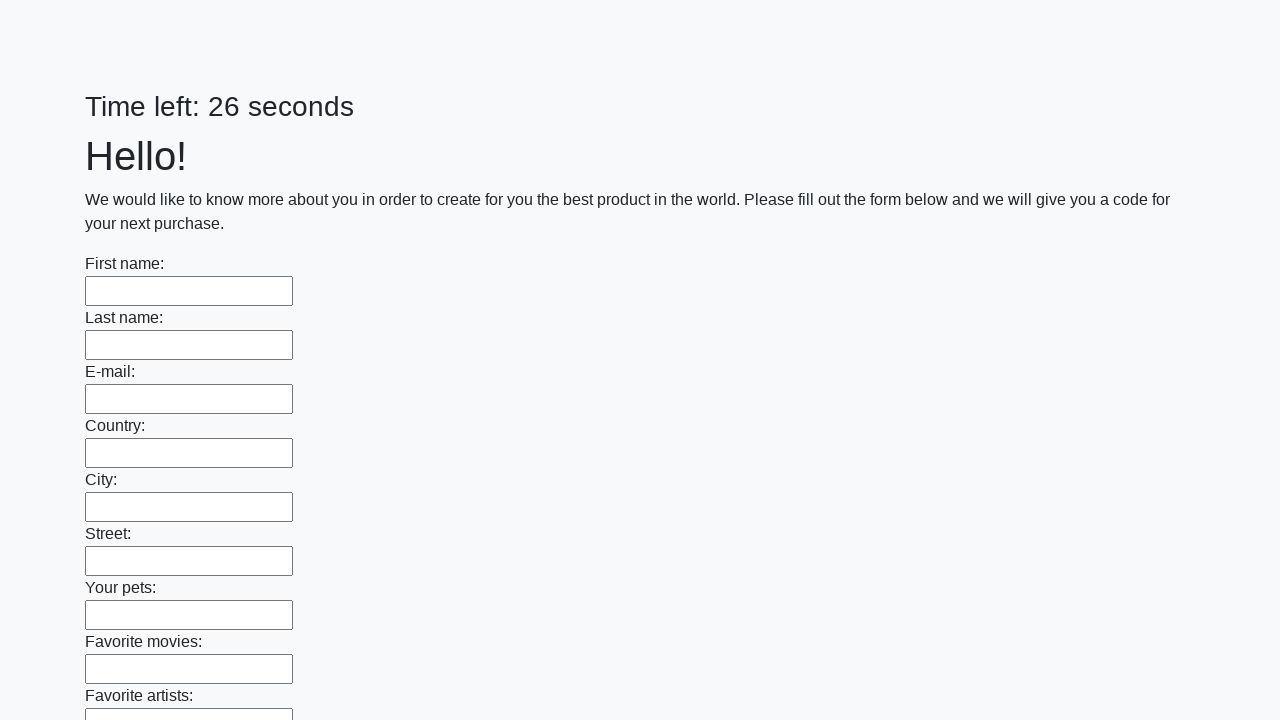

Filled a text input field with 'a' on input[type='text'] >> nth=0
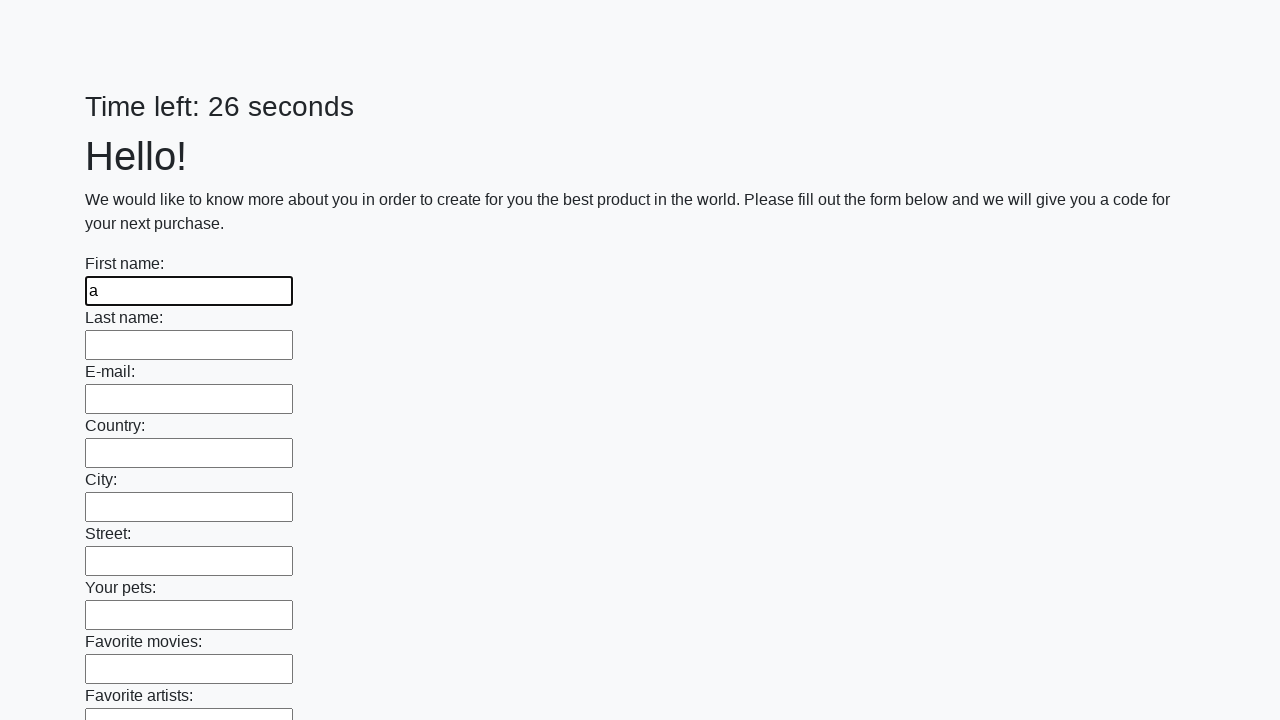

Filled a text input field with 'a' on input[type='text'] >> nth=1
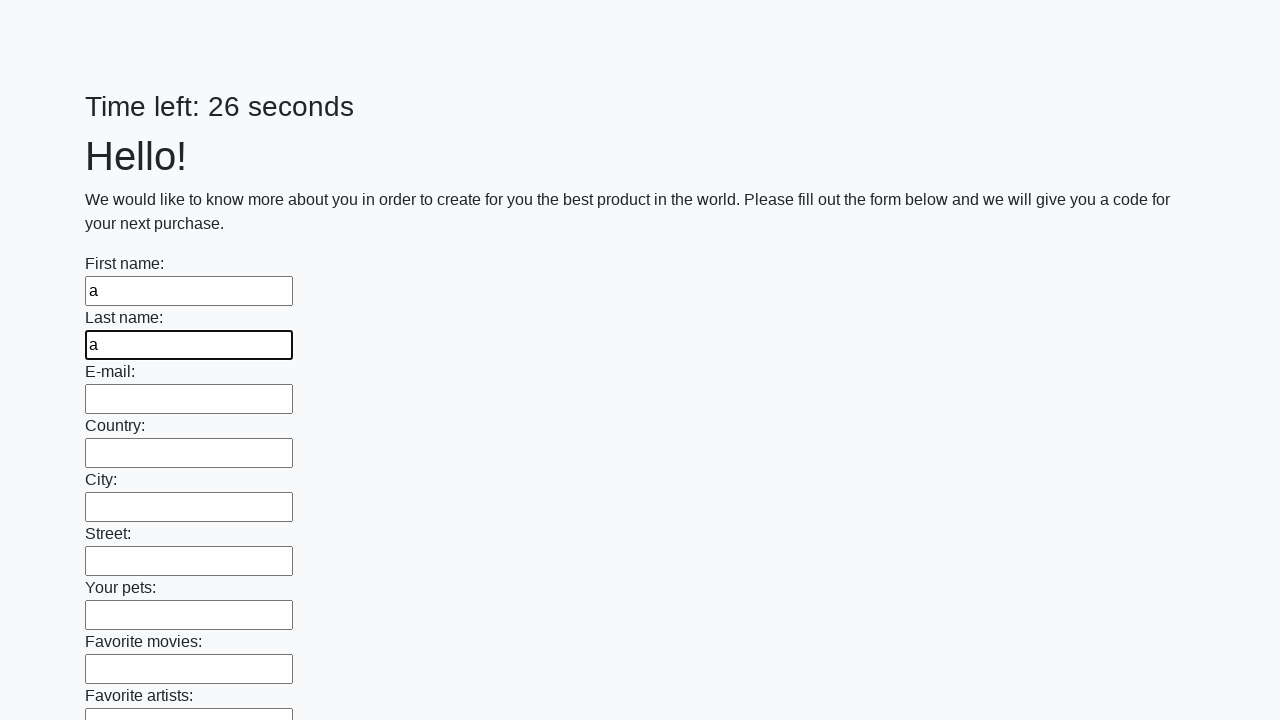

Filled a text input field with 'a' on input[type='text'] >> nth=2
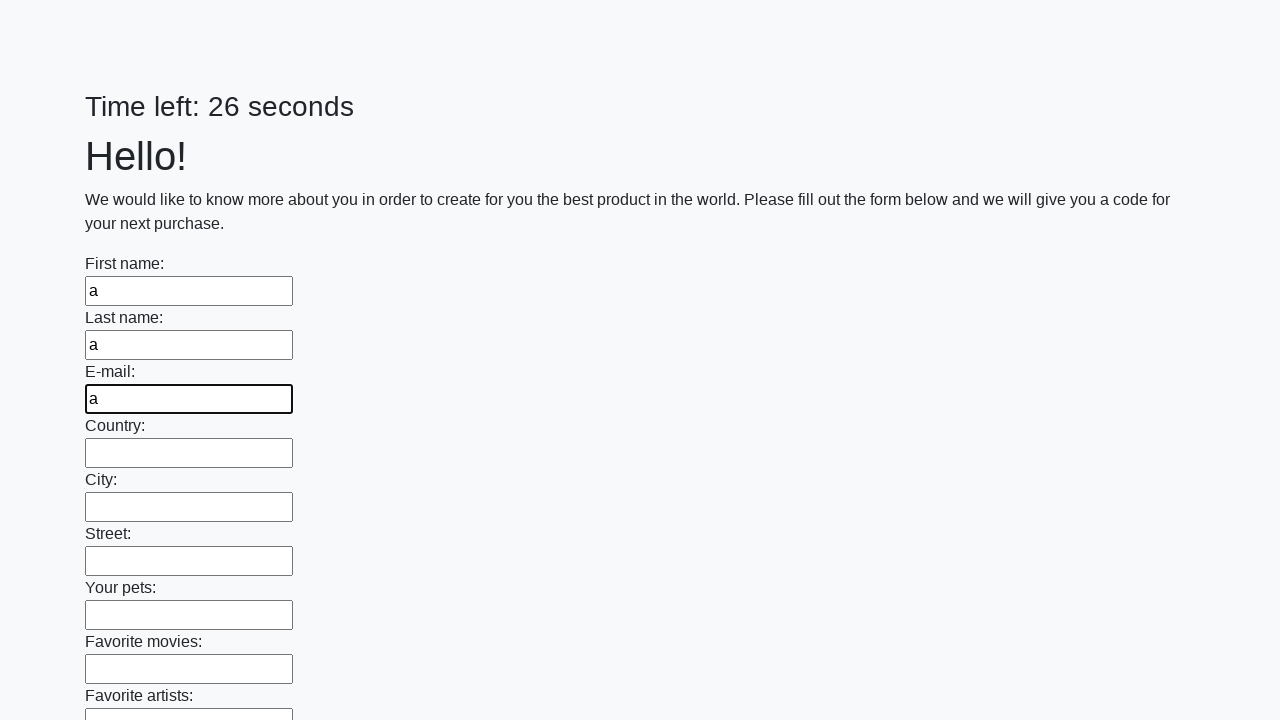

Filled a text input field with 'a' on input[type='text'] >> nth=3
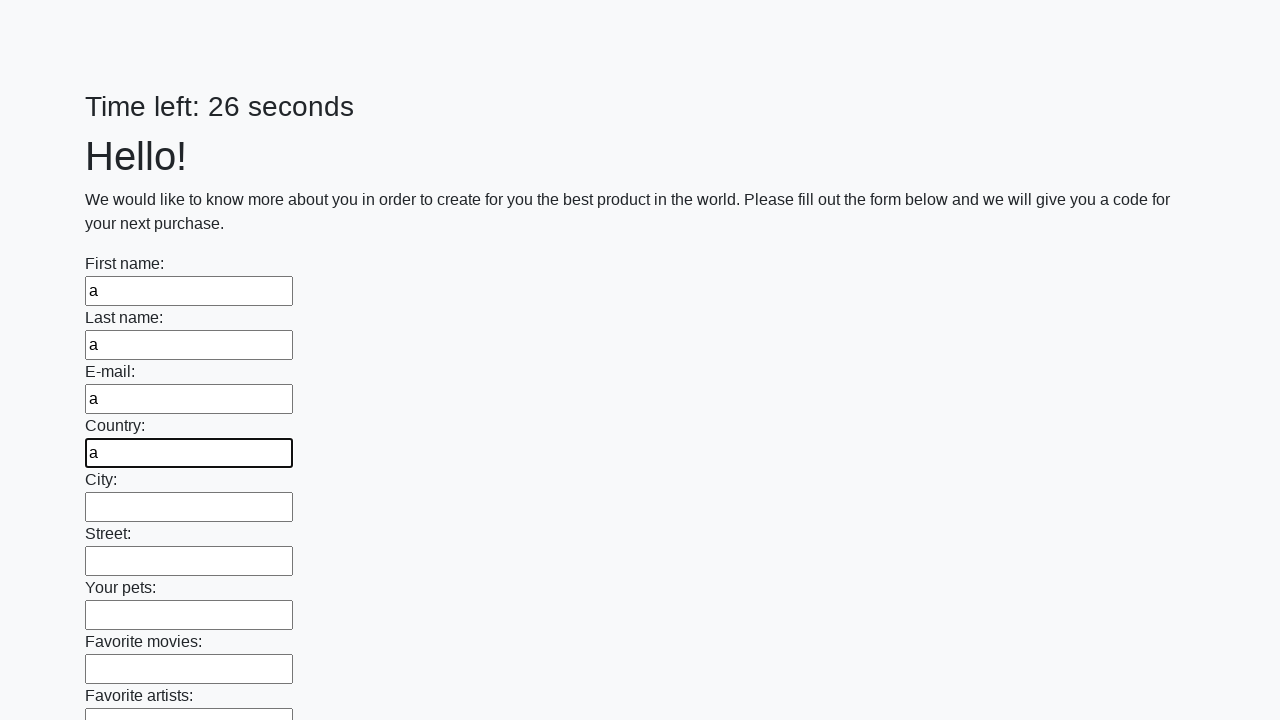

Filled a text input field with 'a' on input[type='text'] >> nth=4
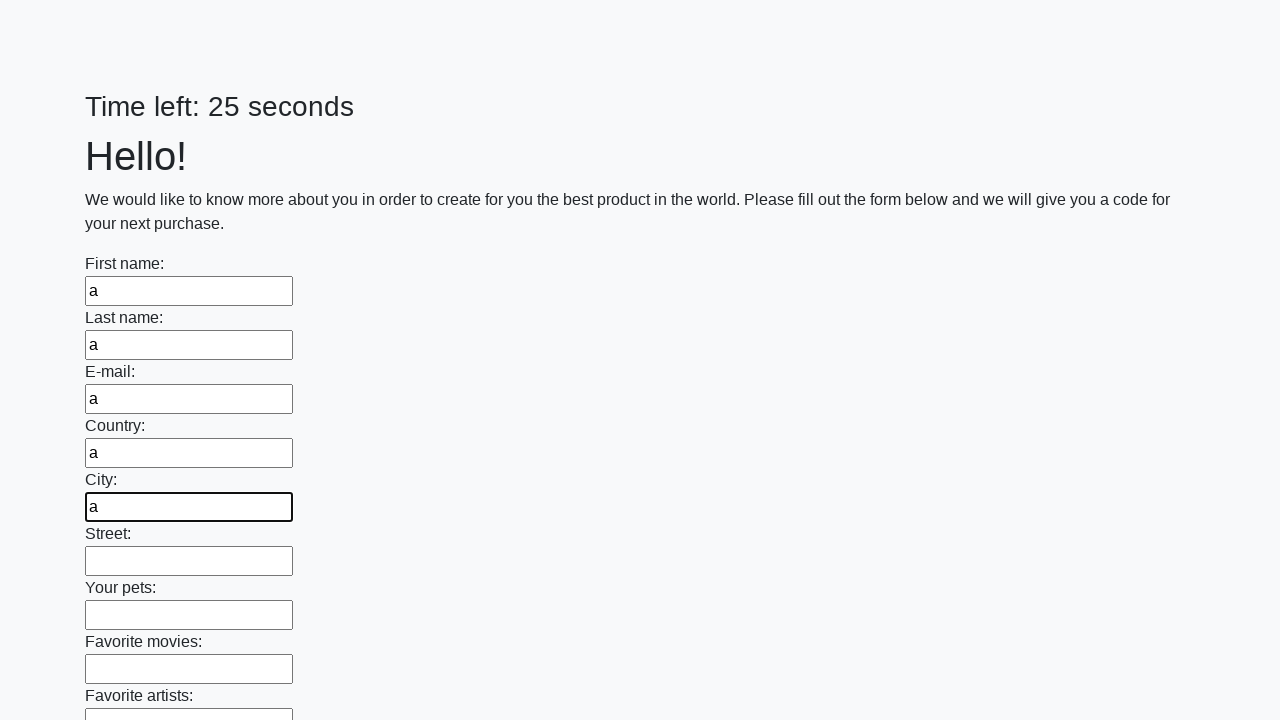

Filled a text input field with 'a' on input[type='text'] >> nth=5
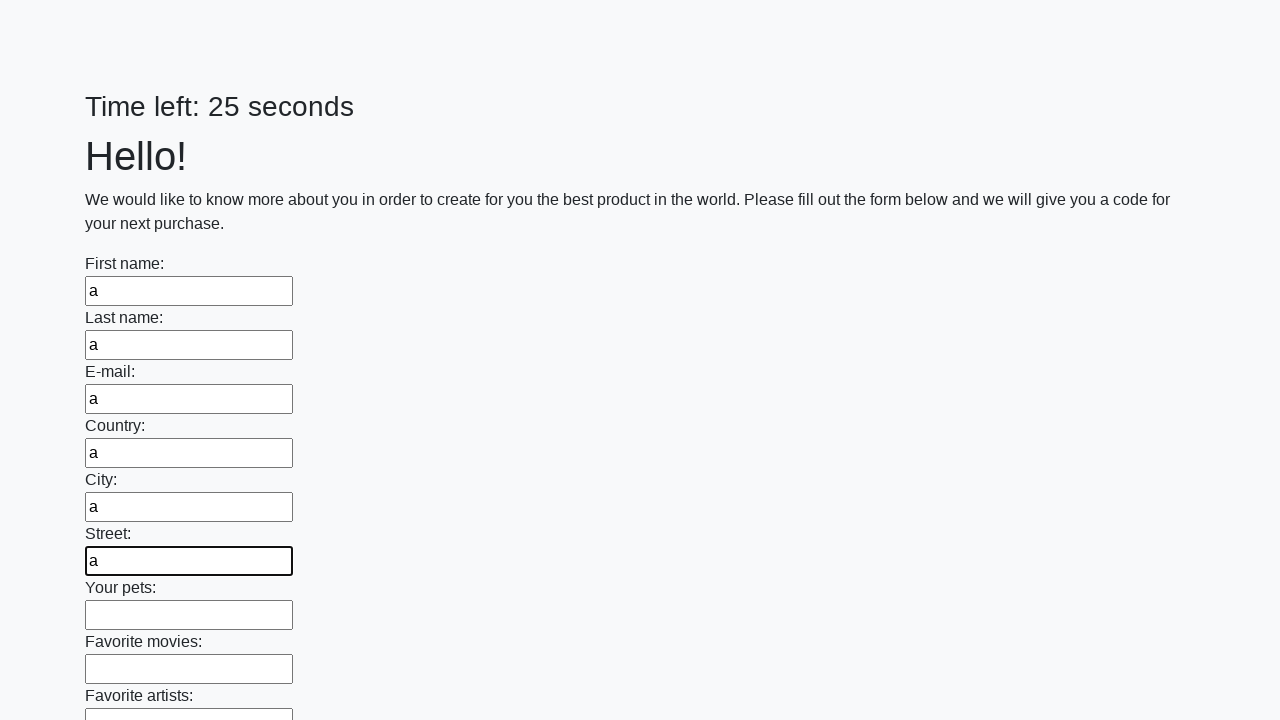

Filled a text input field with 'a' on input[type='text'] >> nth=6
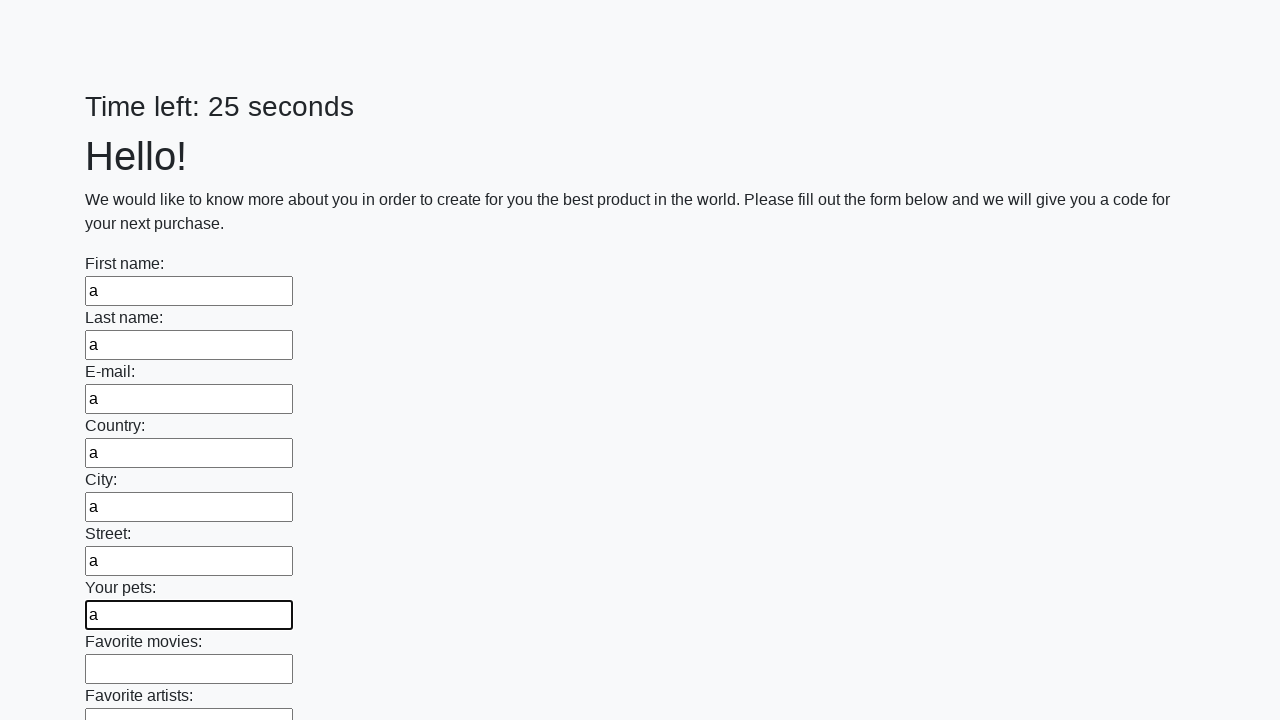

Filled a text input field with 'a' on input[type='text'] >> nth=7
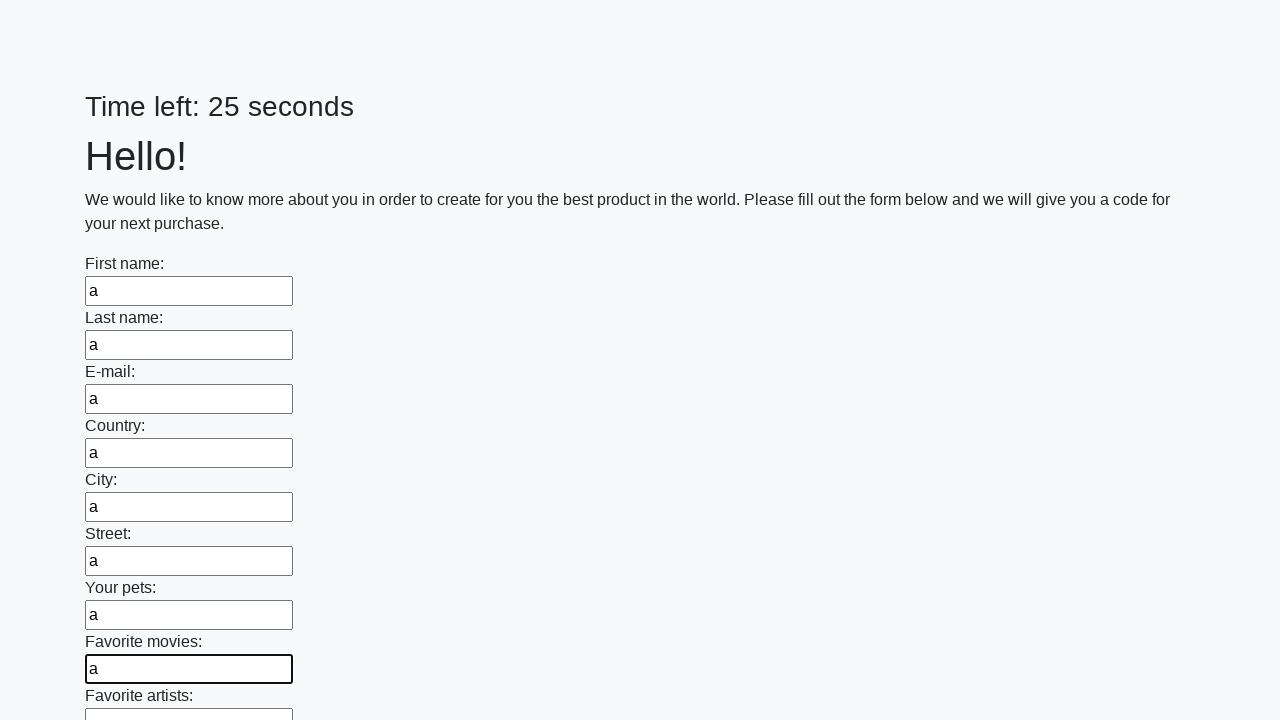

Filled a text input field with 'a' on input[type='text'] >> nth=8
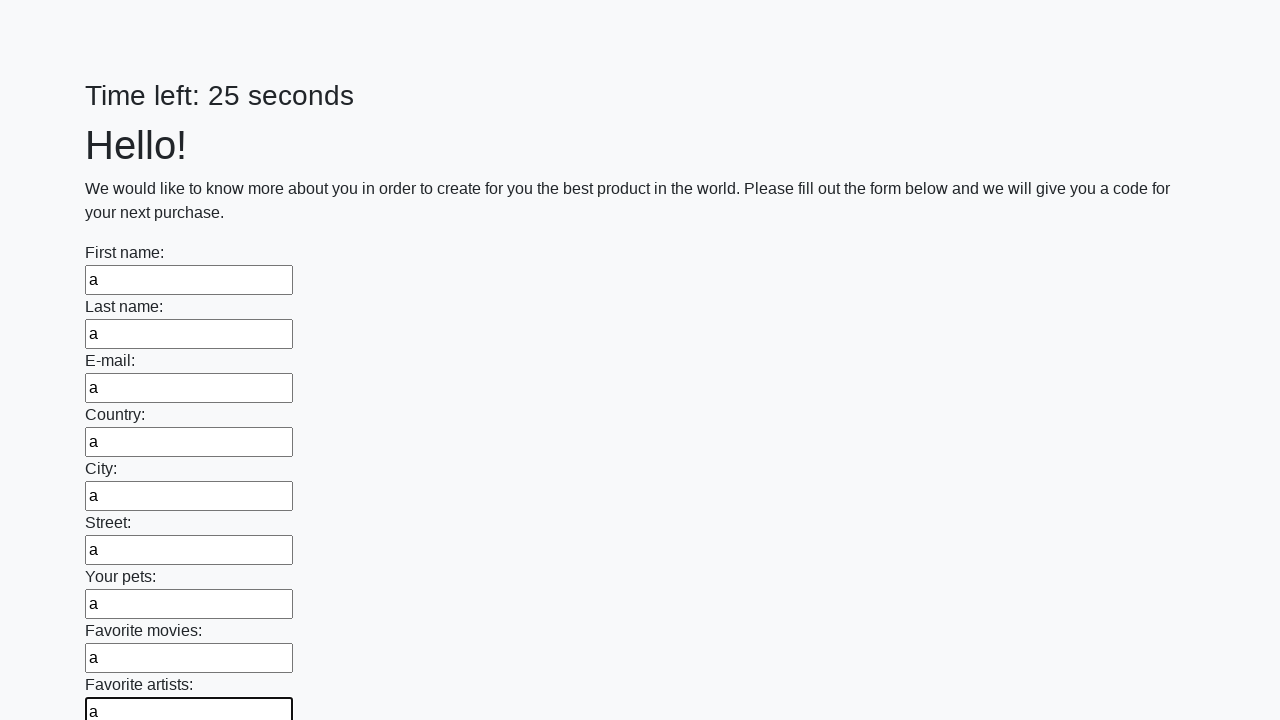

Filled a text input field with 'a' on input[type='text'] >> nth=9
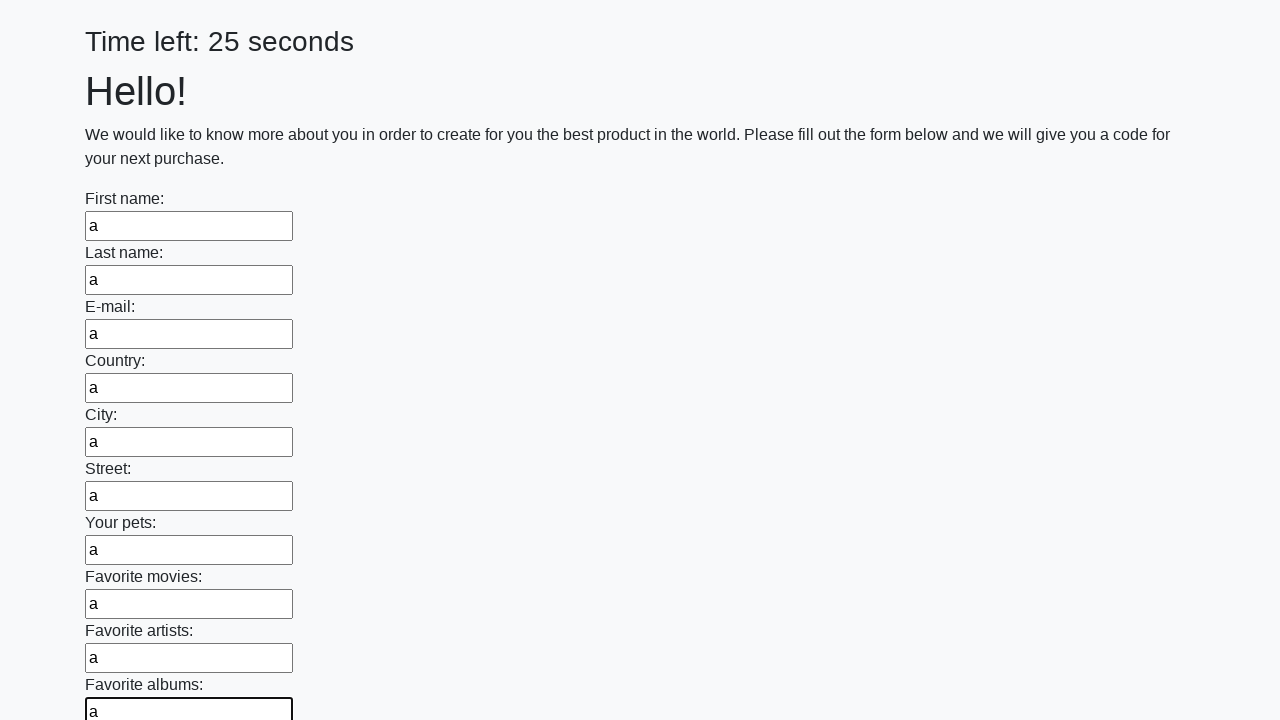

Filled a text input field with 'a' on input[type='text'] >> nth=10
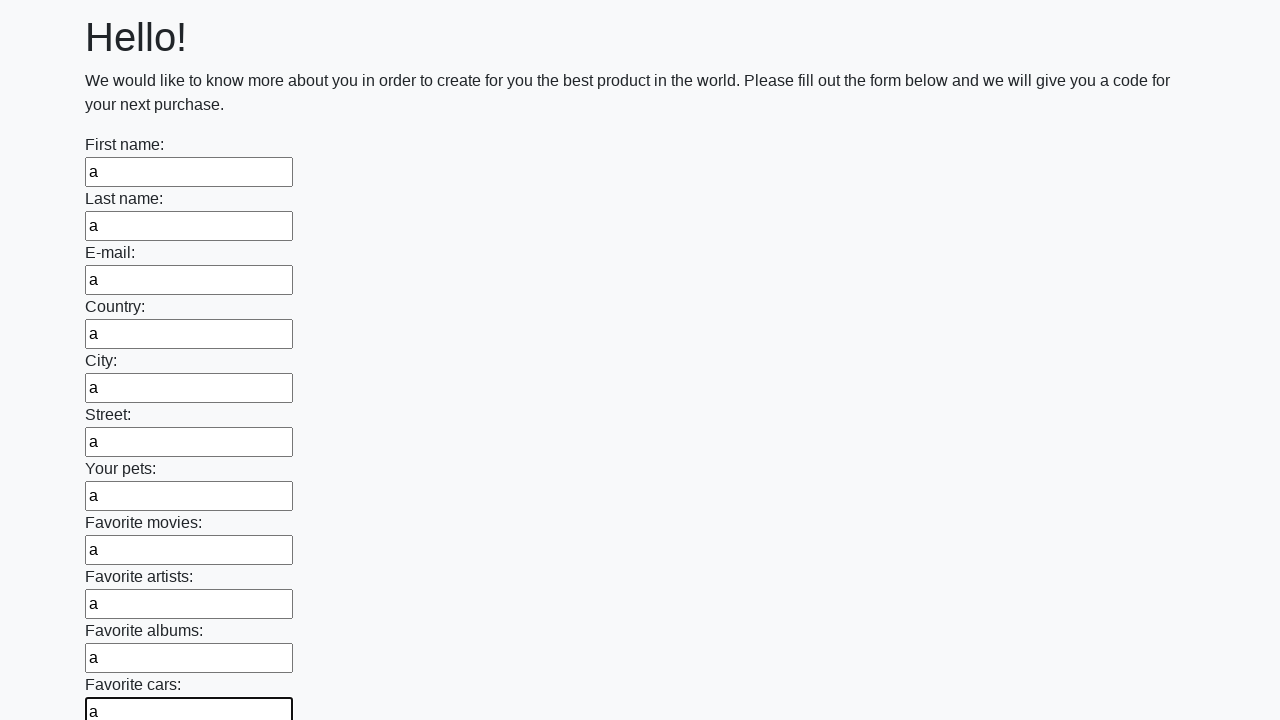

Filled a text input field with 'a' on input[type='text'] >> nth=11
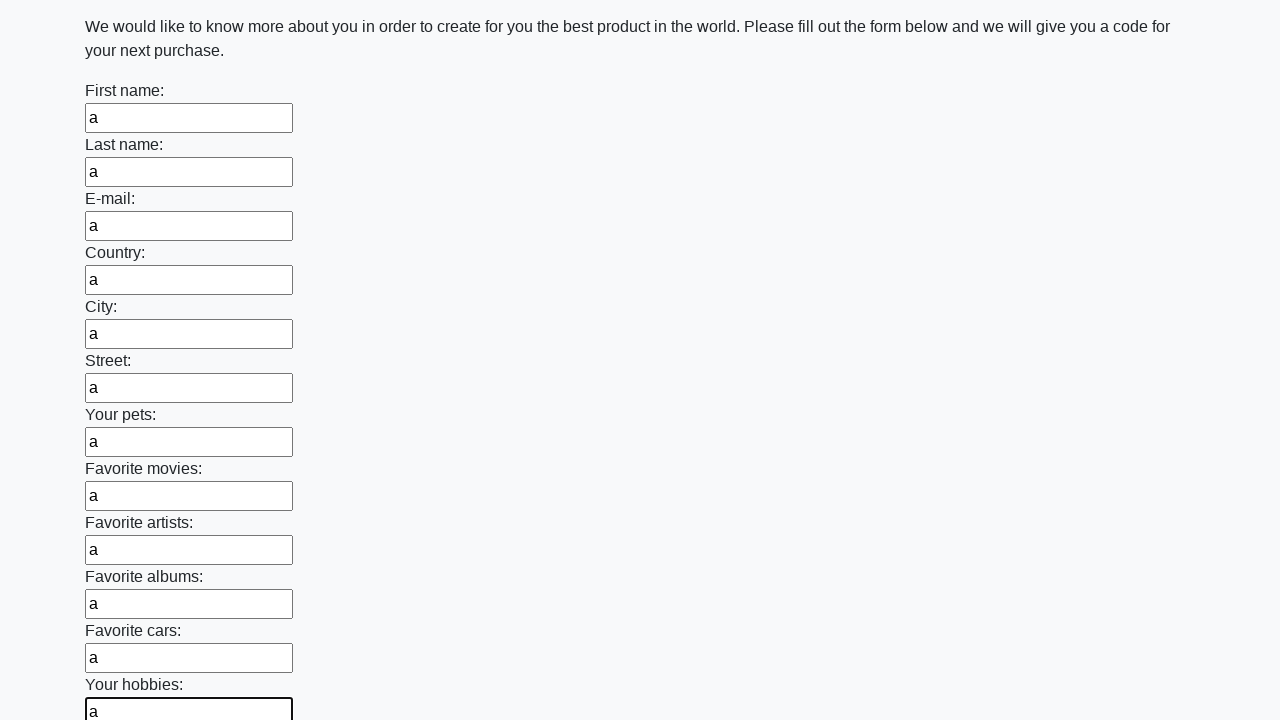

Filled a text input field with 'a' on input[type='text'] >> nth=12
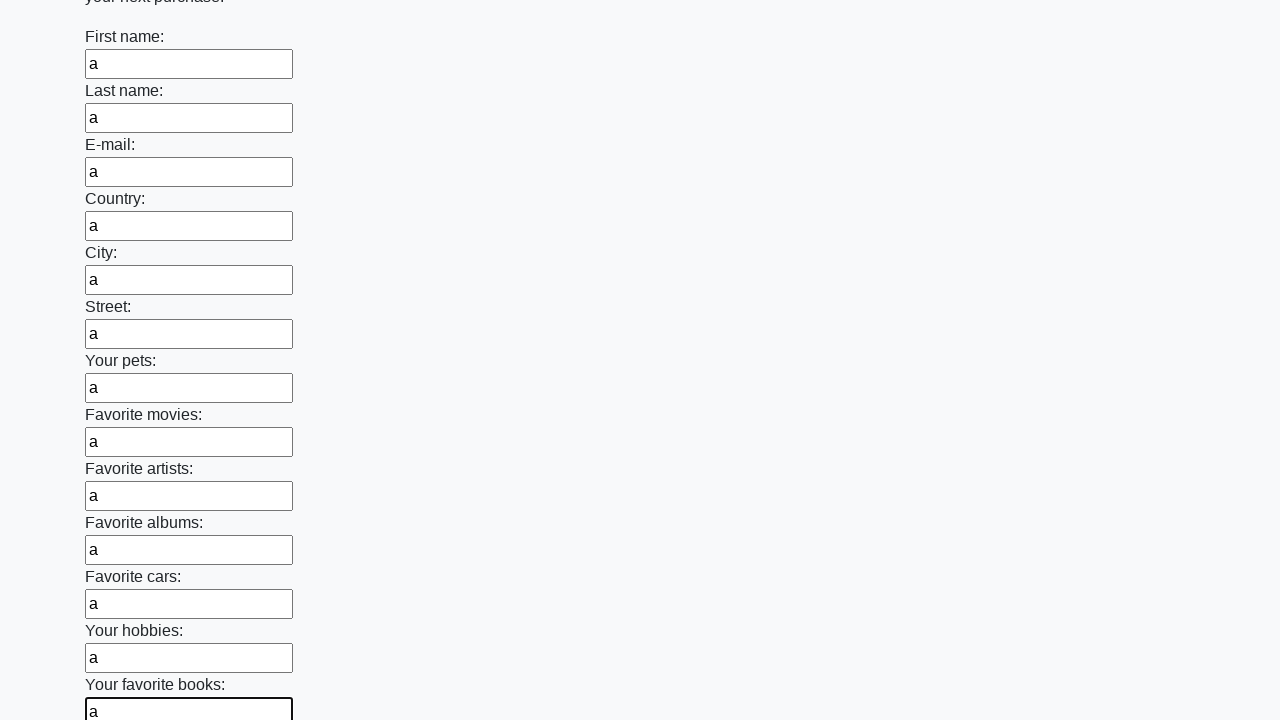

Filled a text input field with 'a' on input[type='text'] >> nth=13
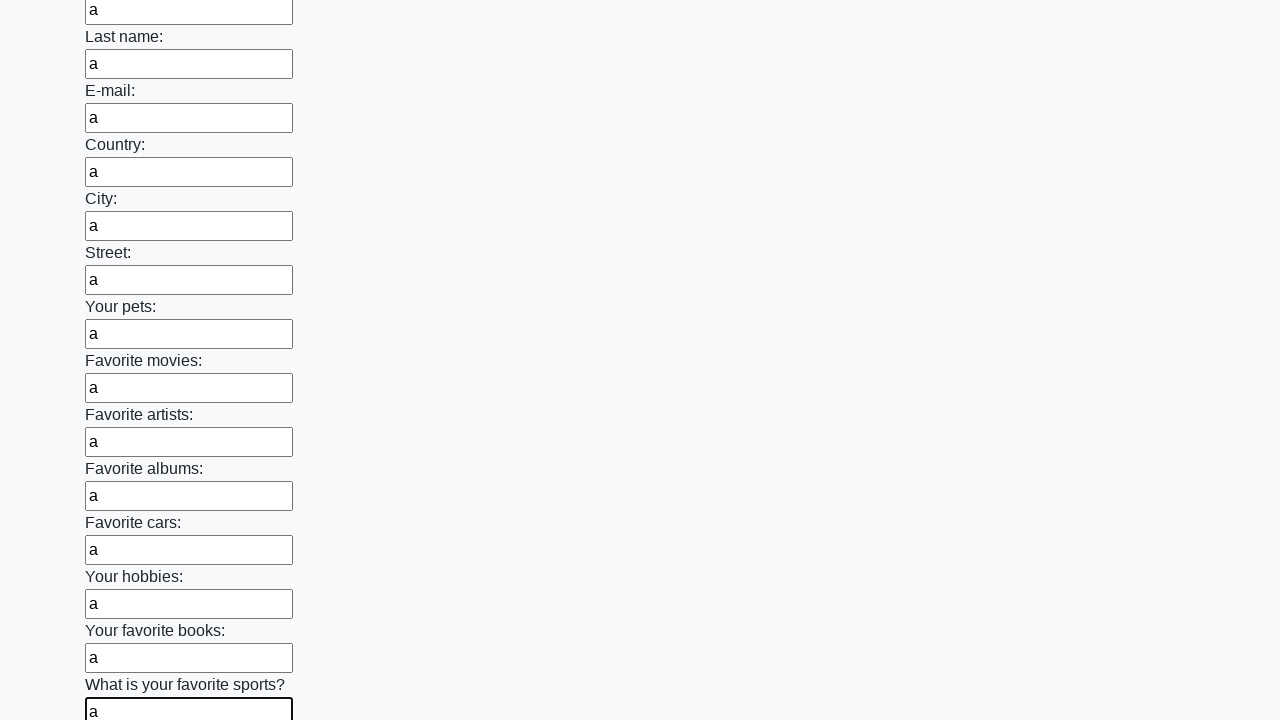

Filled a text input field with 'a' on input[type='text'] >> nth=14
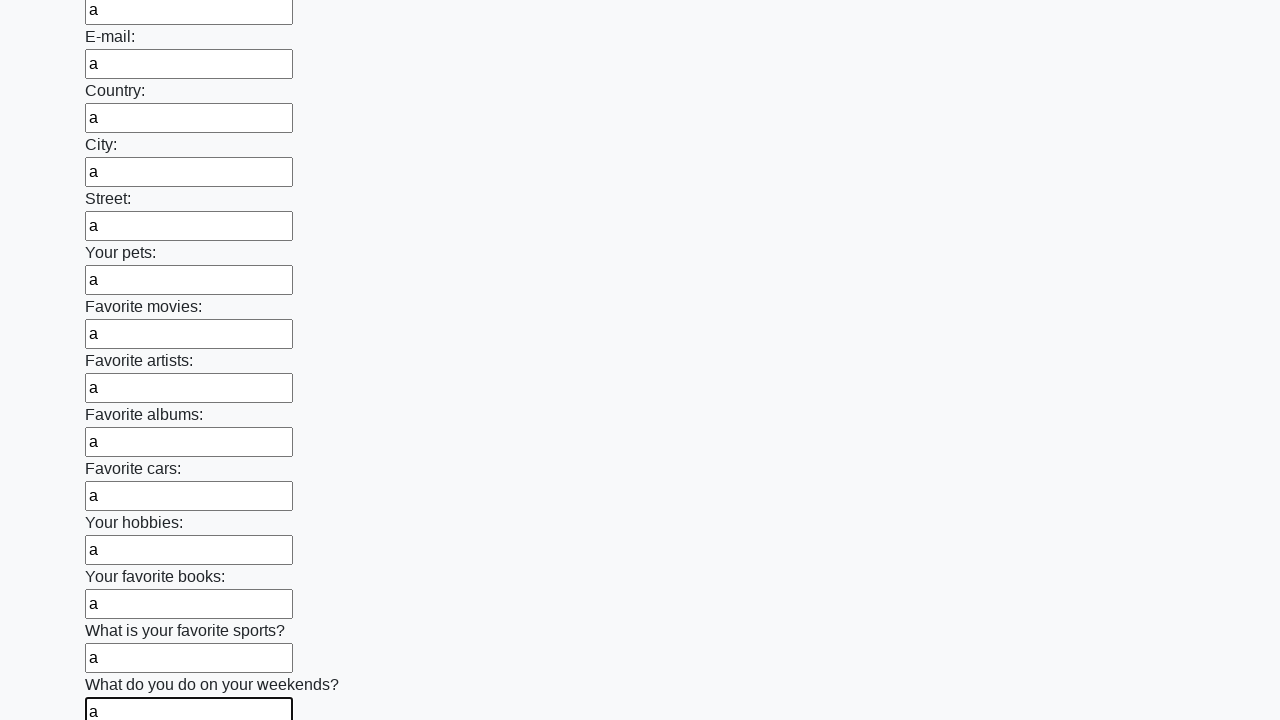

Filled a text input field with 'a' on input[type='text'] >> nth=15
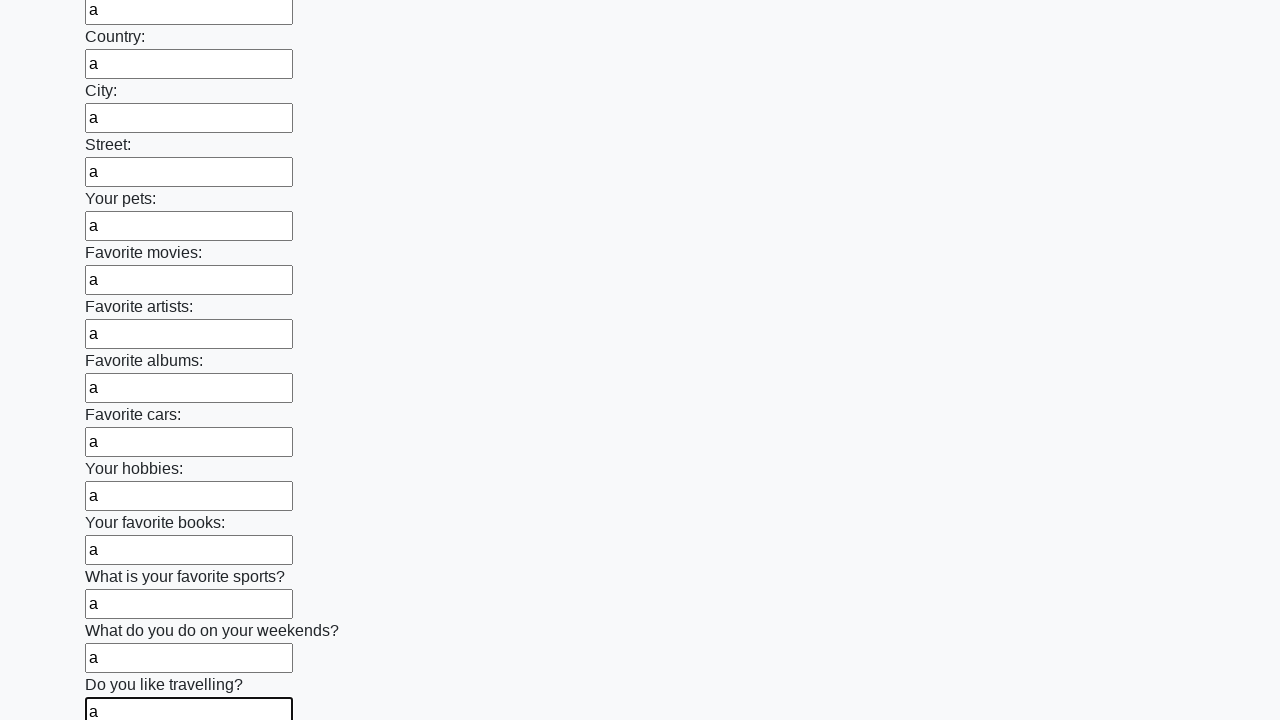

Filled a text input field with 'a' on input[type='text'] >> nth=16
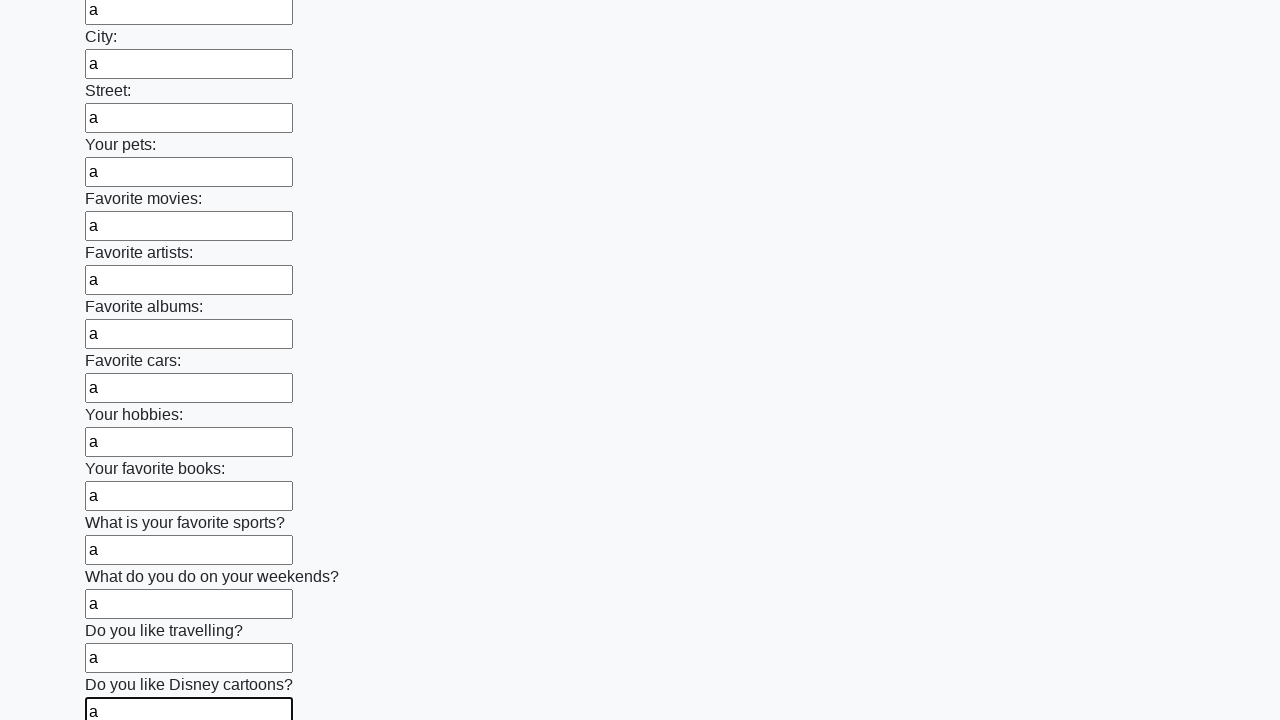

Filled a text input field with 'a' on input[type='text'] >> nth=17
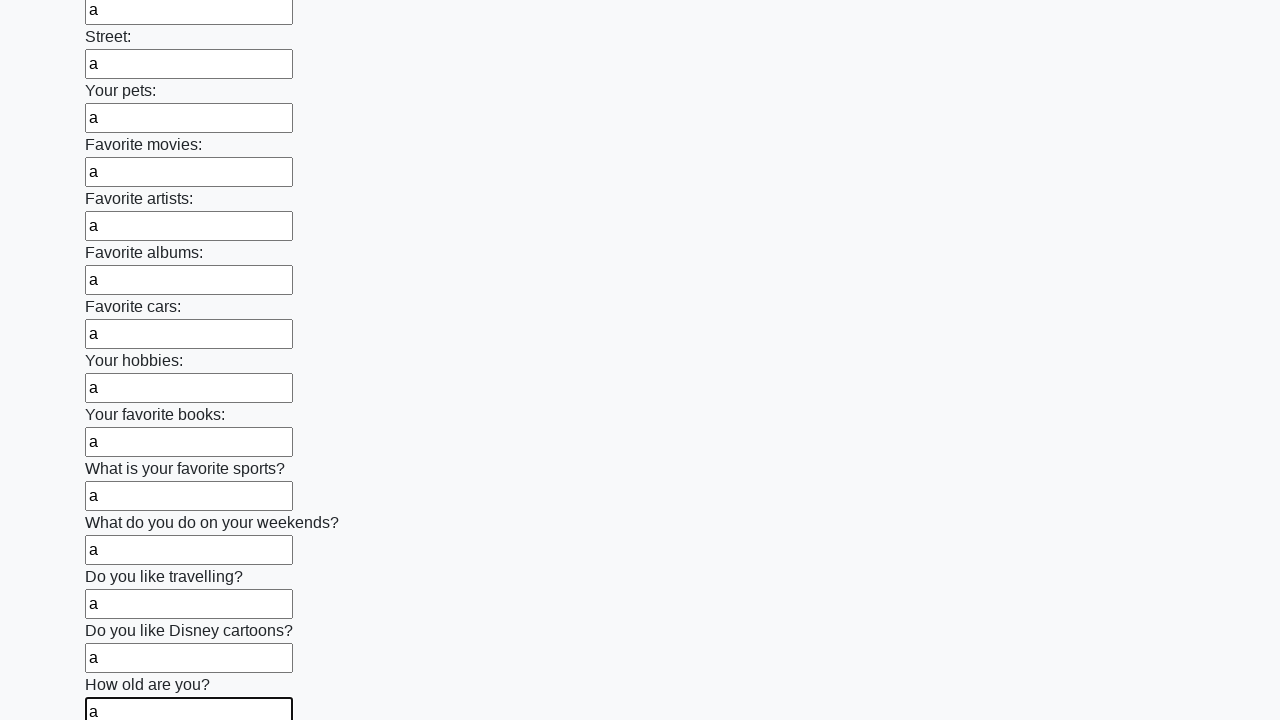

Filled a text input field with 'a' on input[type='text'] >> nth=18
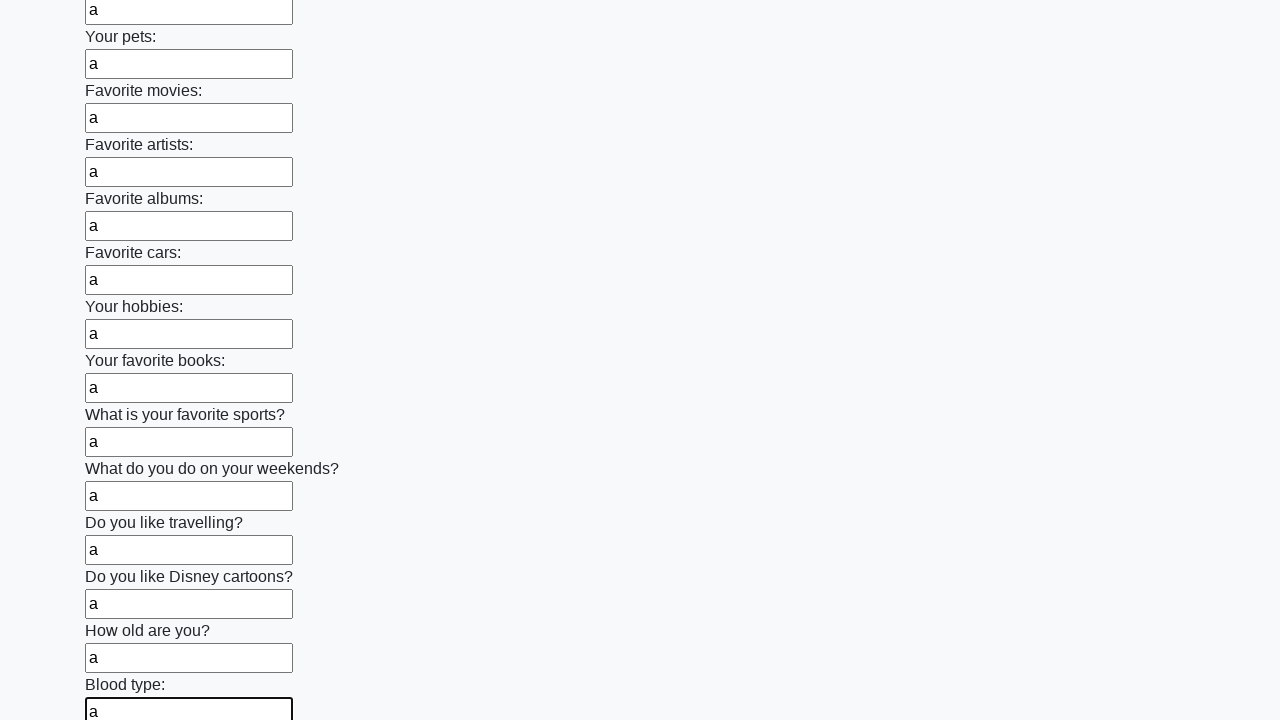

Filled a text input field with 'a' on input[type='text'] >> nth=19
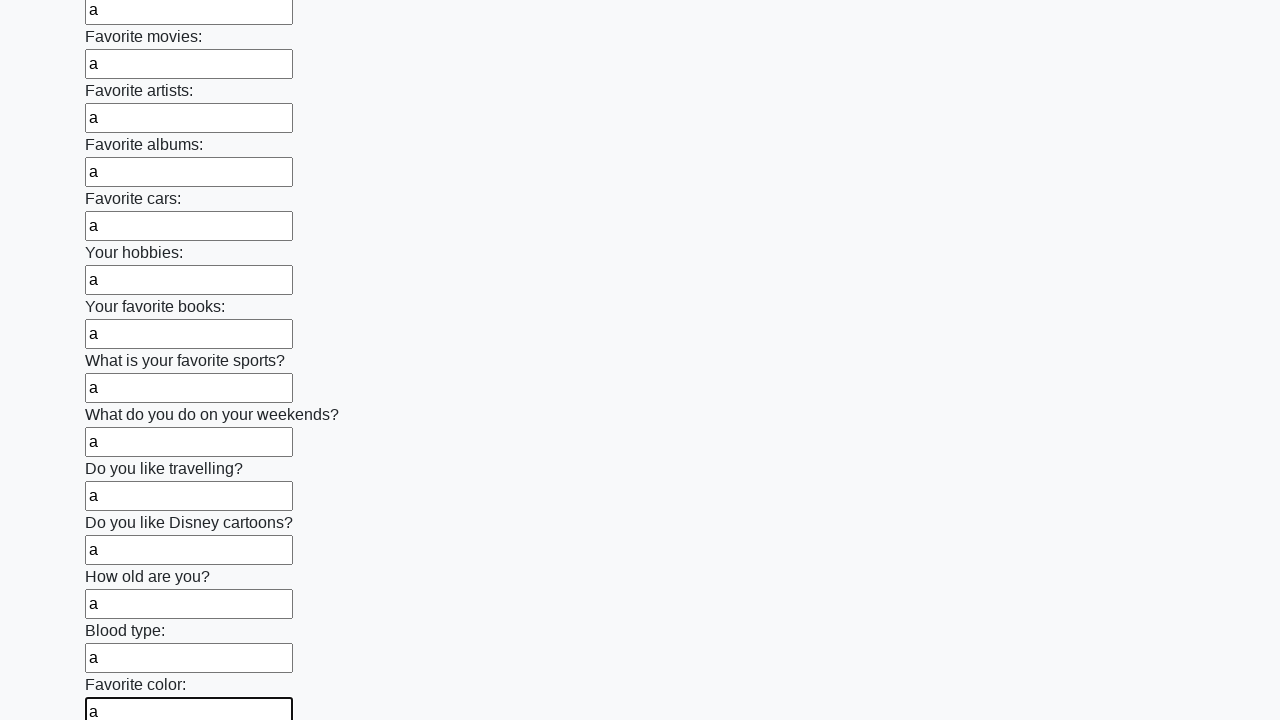

Filled a text input field with 'a' on input[type='text'] >> nth=20
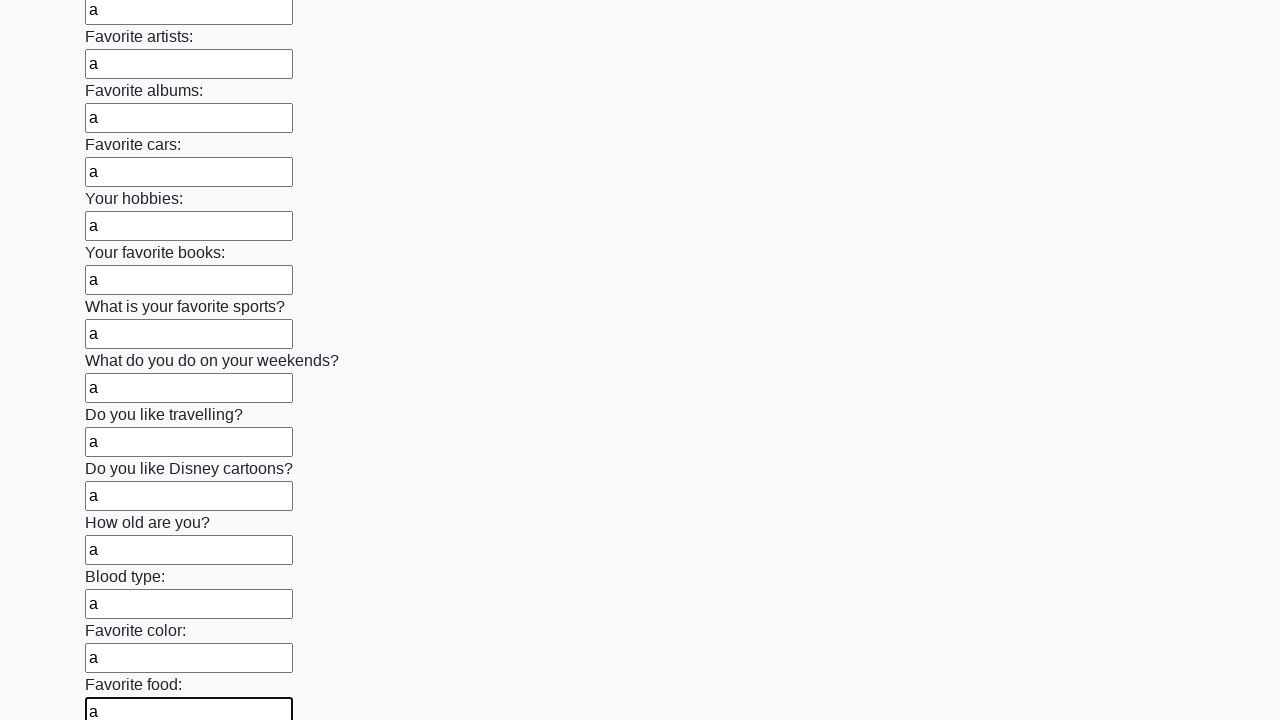

Filled a text input field with 'a' on input[type='text'] >> nth=21
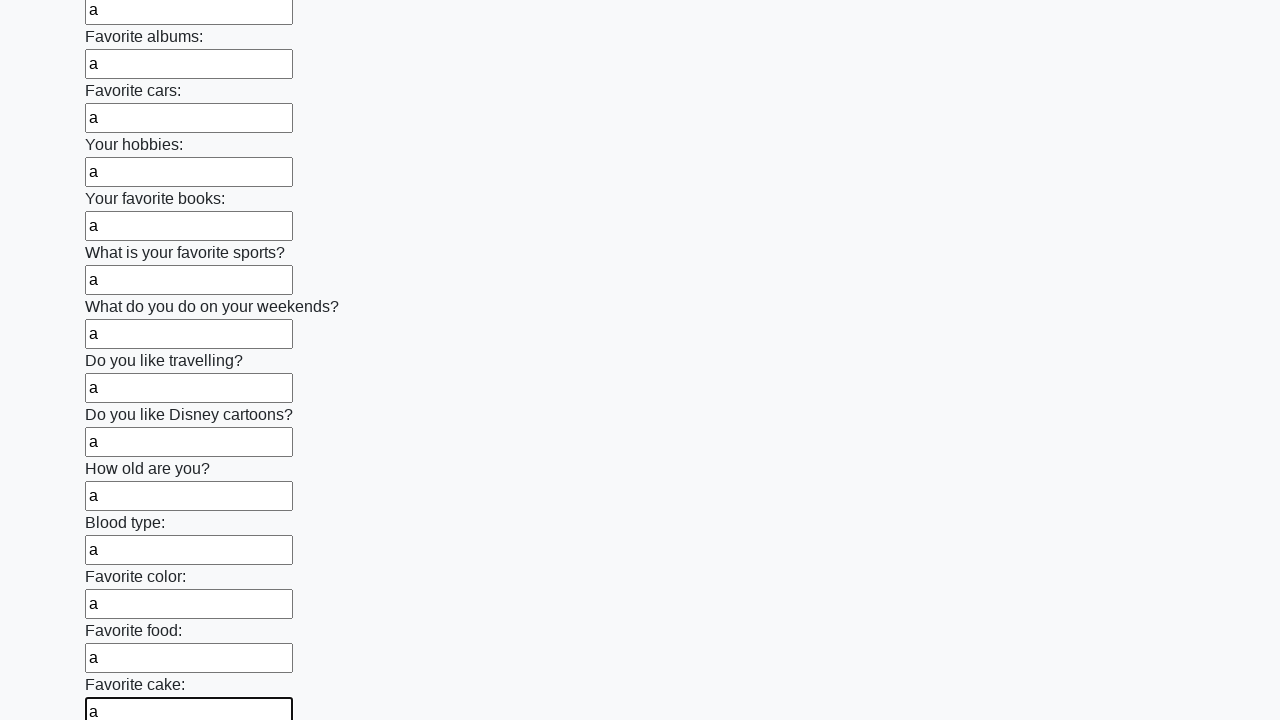

Filled a text input field with 'a' on input[type='text'] >> nth=22
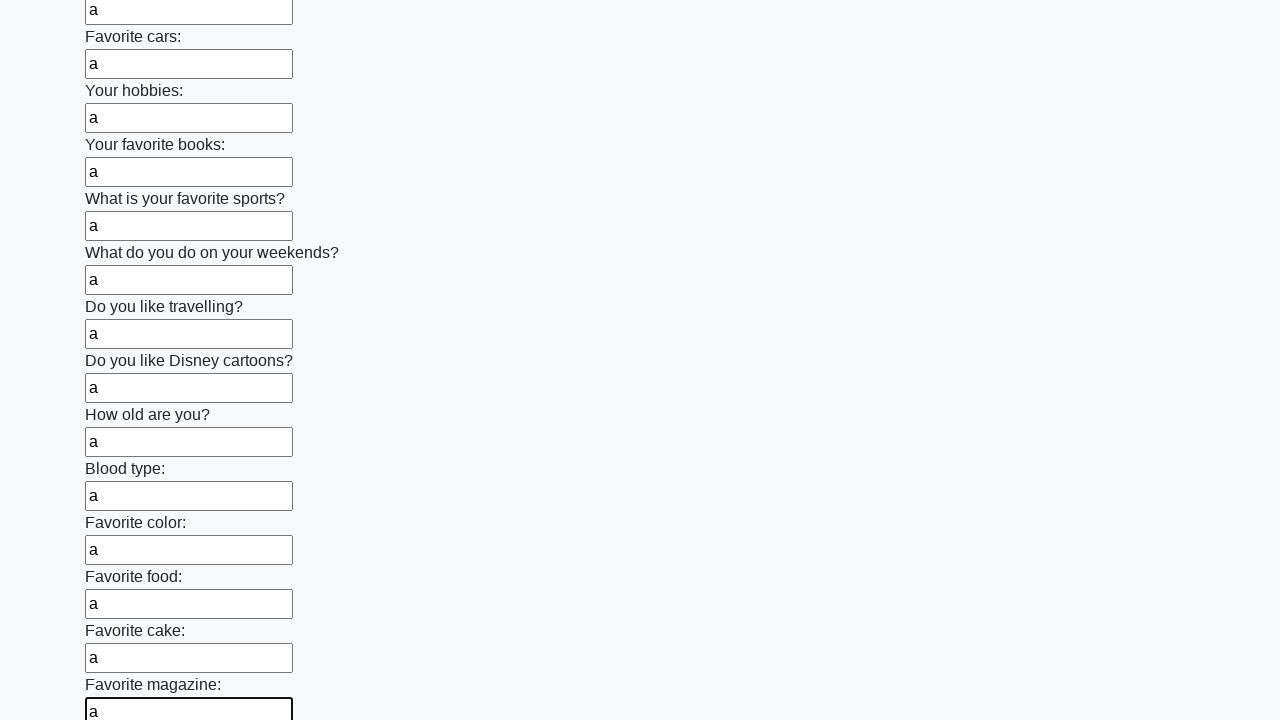

Filled a text input field with 'a' on input[type='text'] >> nth=23
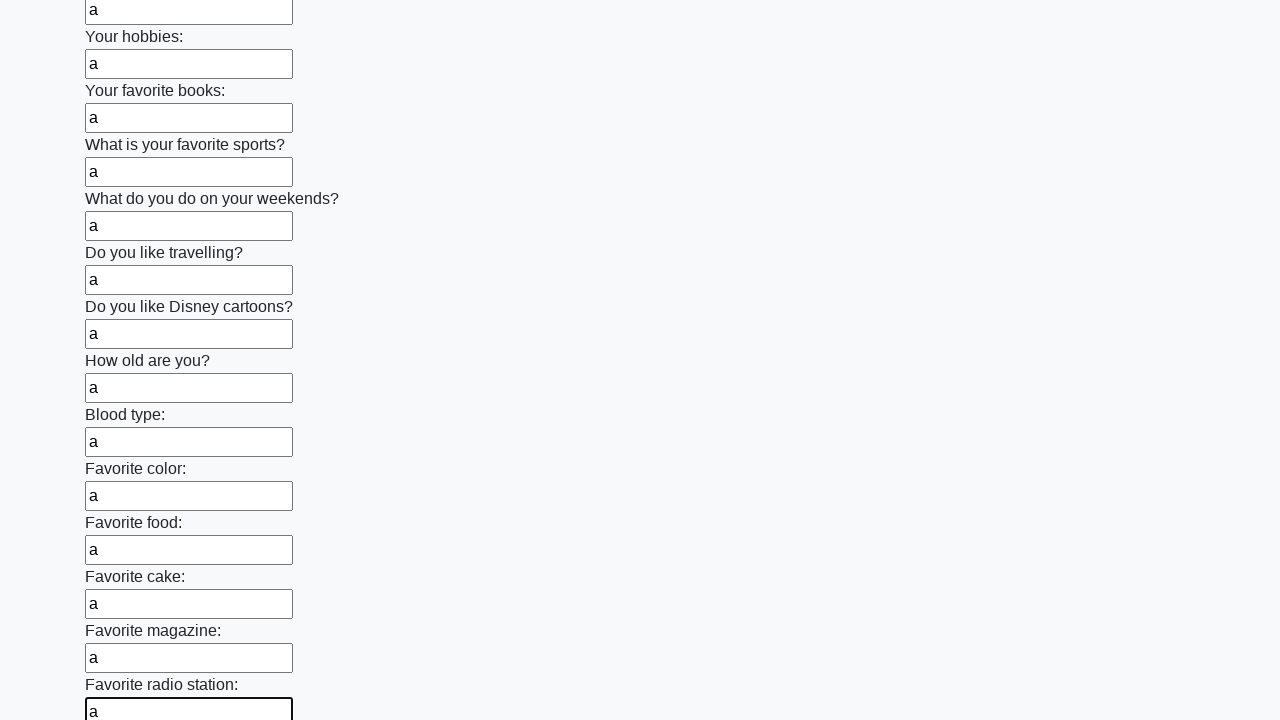

Filled a text input field with 'a' on input[type='text'] >> nth=24
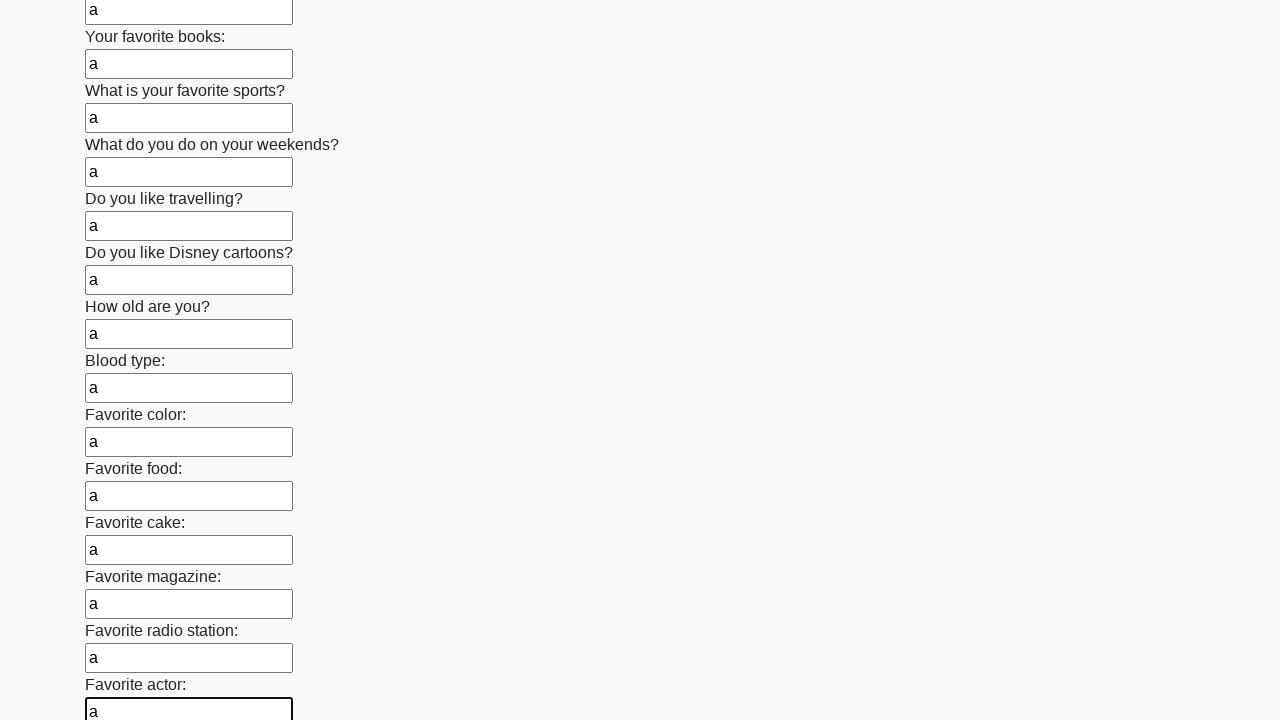

Filled a text input field with 'a' on input[type='text'] >> nth=25
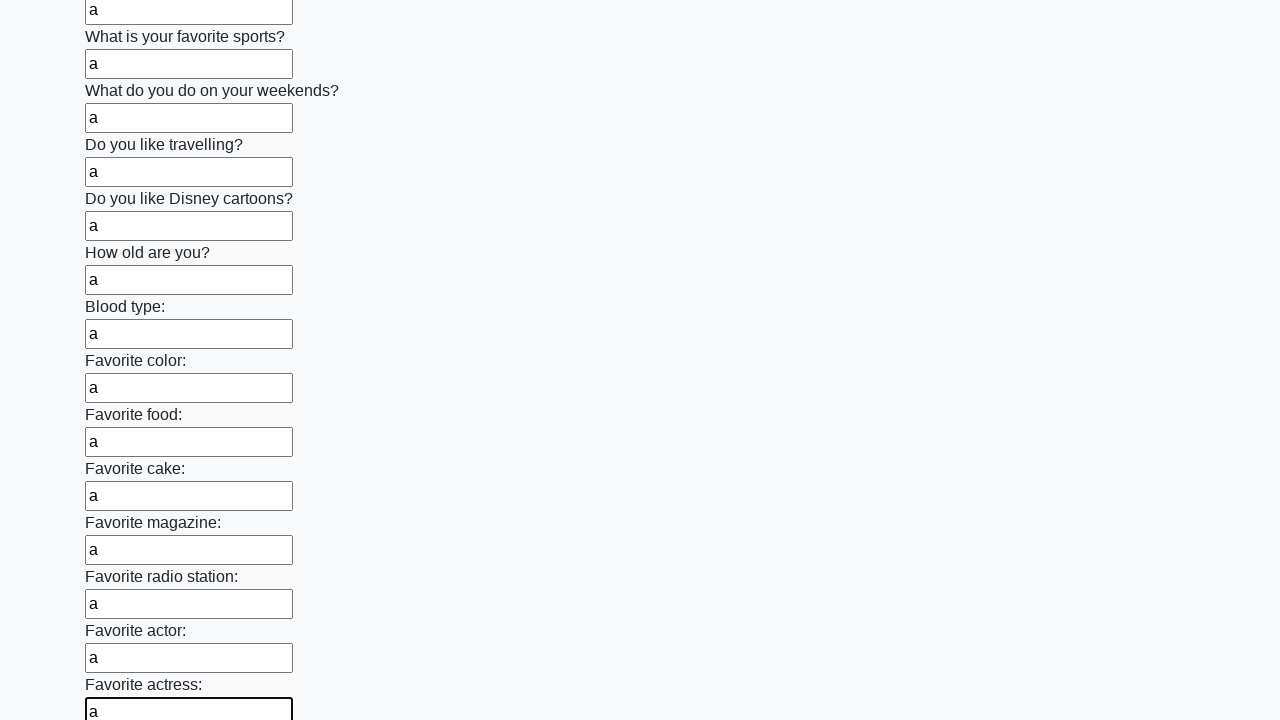

Filled a text input field with 'a' on input[type='text'] >> nth=26
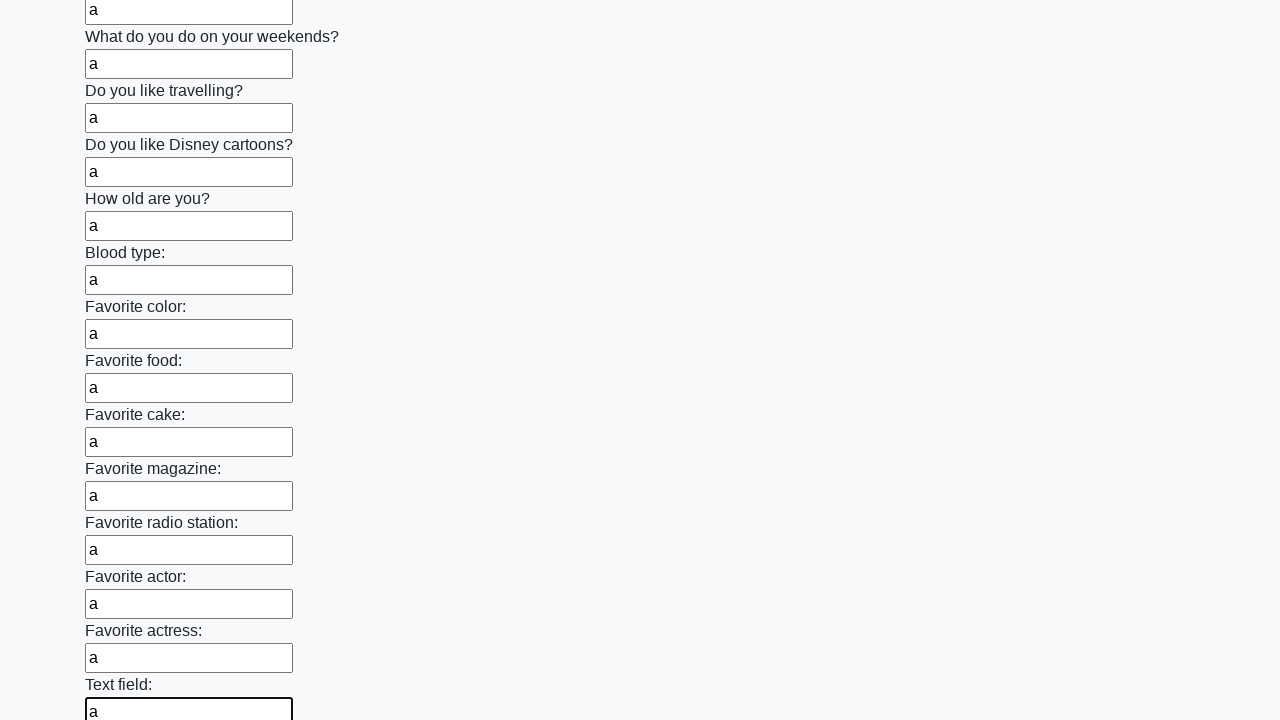

Filled a text input field with 'a' on input[type='text'] >> nth=27
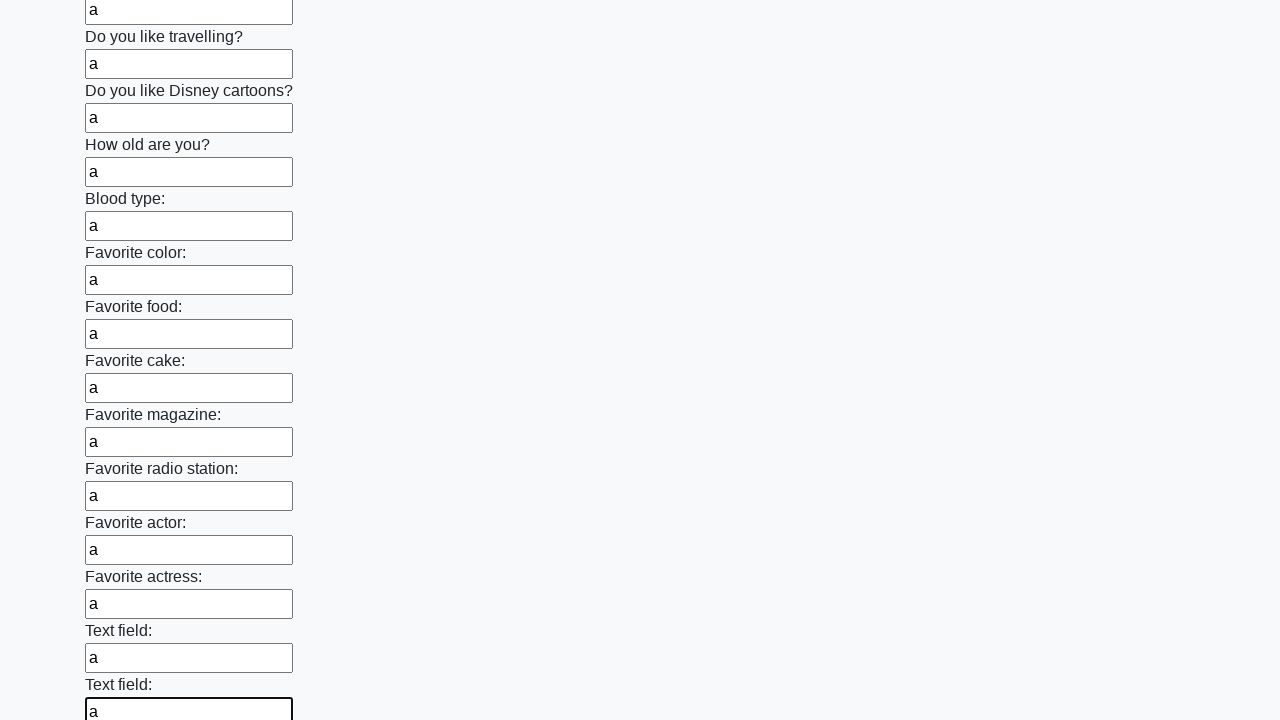

Filled a text input field with 'a' on input[type='text'] >> nth=28
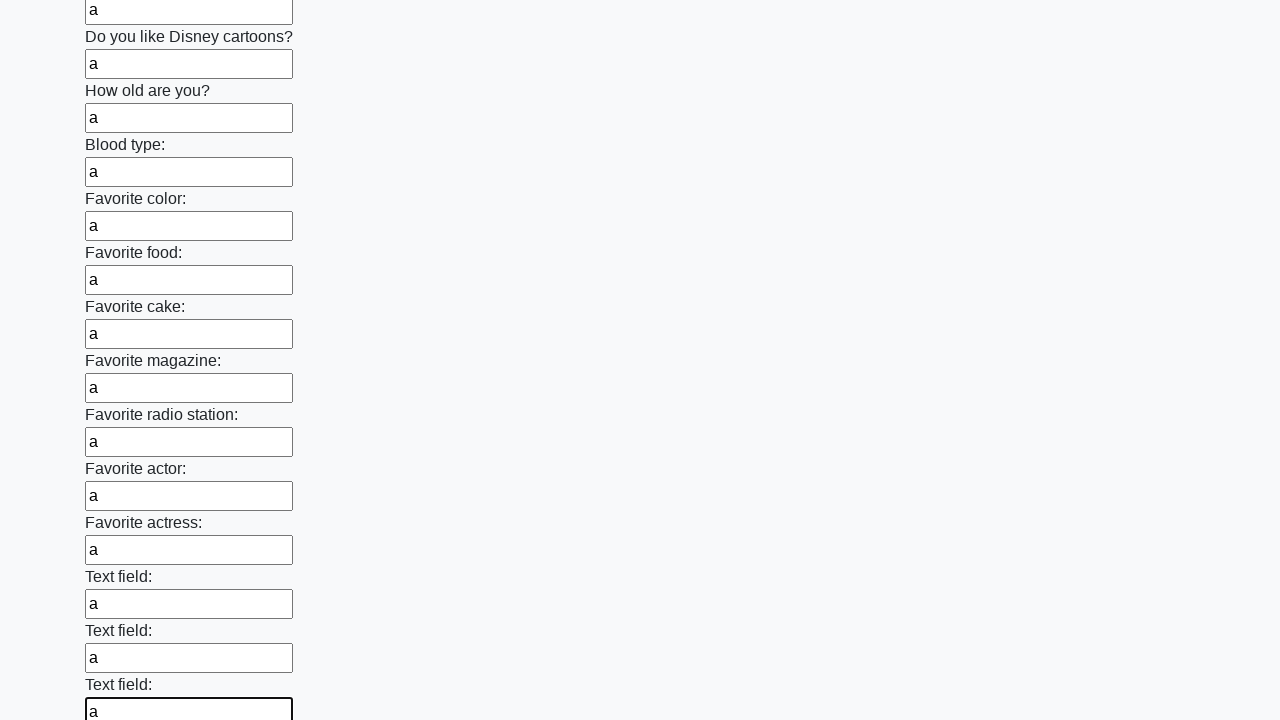

Filled a text input field with 'a' on input[type='text'] >> nth=29
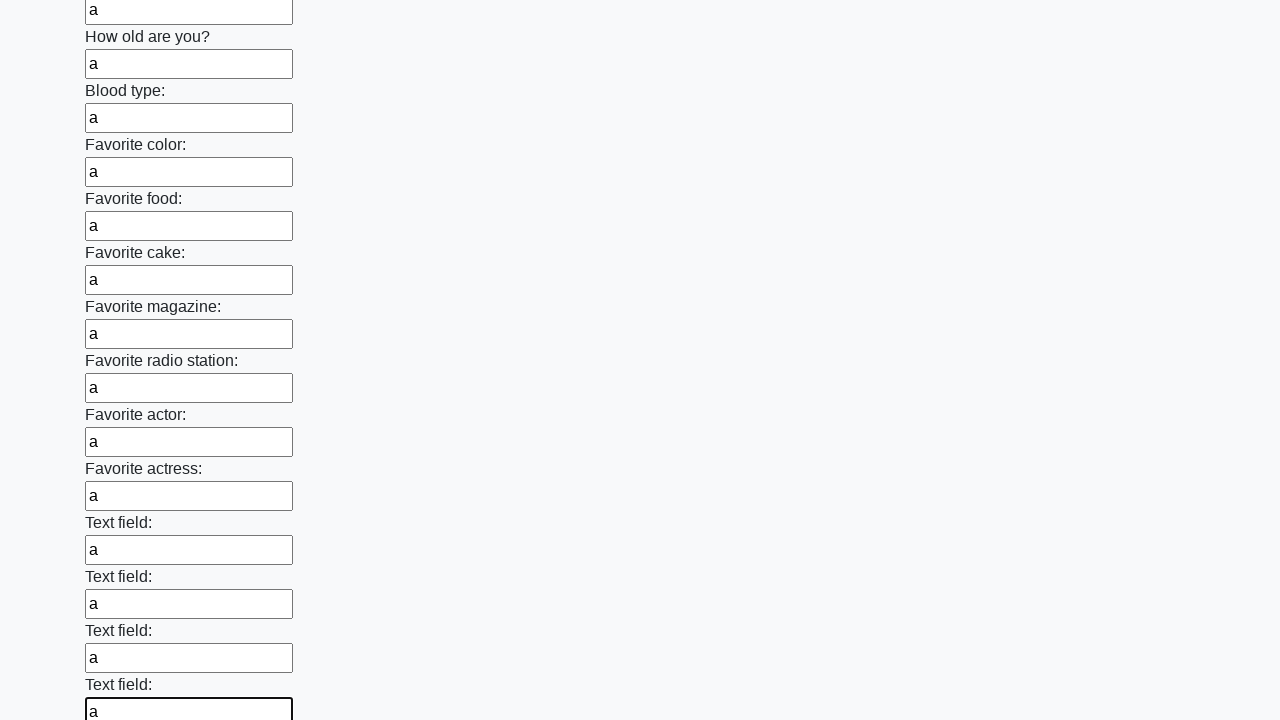

Filled a text input field with 'a' on input[type='text'] >> nth=30
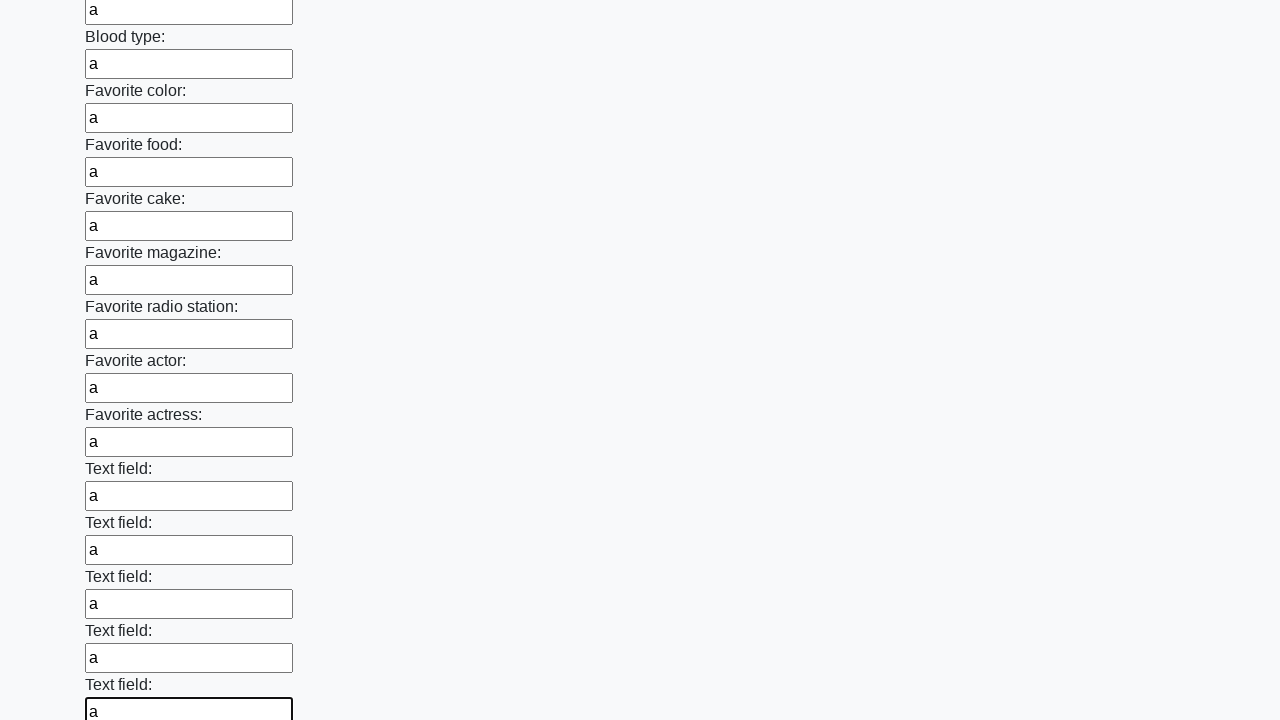

Filled a text input field with 'a' on input[type='text'] >> nth=31
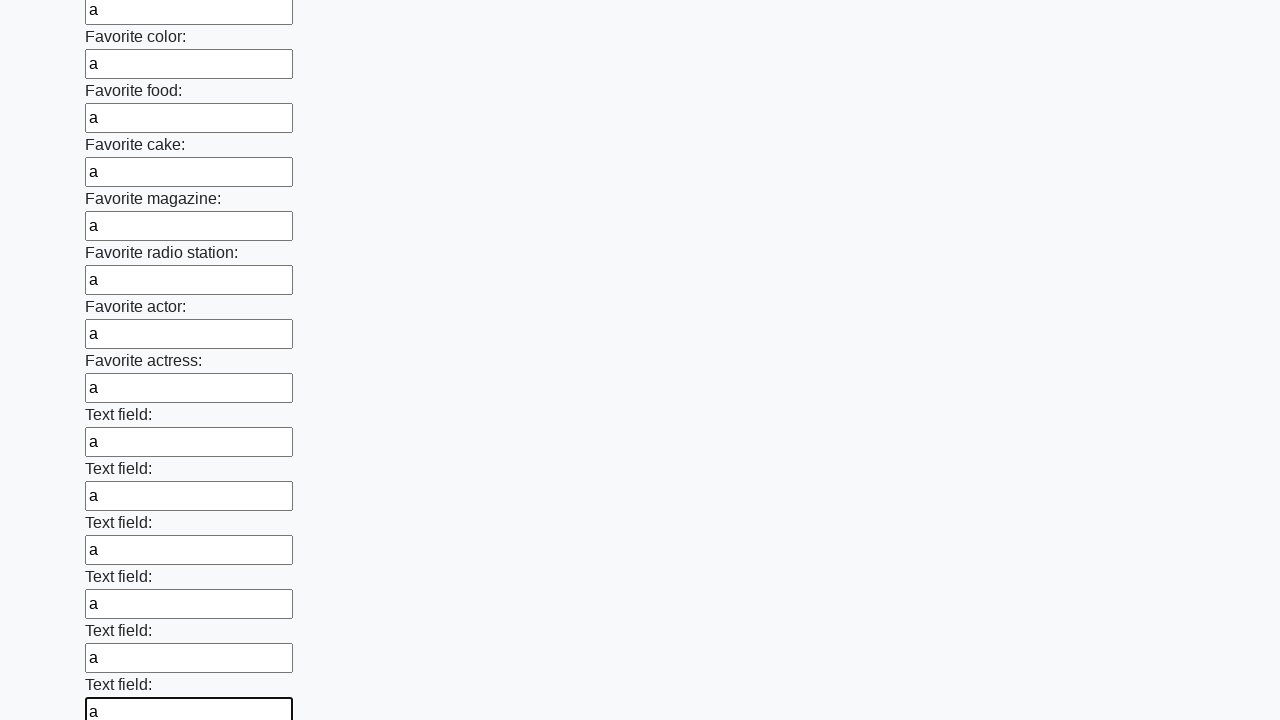

Filled a text input field with 'a' on input[type='text'] >> nth=32
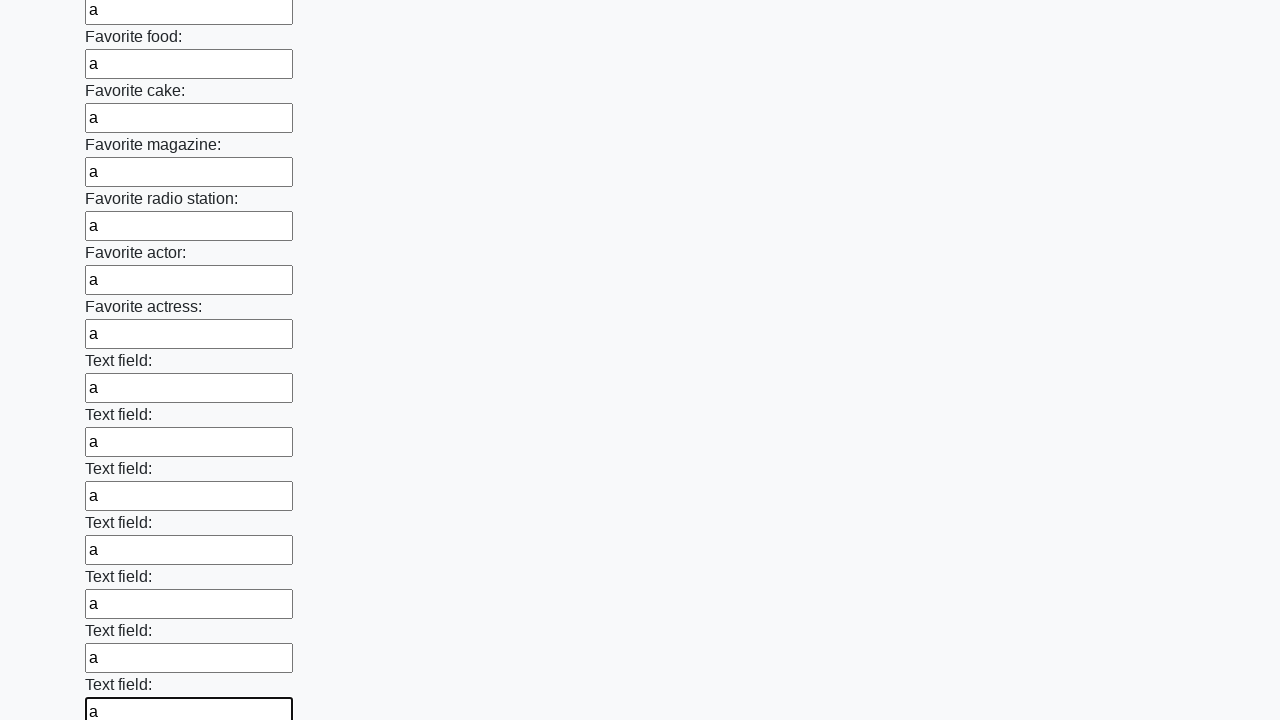

Filled a text input field with 'a' on input[type='text'] >> nth=33
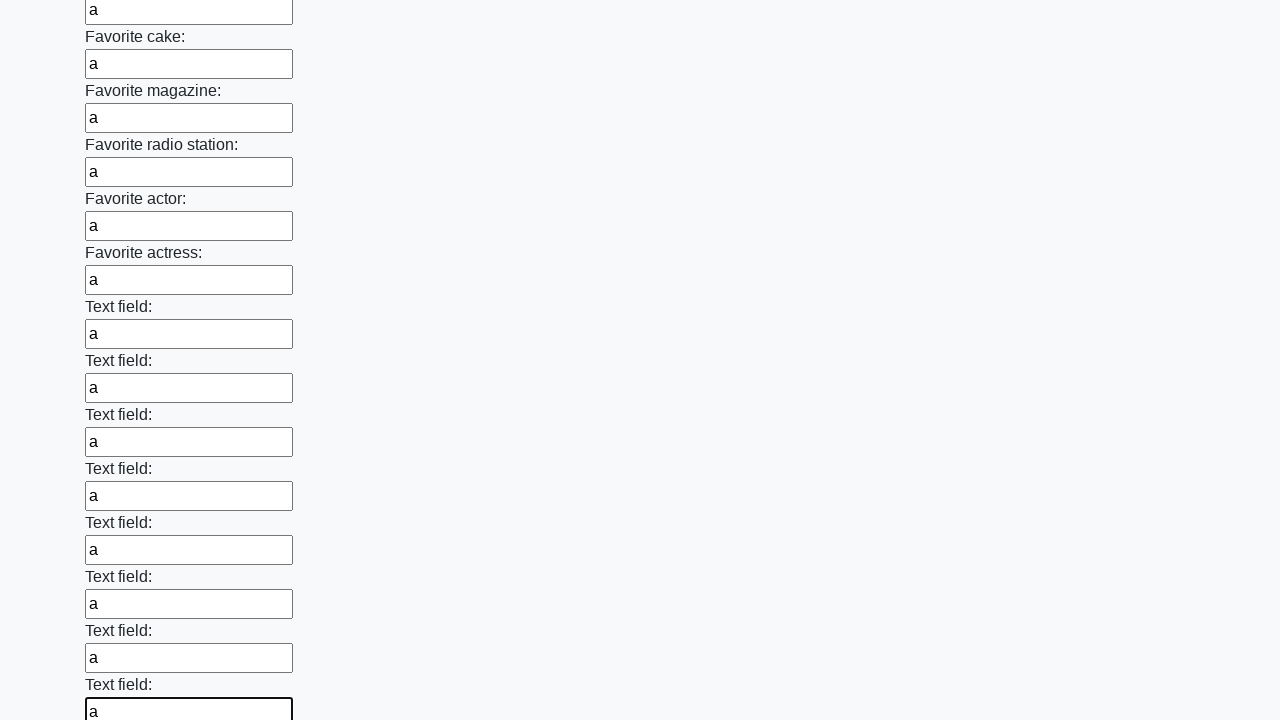

Filled a text input field with 'a' on input[type='text'] >> nth=34
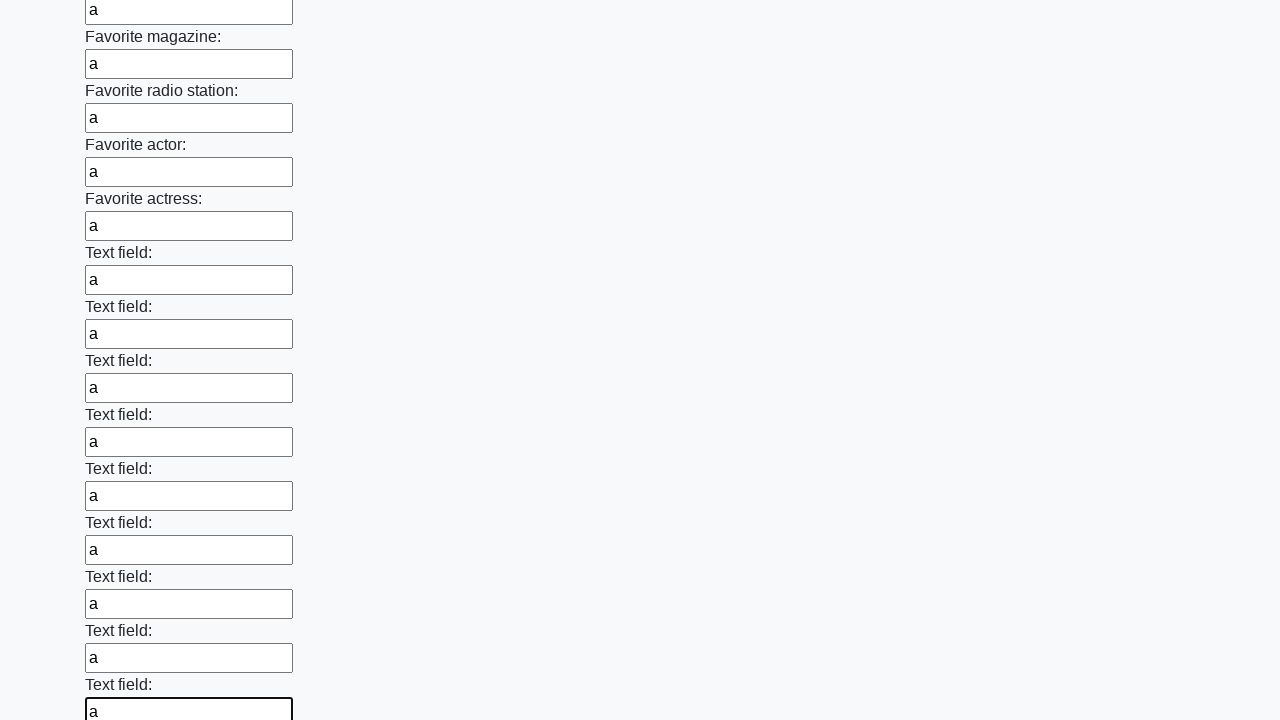

Filled a text input field with 'a' on input[type='text'] >> nth=35
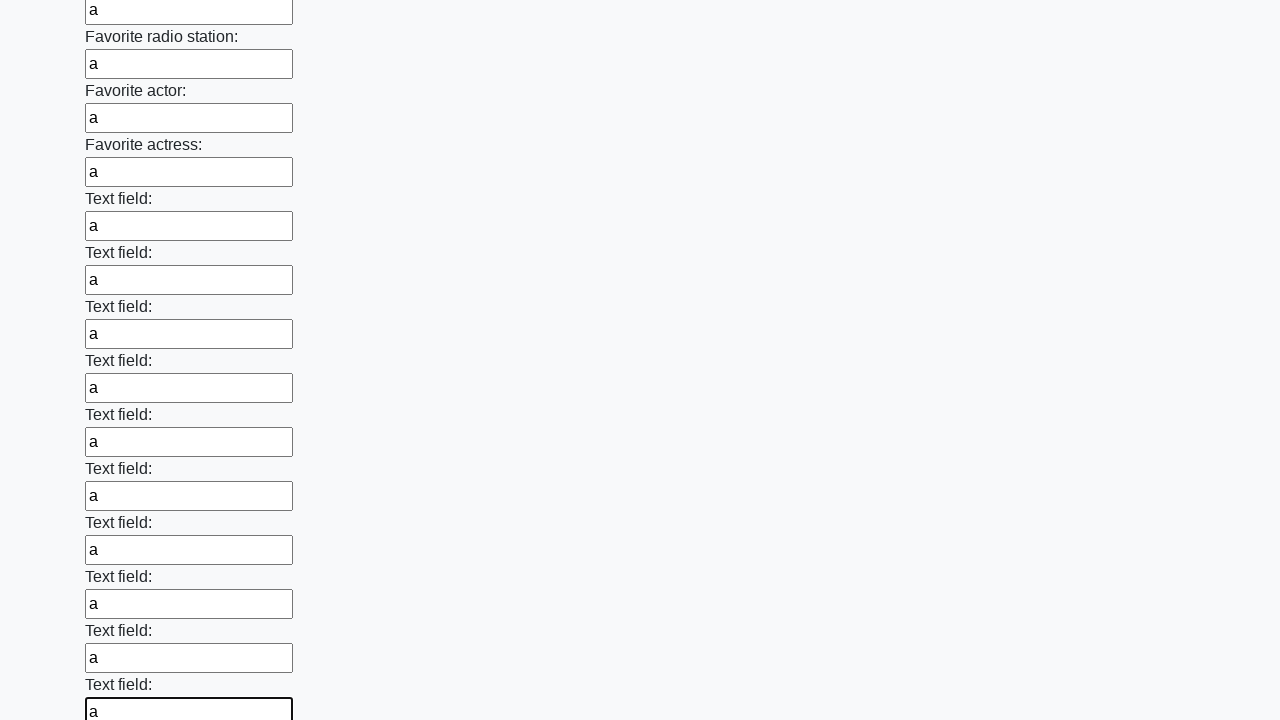

Filled a text input field with 'a' on input[type='text'] >> nth=36
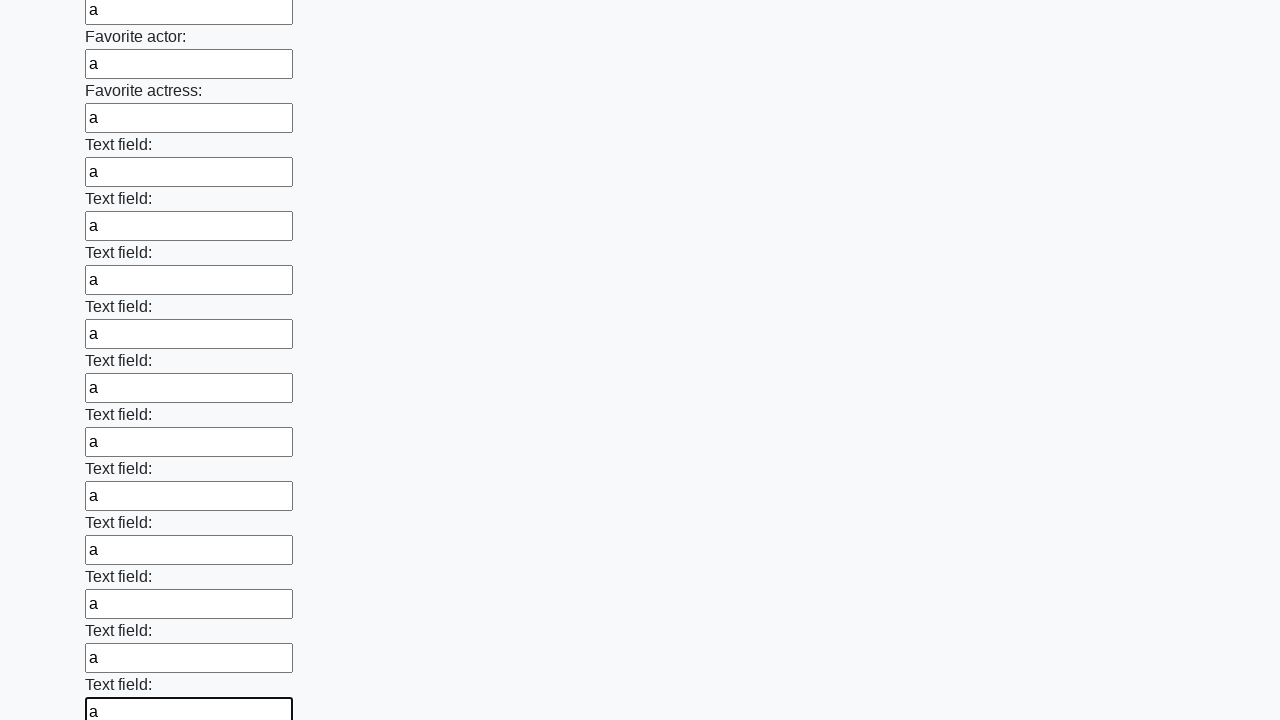

Filled a text input field with 'a' on input[type='text'] >> nth=37
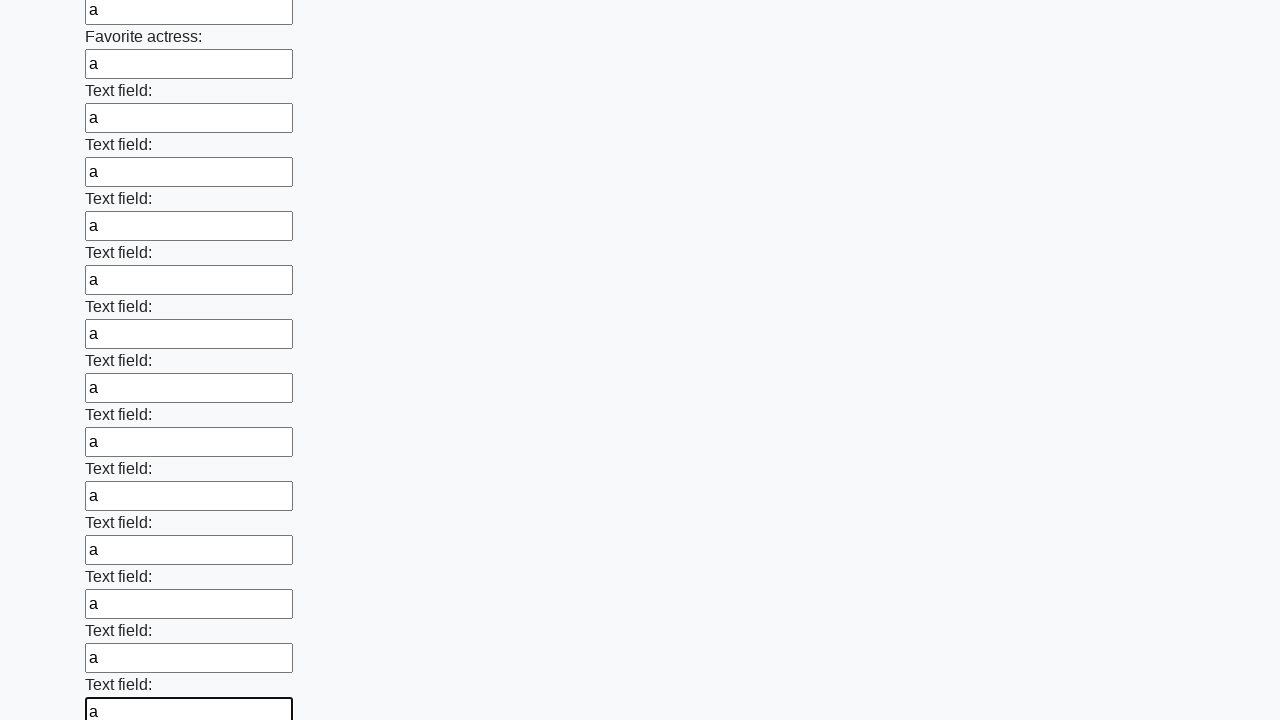

Filled a text input field with 'a' on input[type='text'] >> nth=38
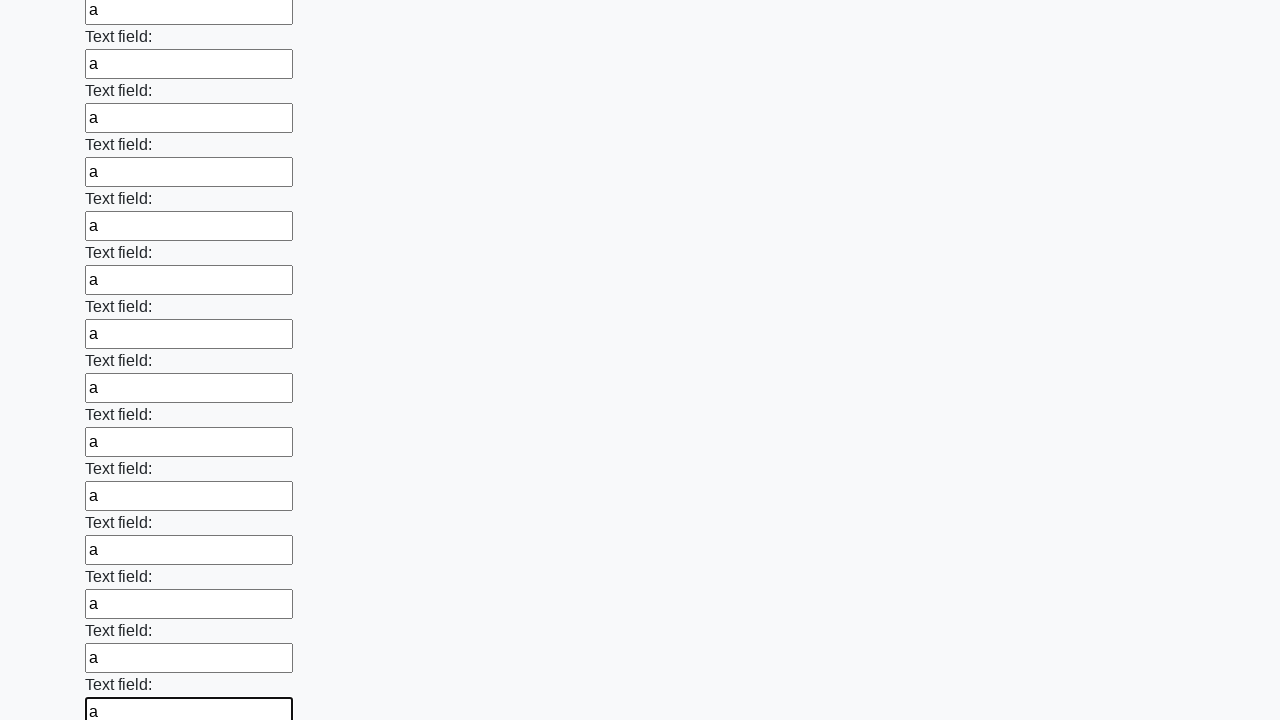

Filled a text input field with 'a' on input[type='text'] >> nth=39
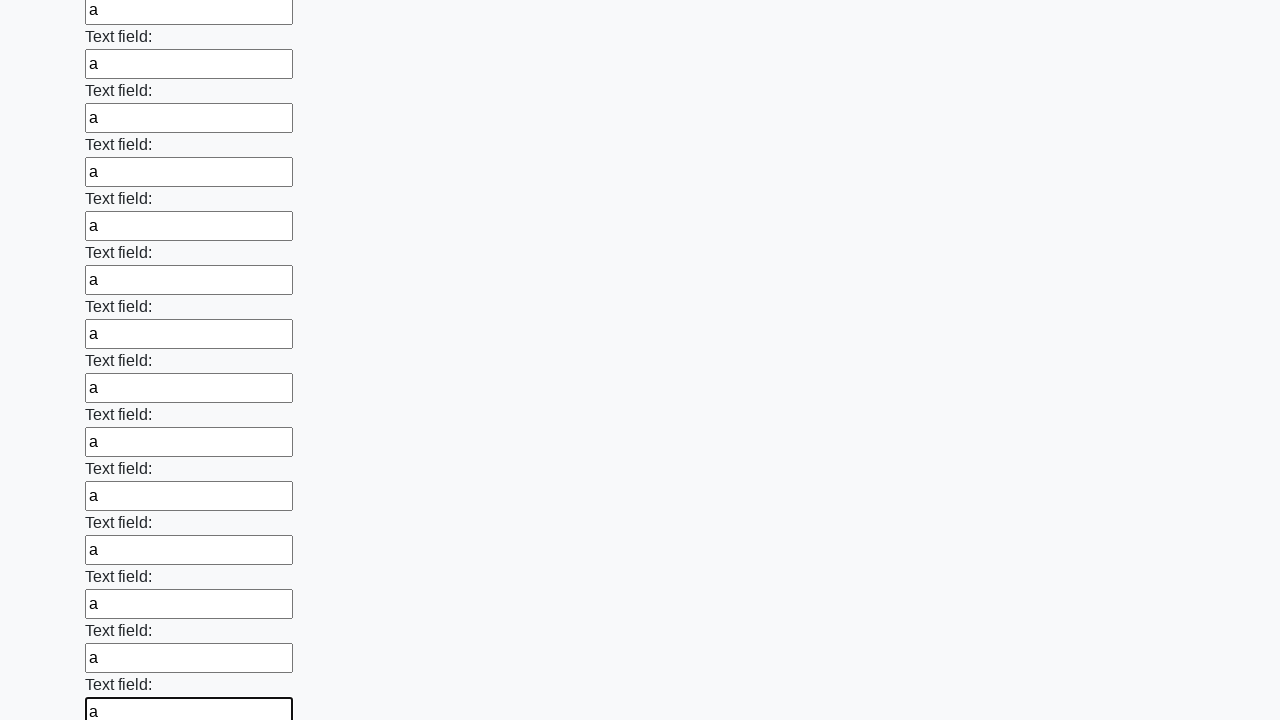

Filled a text input field with 'a' on input[type='text'] >> nth=40
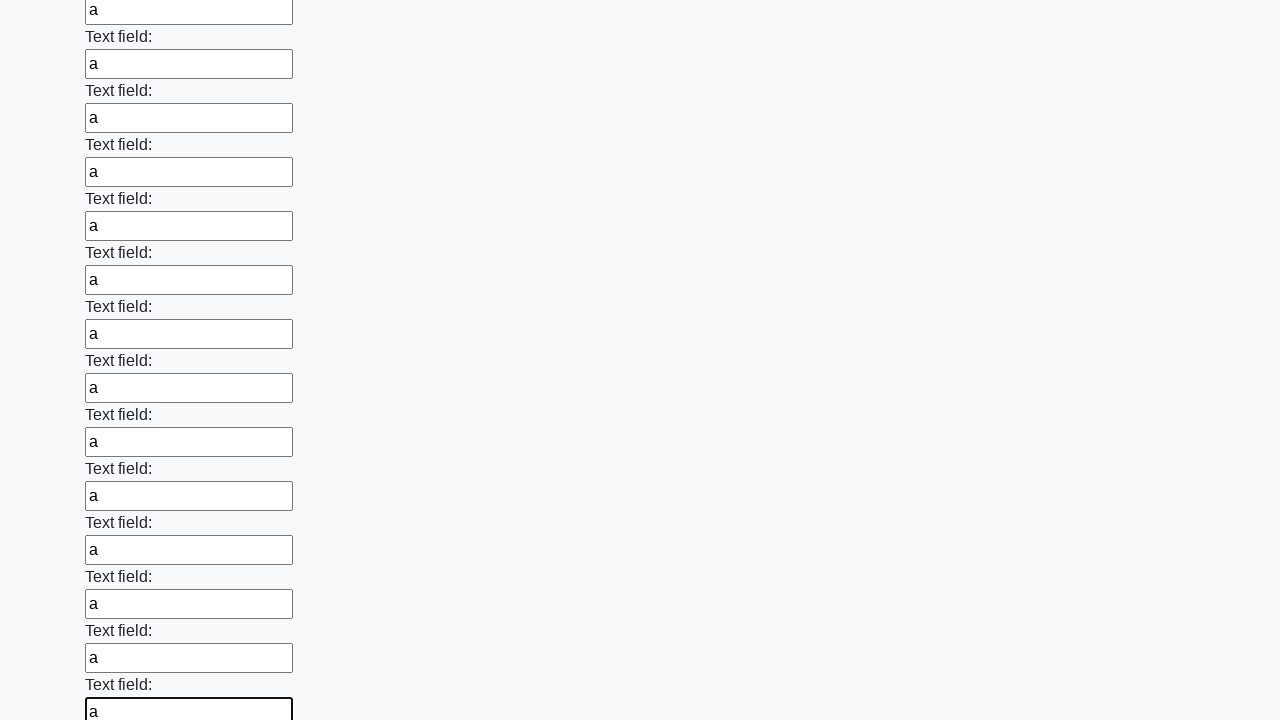

Filled a text input field with 'a' on input[type='text'] >> nth=41
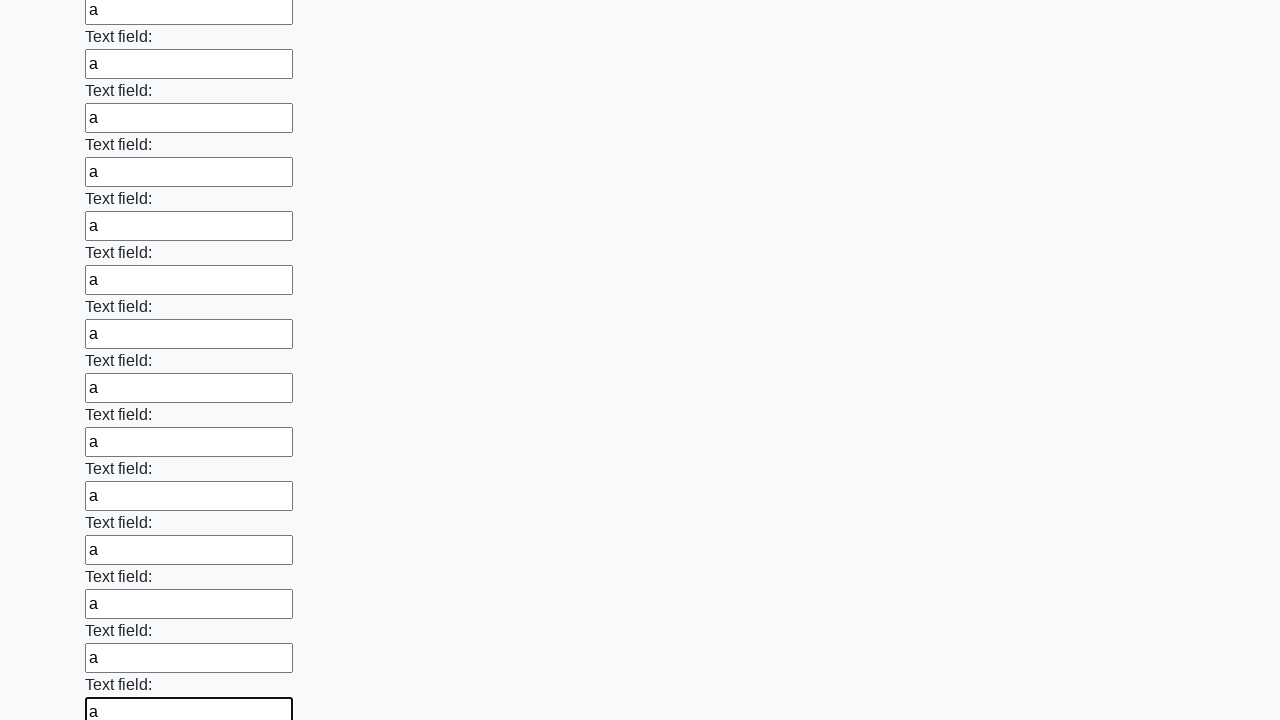

Filled a text input field with 'a' on input[type='text'] >> nth=42
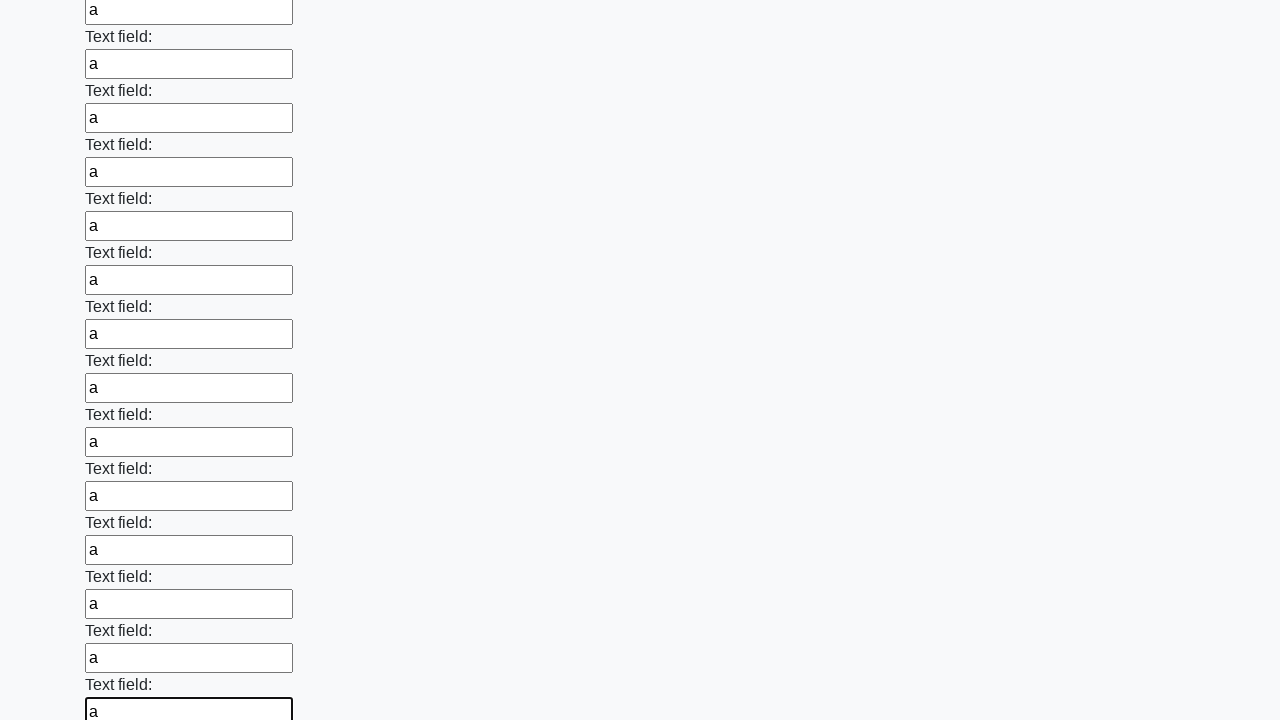

Filled a text input field with 'a' on input[type='text'] >> nth=43
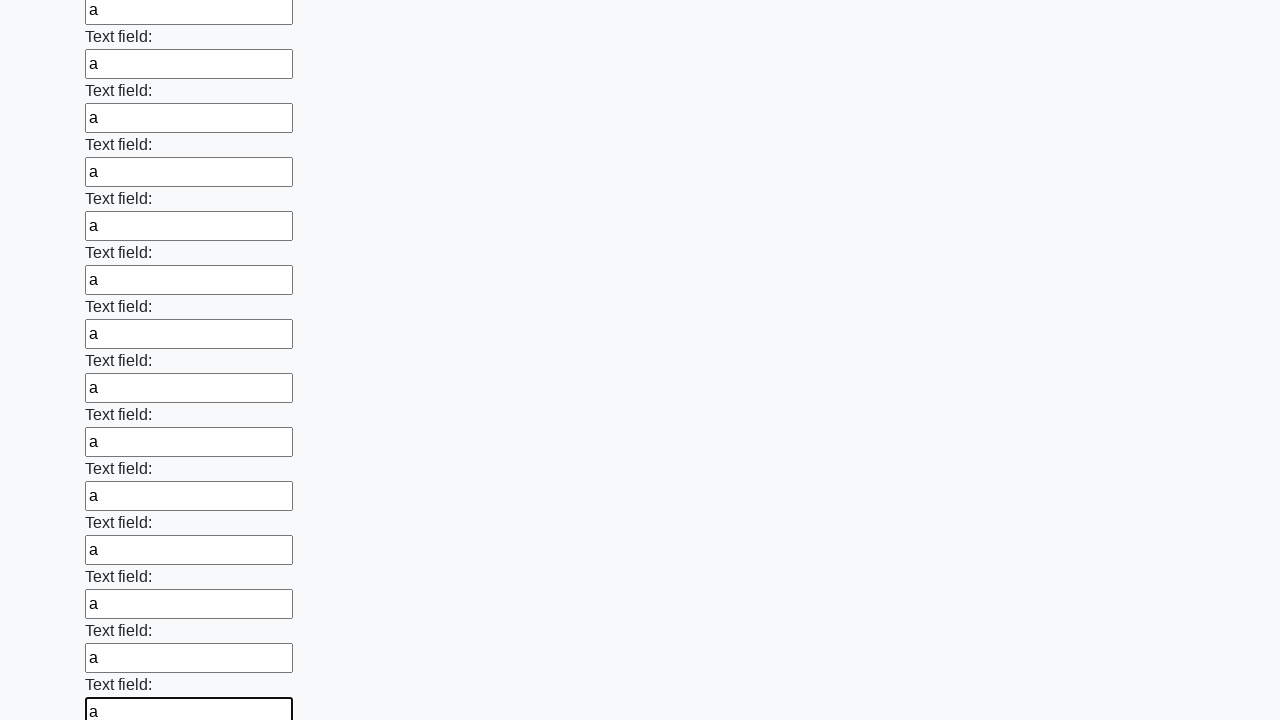

Filled a text input field with 'a' on input[type='text'] >> nth=44
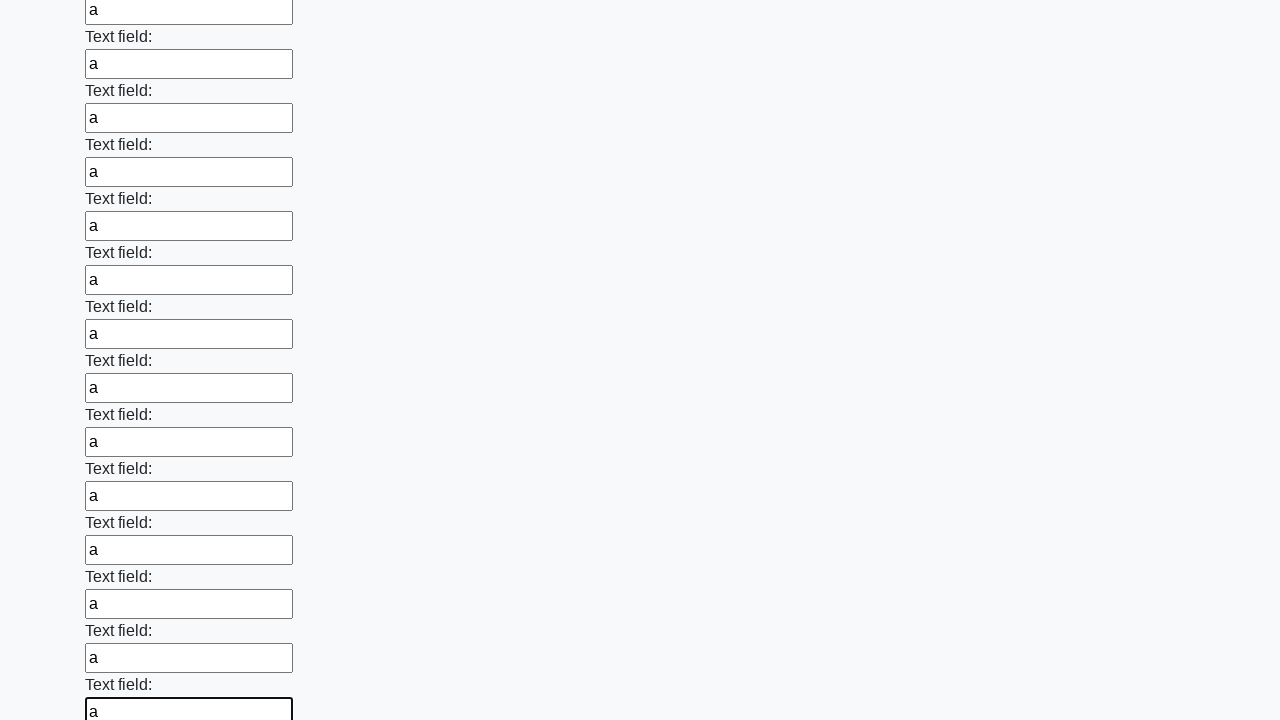

Filled a text input field with 'a' on input[type='text'] >> nth=45
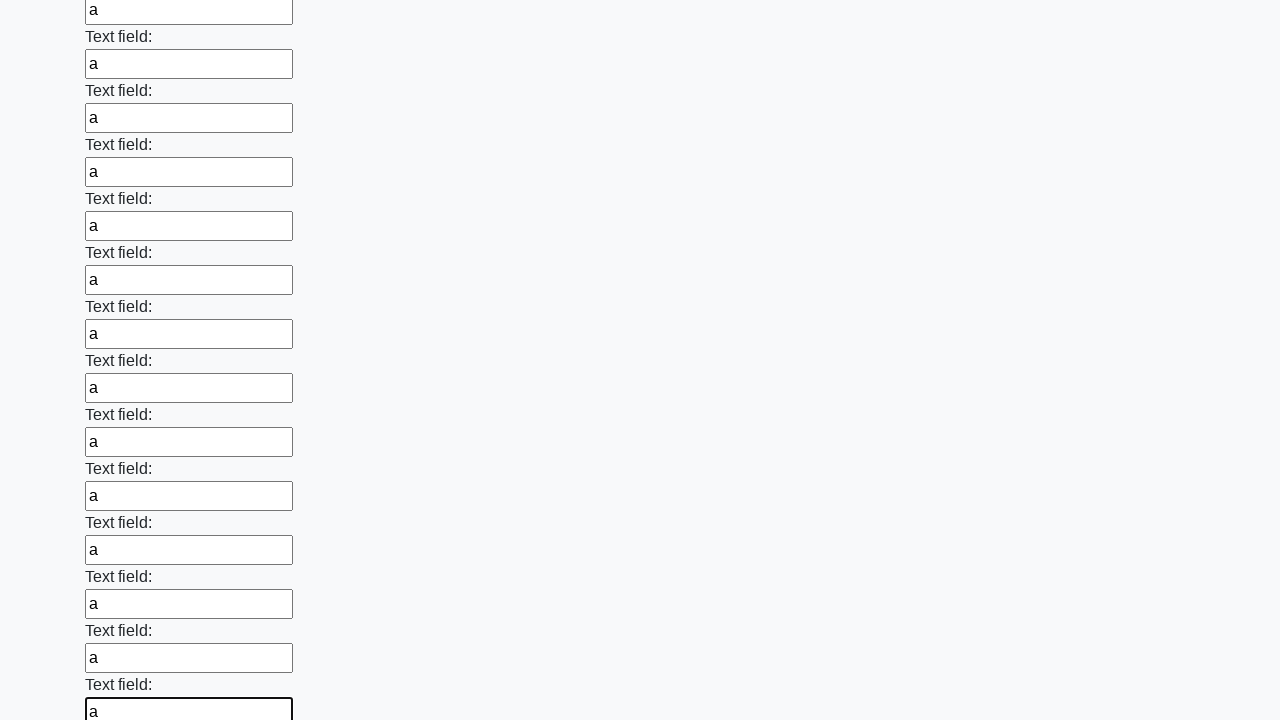

Filled a text input field with 'a' on input[type='text'] >> nth=46
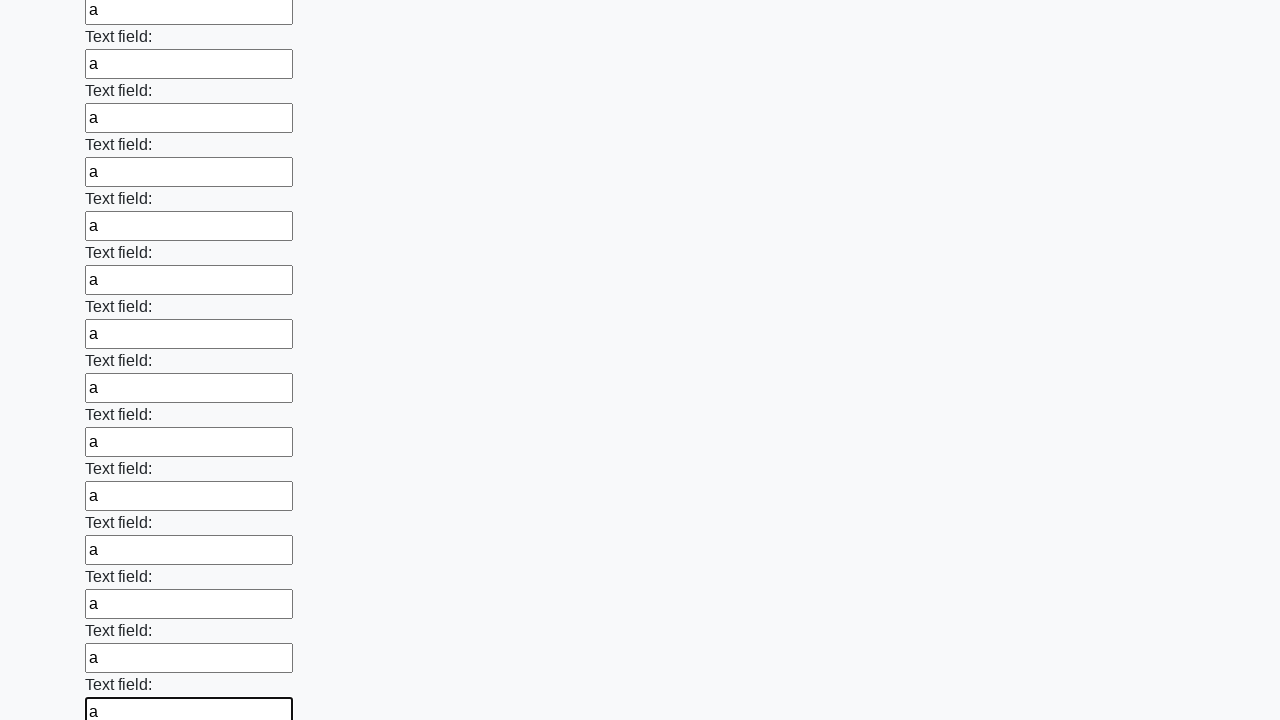

Filled a text input field with 'a' on input[type='text'] >> nth=47
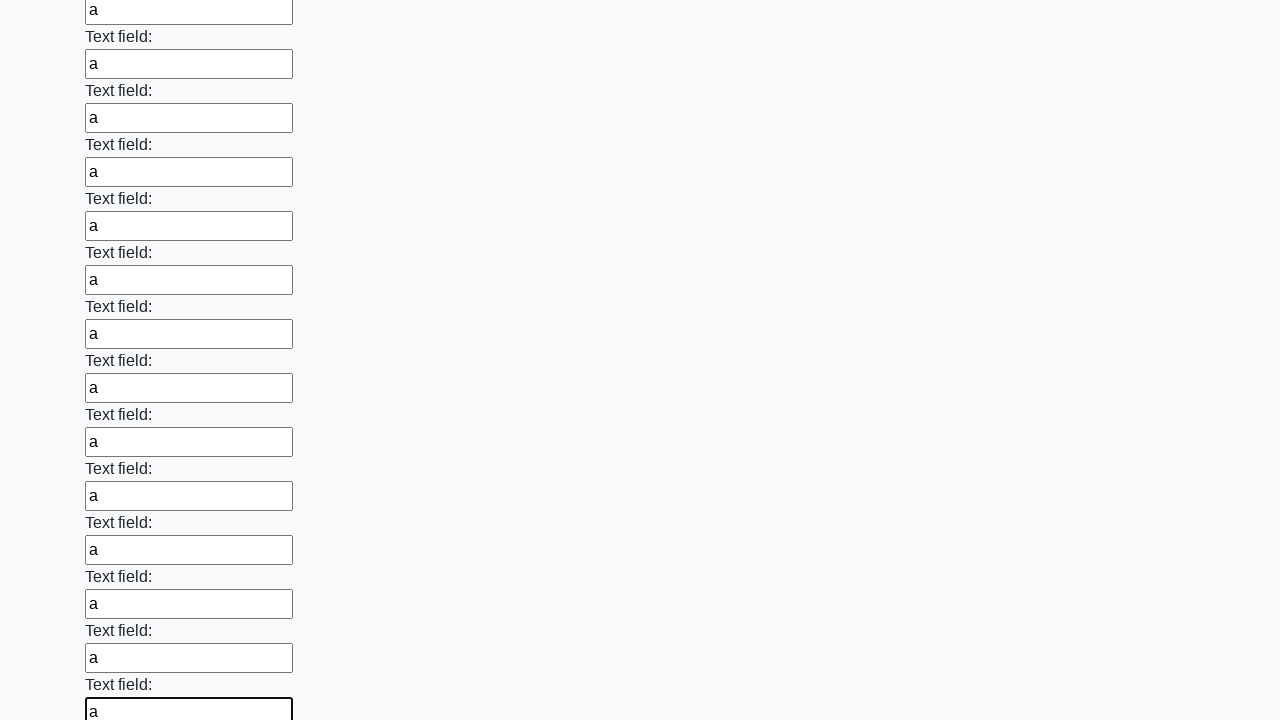

Filled a text input field with 'a' on input[type='text'] >> nth=48
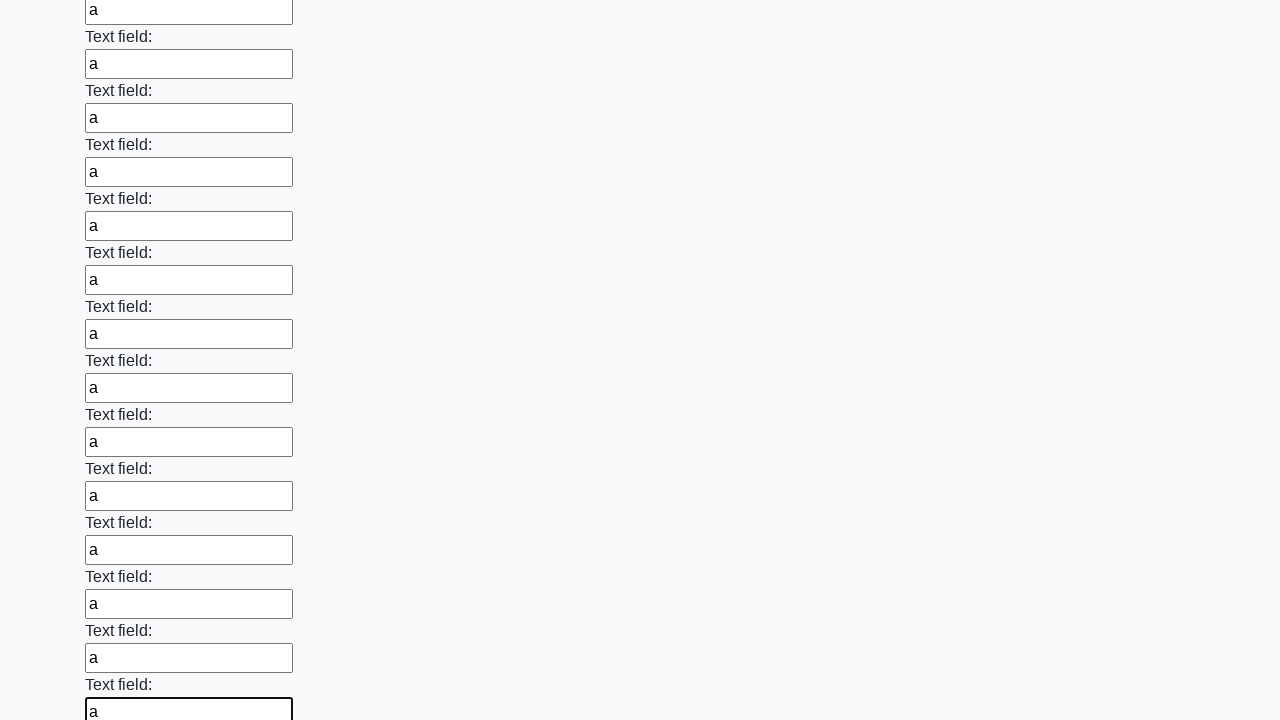

Filled a text input field with 'a' on input[type='text'] >> nth=49
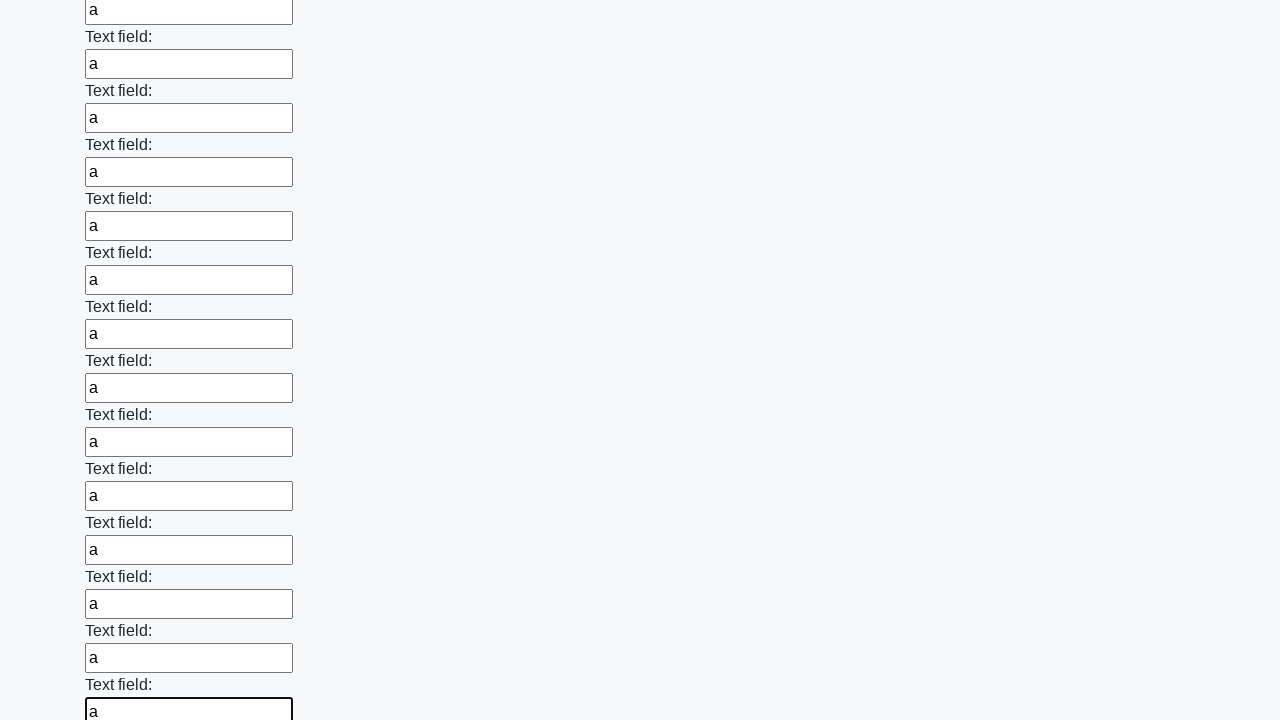

Filled a text input field with 'a' on input[type='text'] >> nth=50
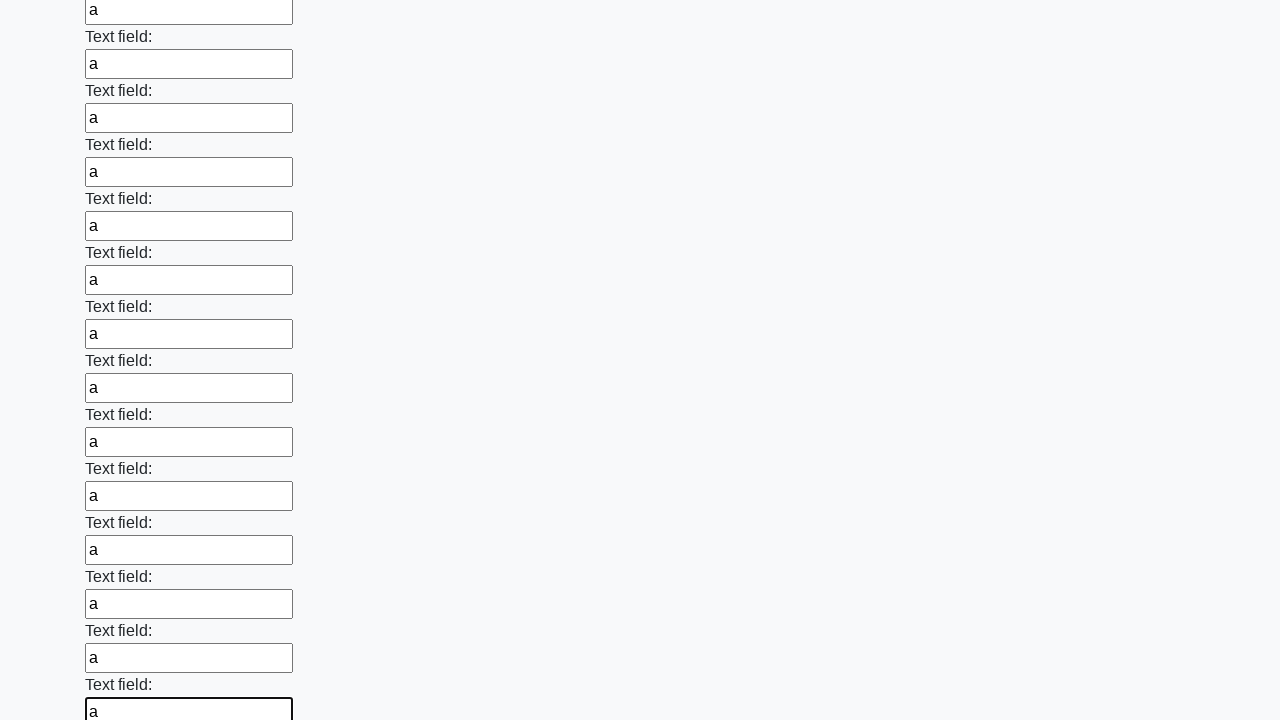

Filled a text input field with 'a' on input[type='text'] >> nth=51
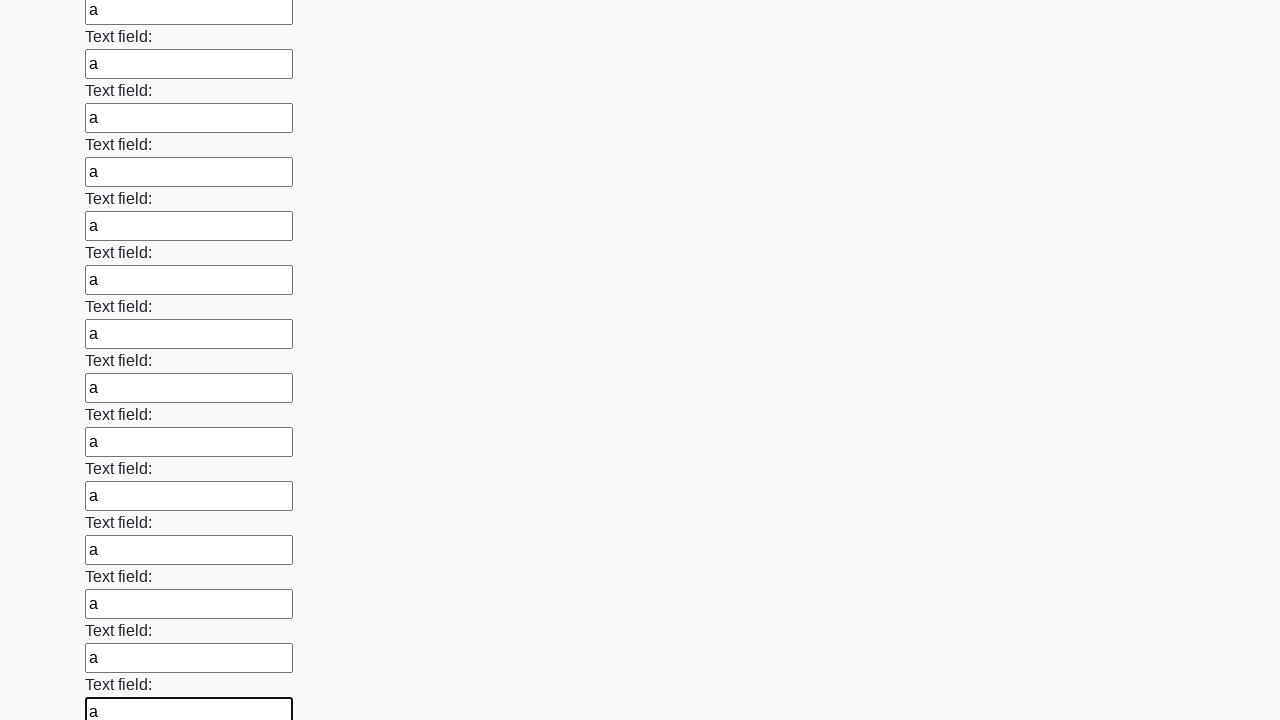

Filled a text input field with 'a' on input[type='text'] >> nth=52
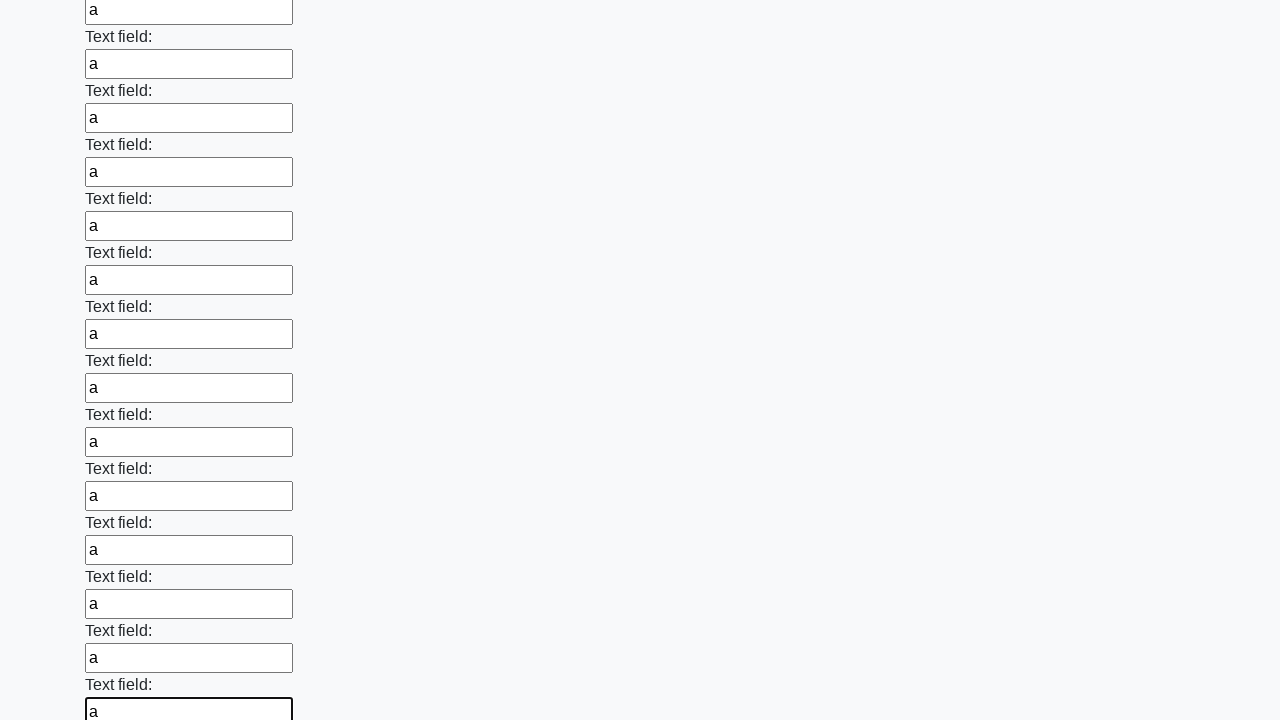

Filled a text input field with 'a' on input[type='text'] >> nth=53
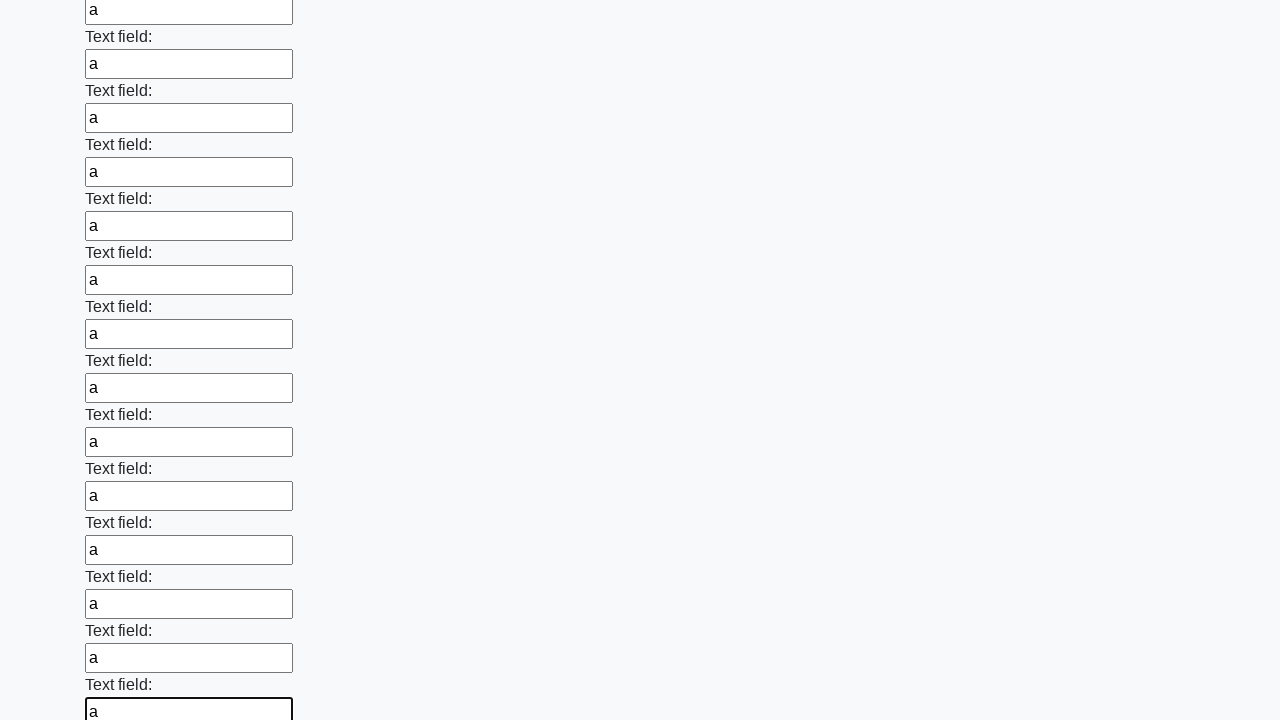

Filled a text input field with 'a' on input[type='text'] >> nth=54
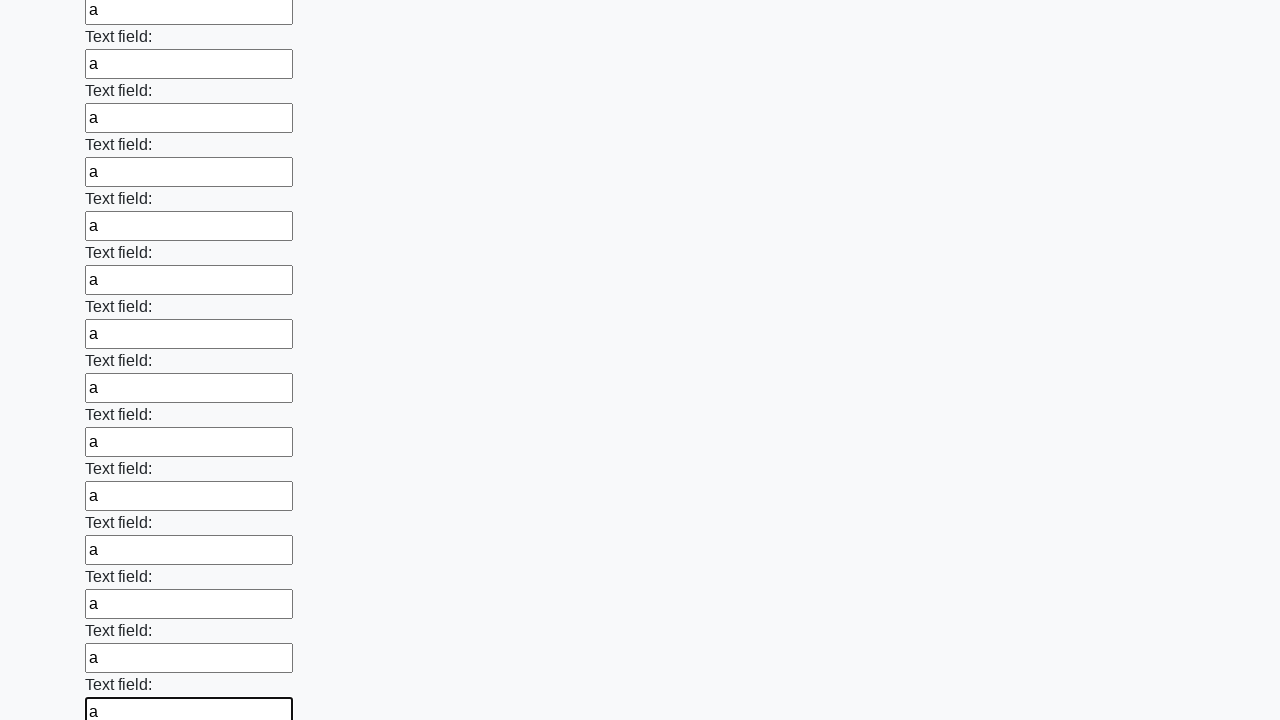

Filled a text input field with 'a' on input[type='text'] >> nth=55
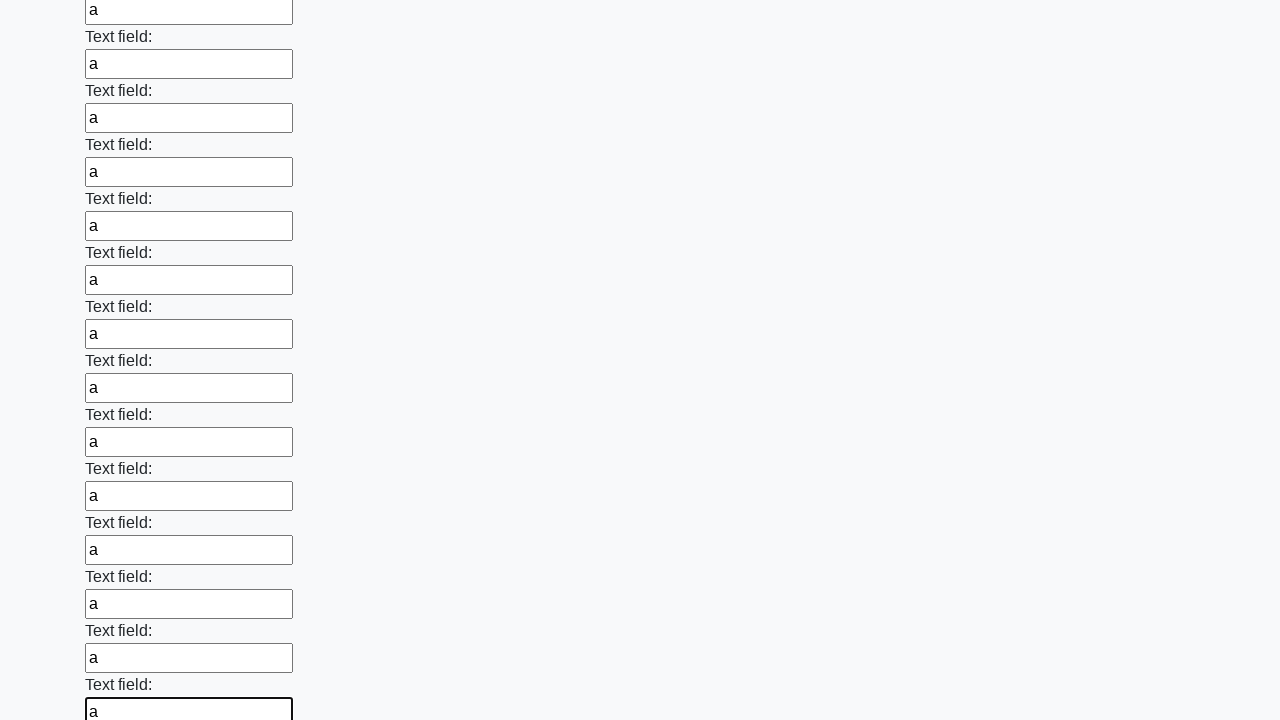

Filled a text input field with 'a' on input[type='text'] >> nth=56
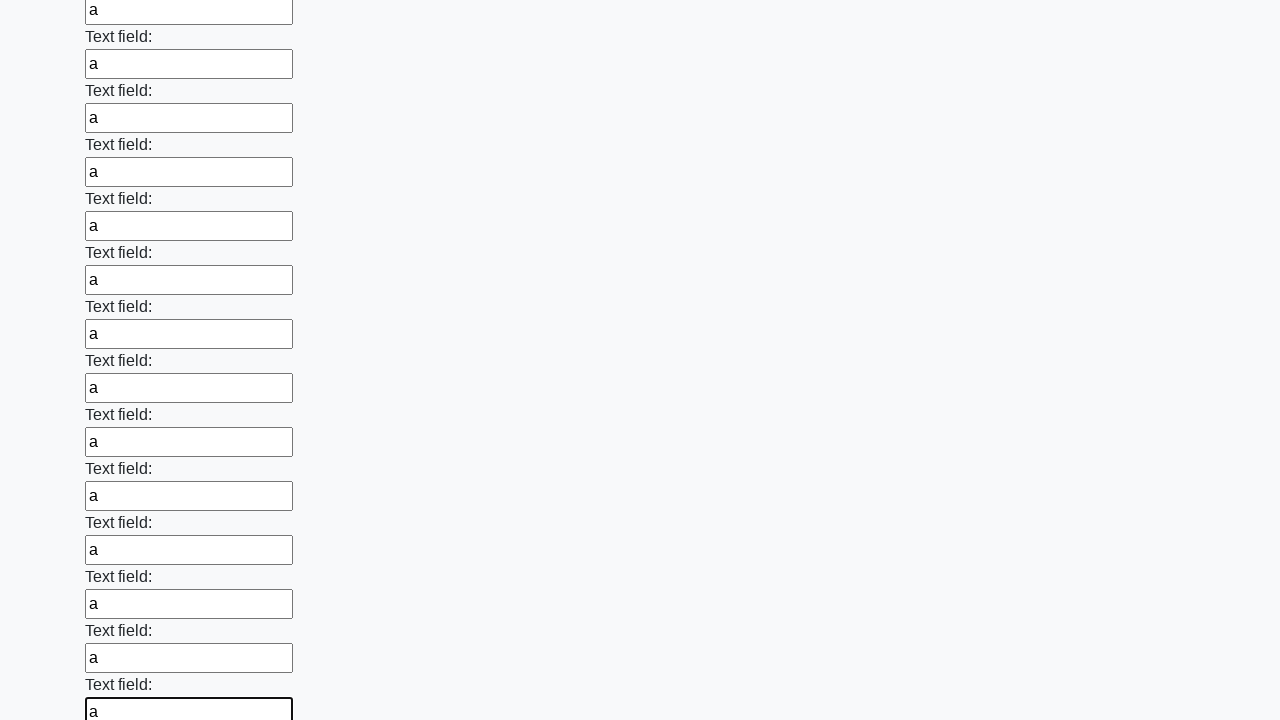

Filled a text input field with 'a' on input[type='text'] >> nth=57
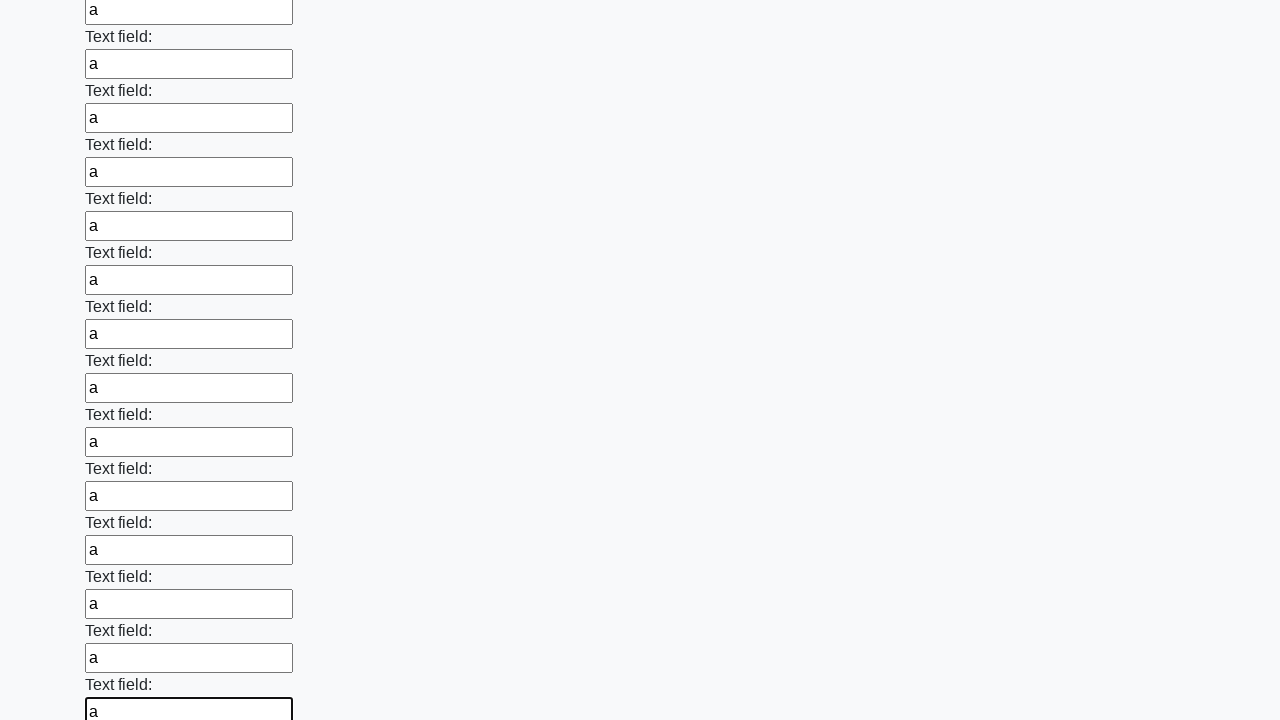

Filled a text input field with 'a' on input[type='text'] >> nth=58
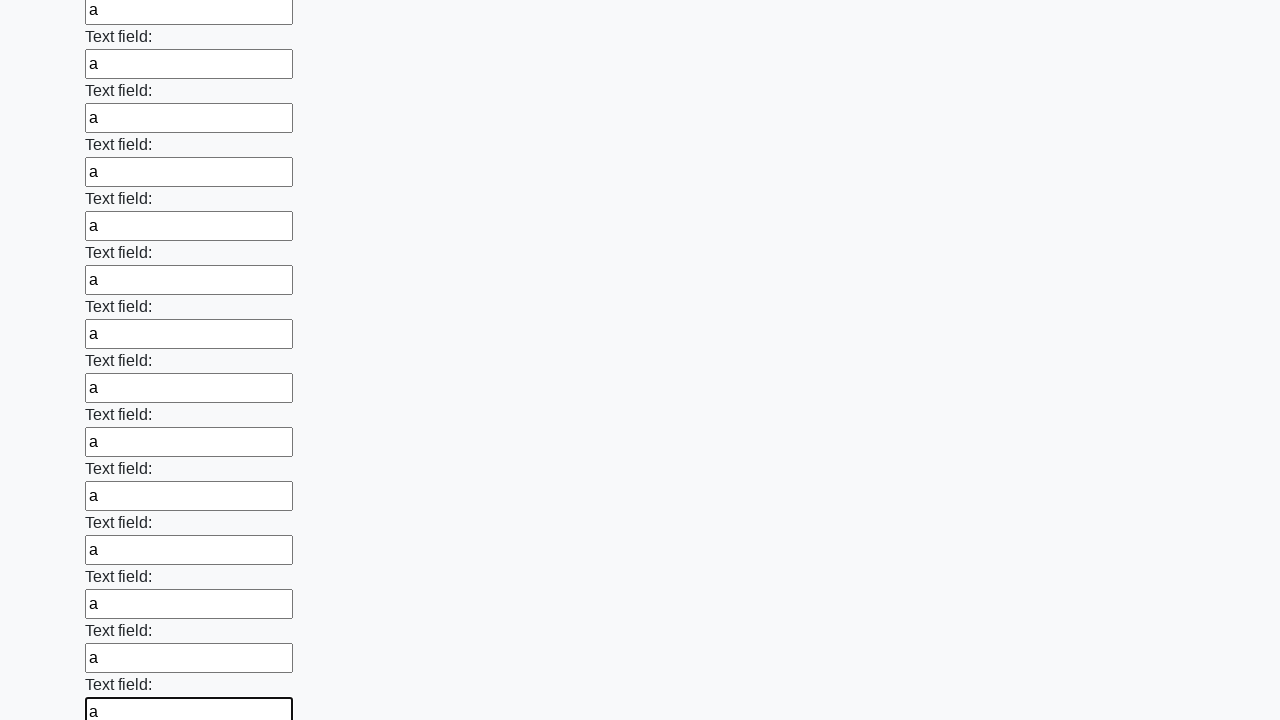

Filled a text input field with 'a' on input[type='text'] >> nth=59
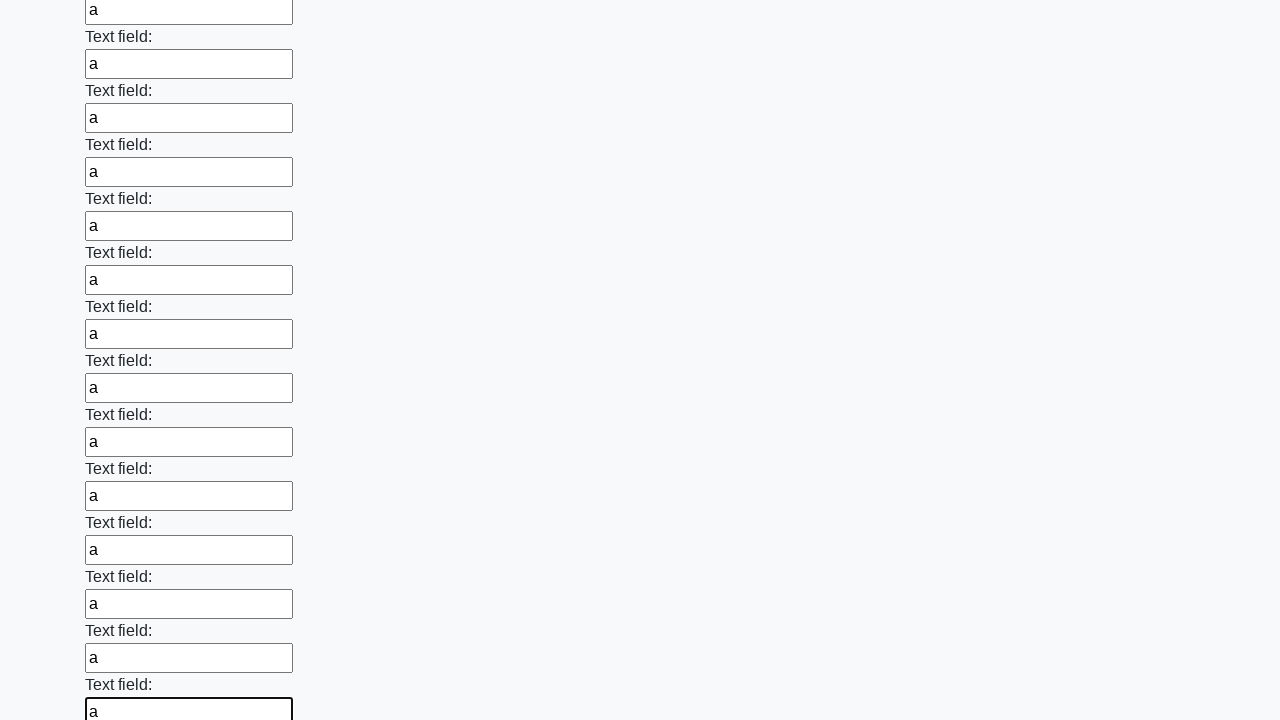

Filled a text input field with 'a' on input[type='text'] >> nth=60
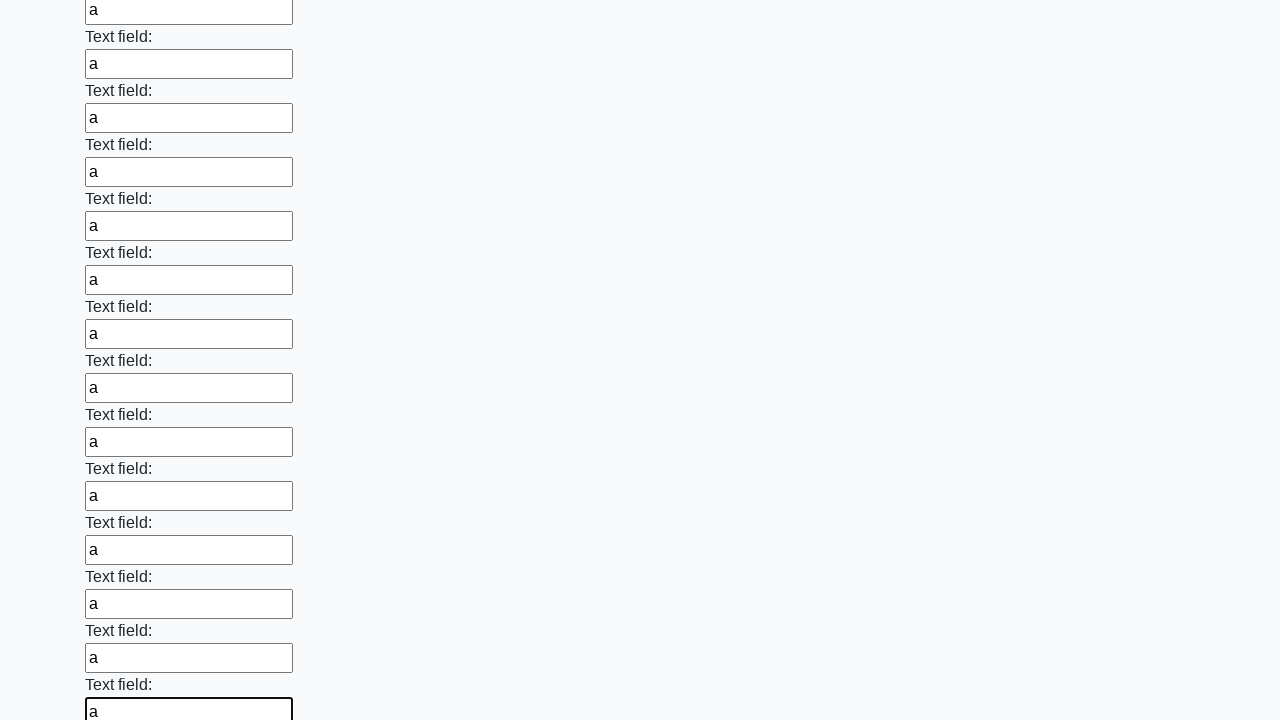

Filled a text input field with 'a' on input[type='text'] >> nth=61
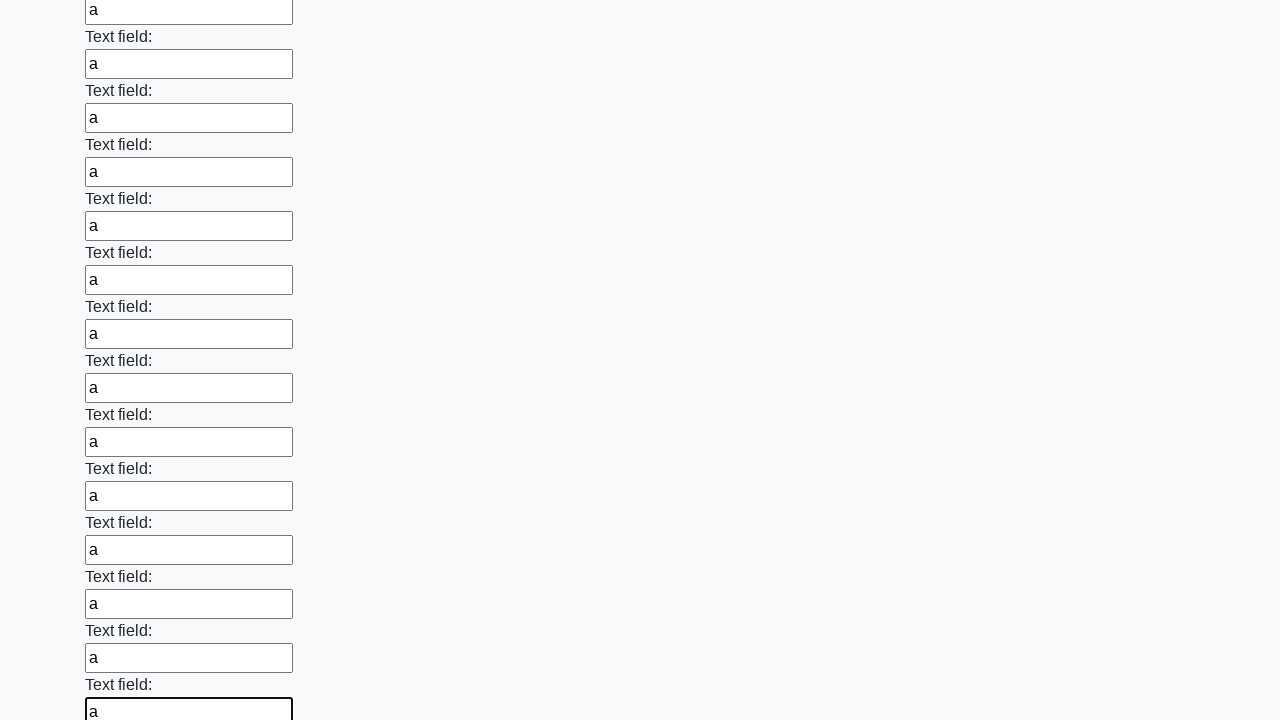

Filled a text input field with 'a' on input[type='text'] >> nth=62
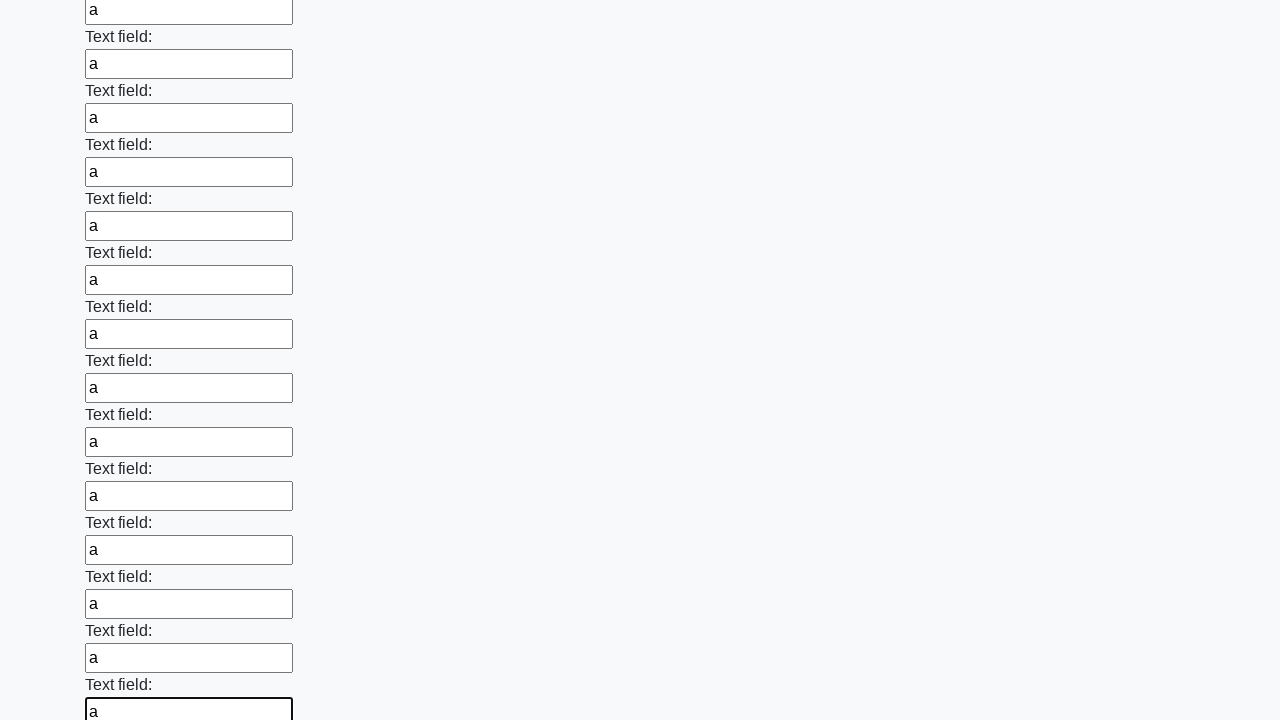

Filled a text input field with 'a' on input[type='text'] >> nth=63
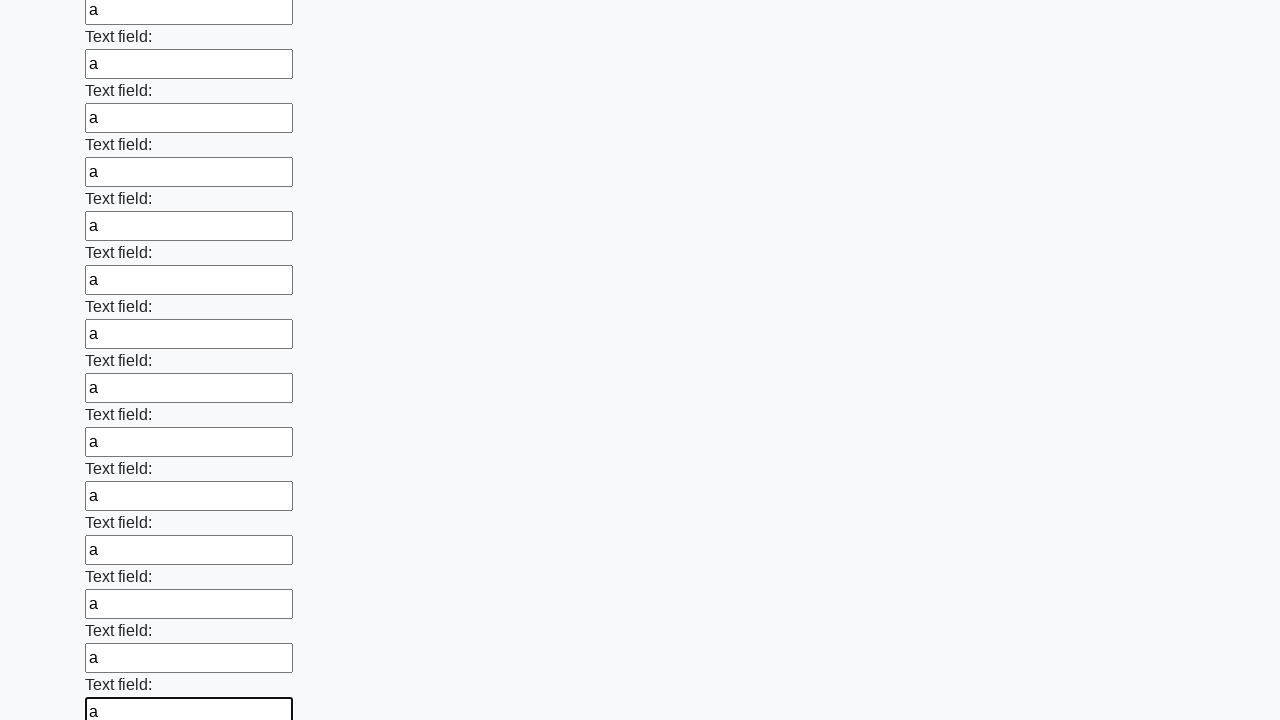

Filled a text input field with 'a' on input[type='text'] >> nth=64
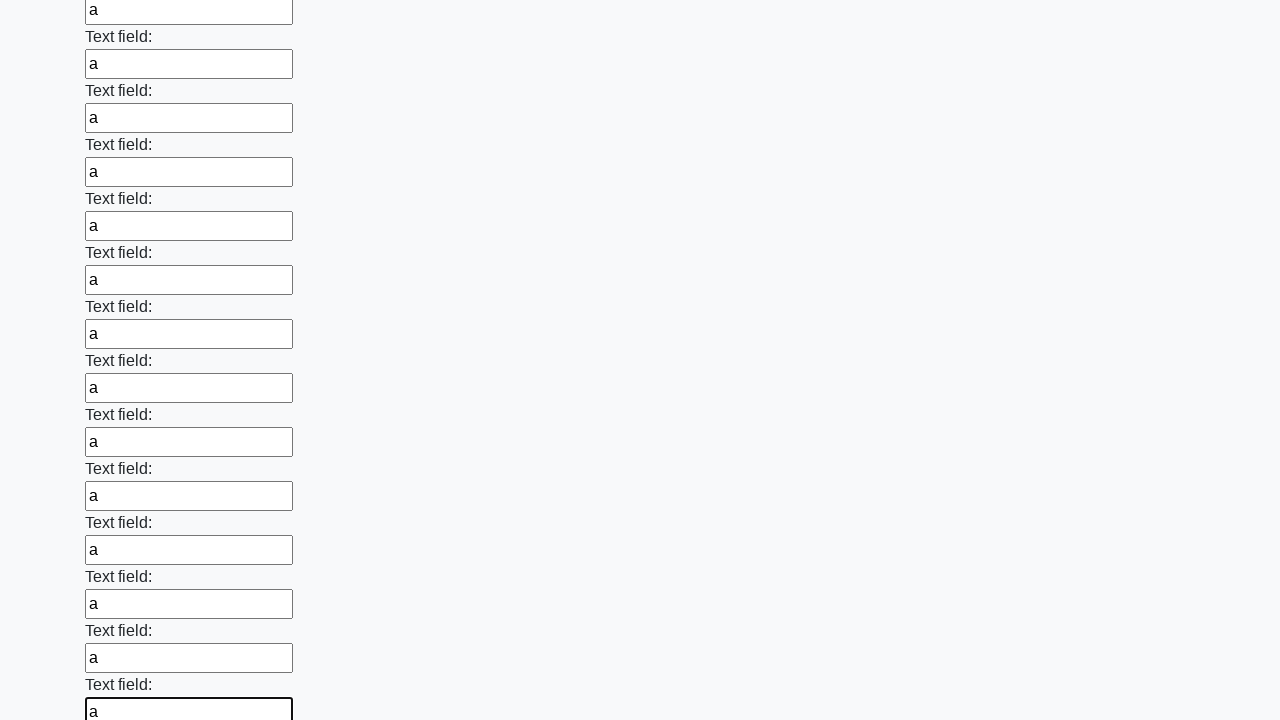

Filled a text input field with 'a' on input[type='text'] >> nth=65
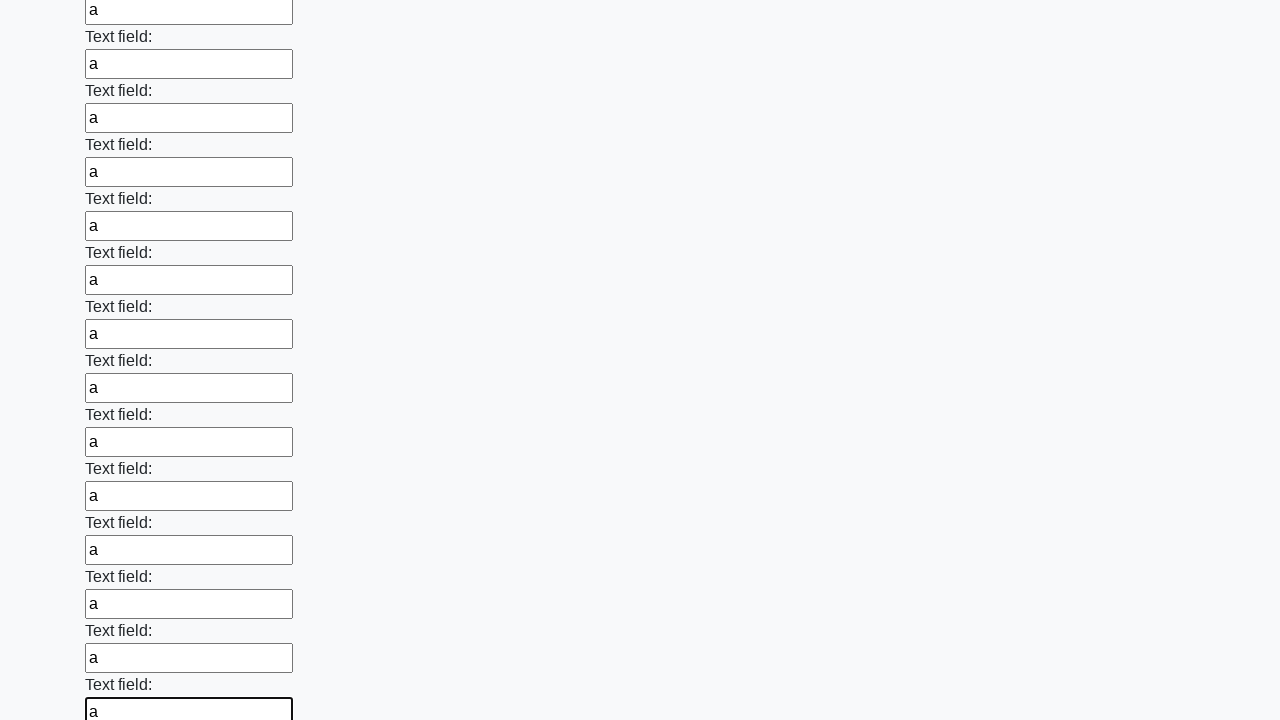

Filled a text input field with 'a' on input[type='text'] >> nth=66
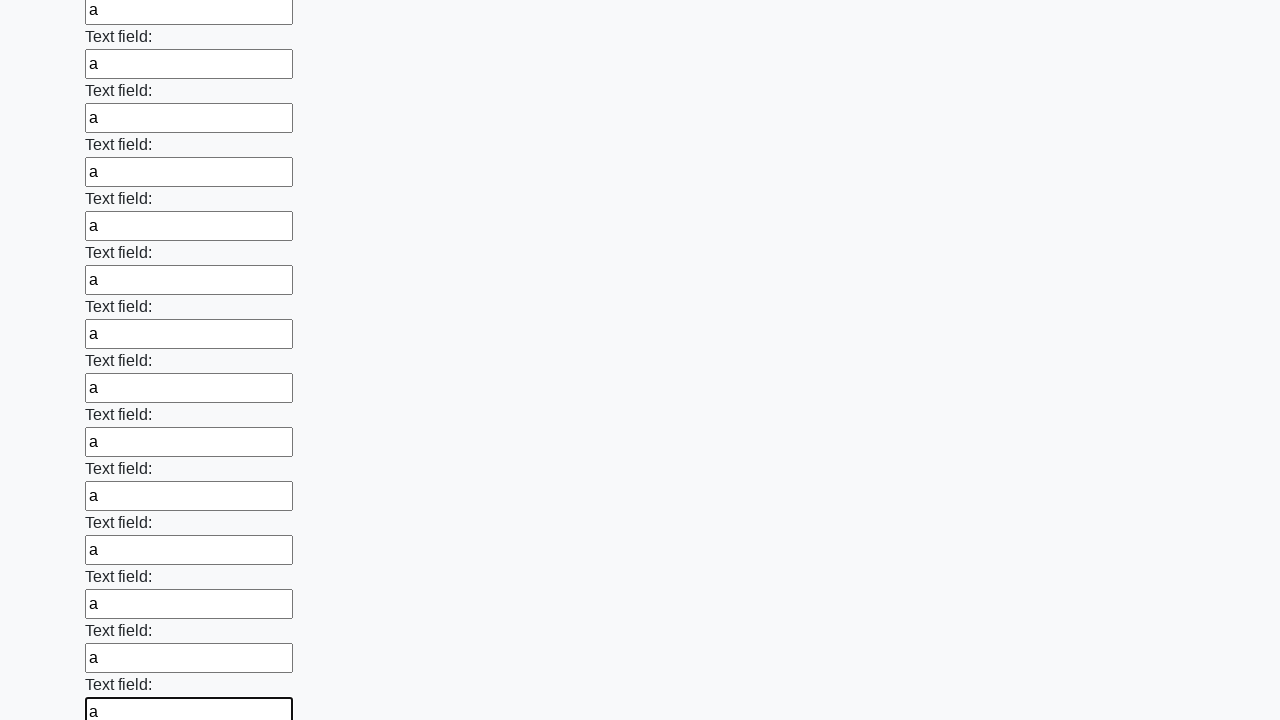

Filled a text input field with 'a' on input[type='text'] >> nth=67
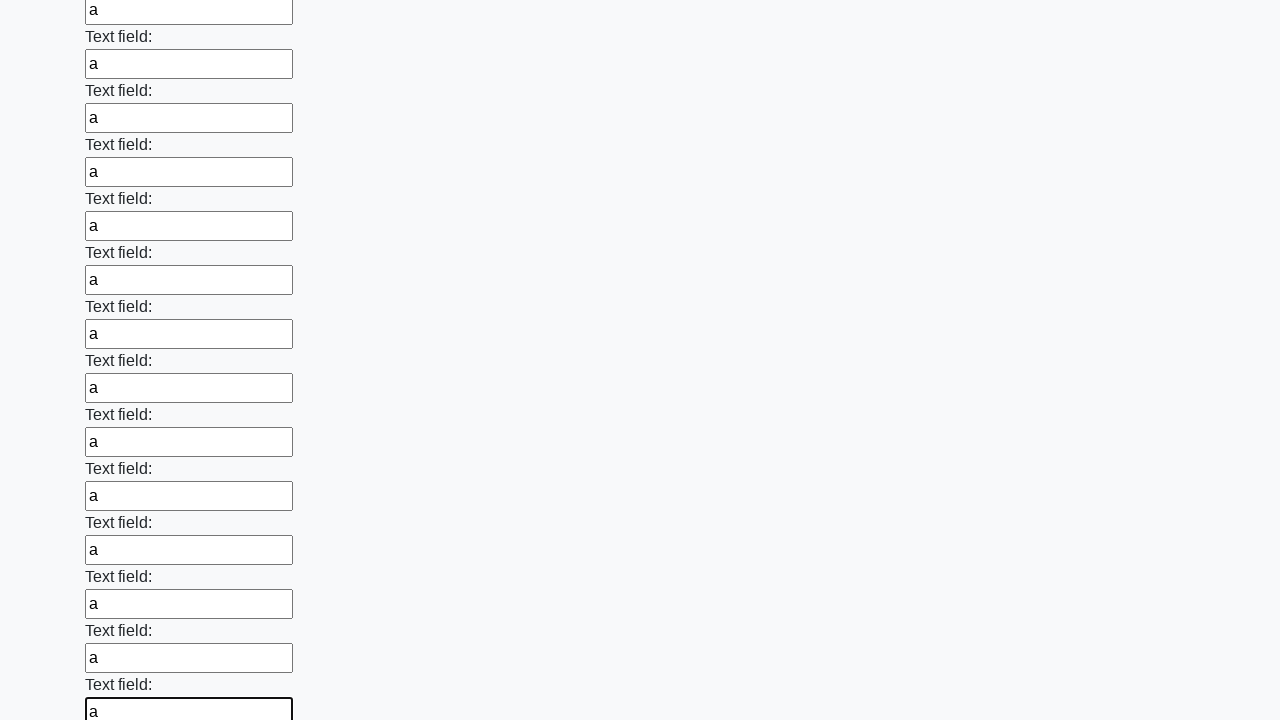

Filled a text input field with 'a' on input[type='text'] >> nth=68
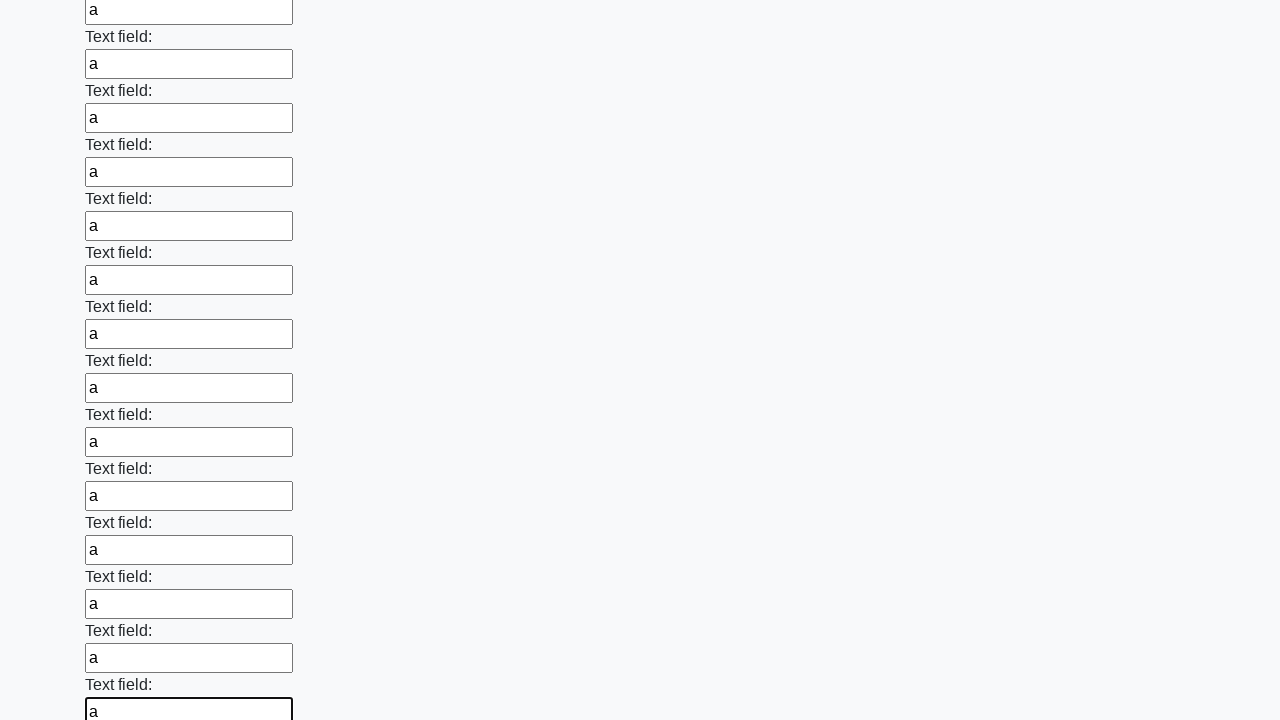

Filled a text input field with 'a' on input[type='text'] >> nth=69
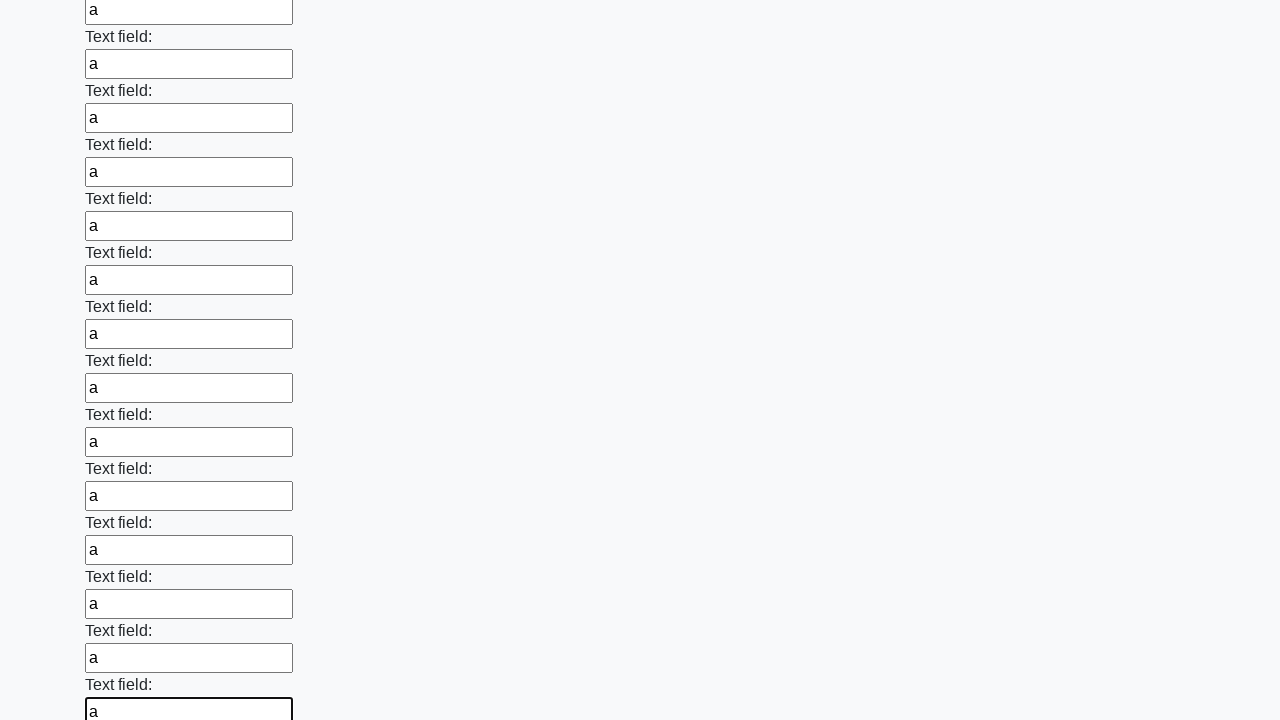

Filled a text input field with 'a' on input[type='text'] >> nth=70
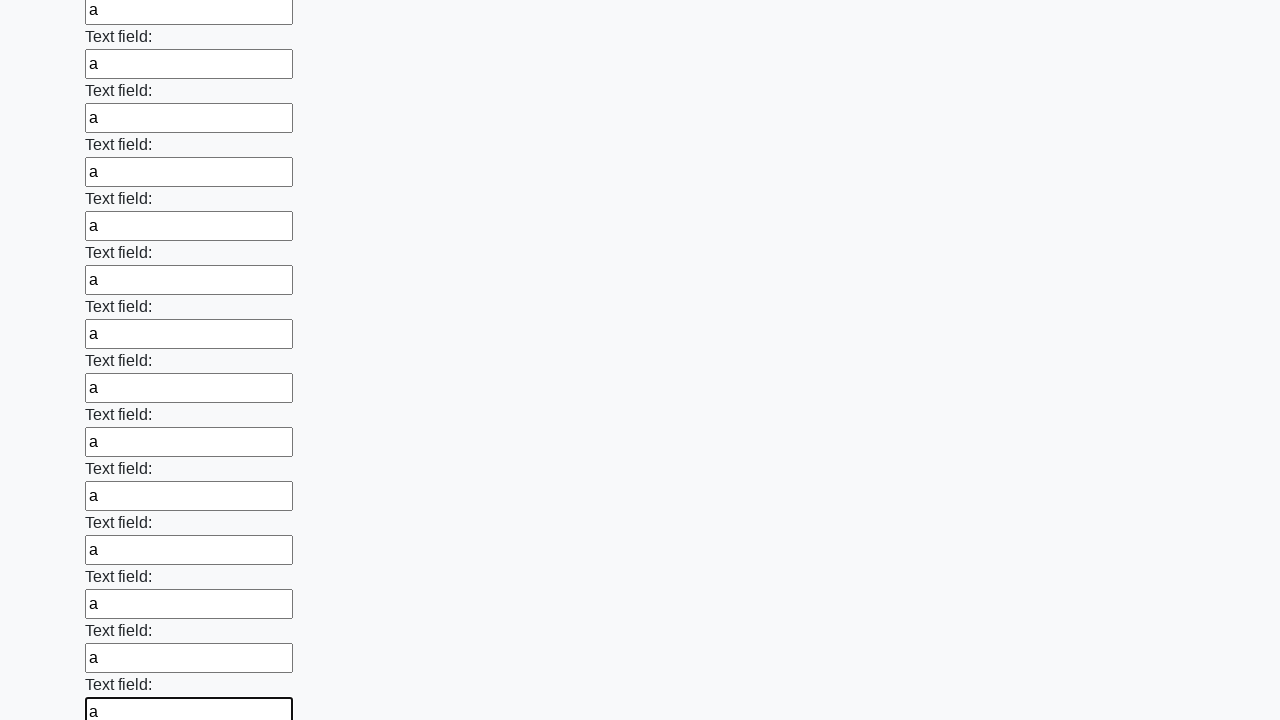

Filled a text input field with 'a' on input[type='text'] >> nth=71
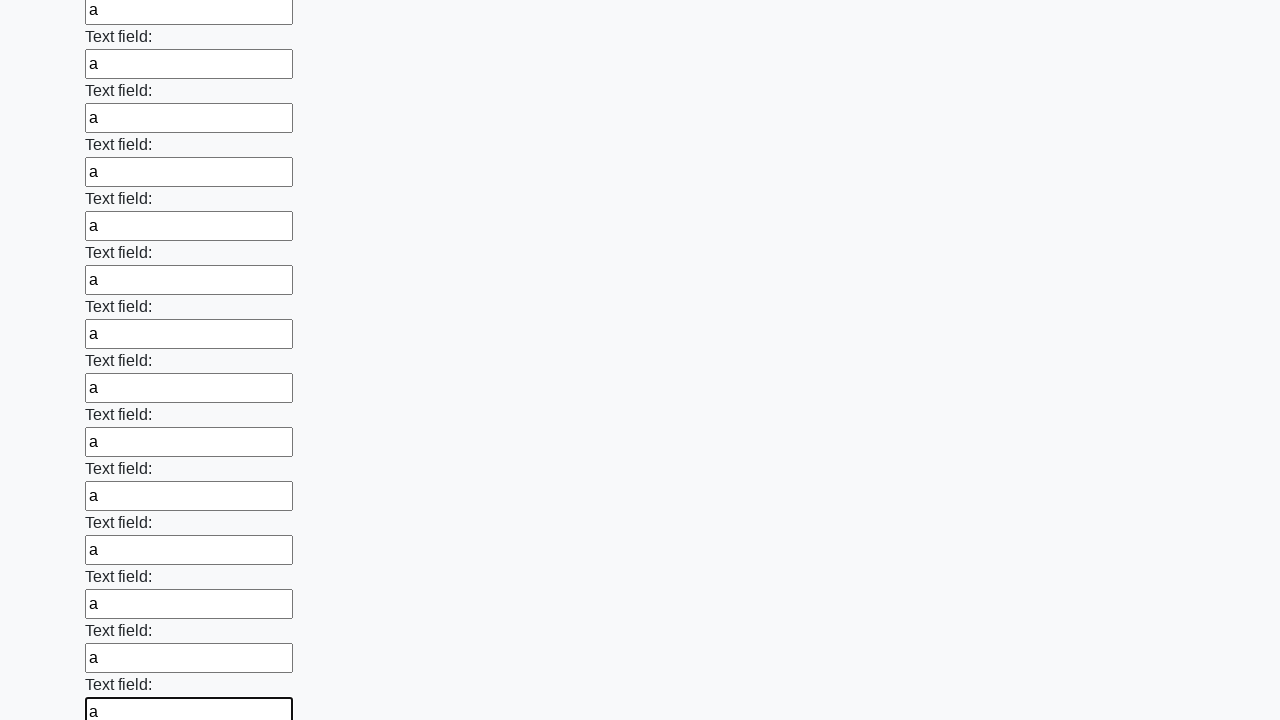

Filled a text input field with 'a' on input[type='text'] >> nth=72
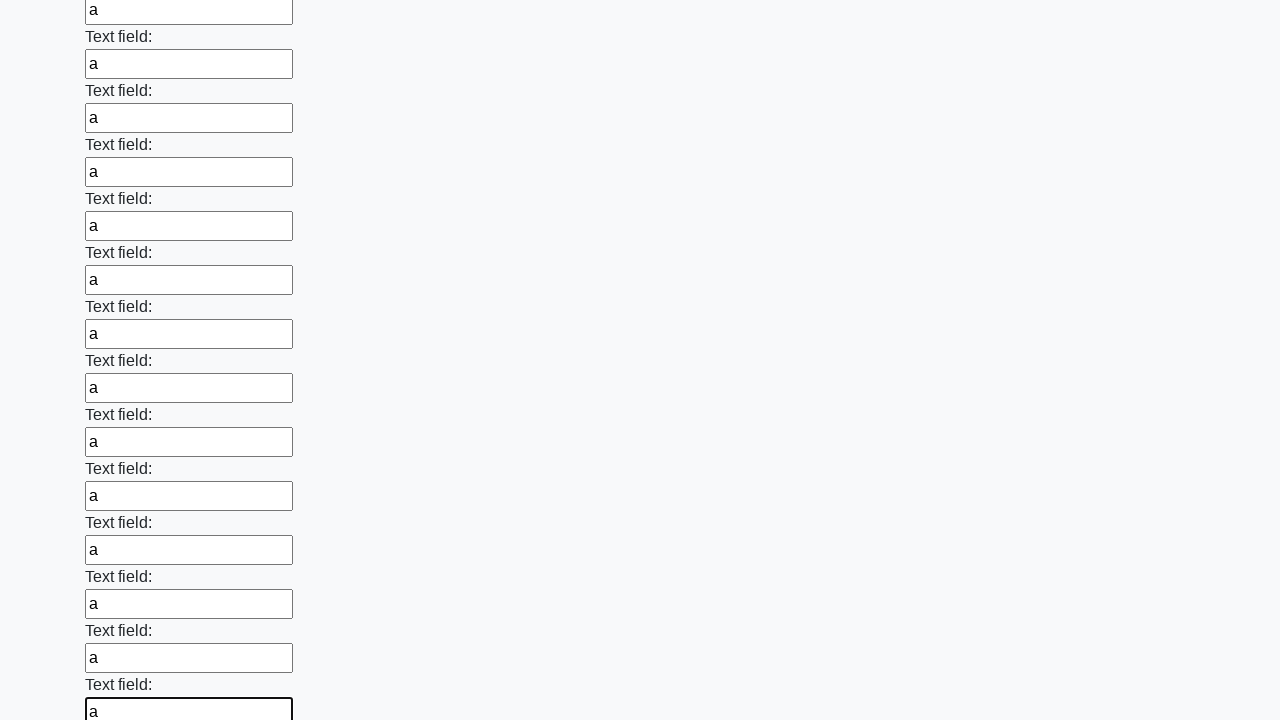

Filled a text input field with 'a' on input[type='text'] >> nth=73
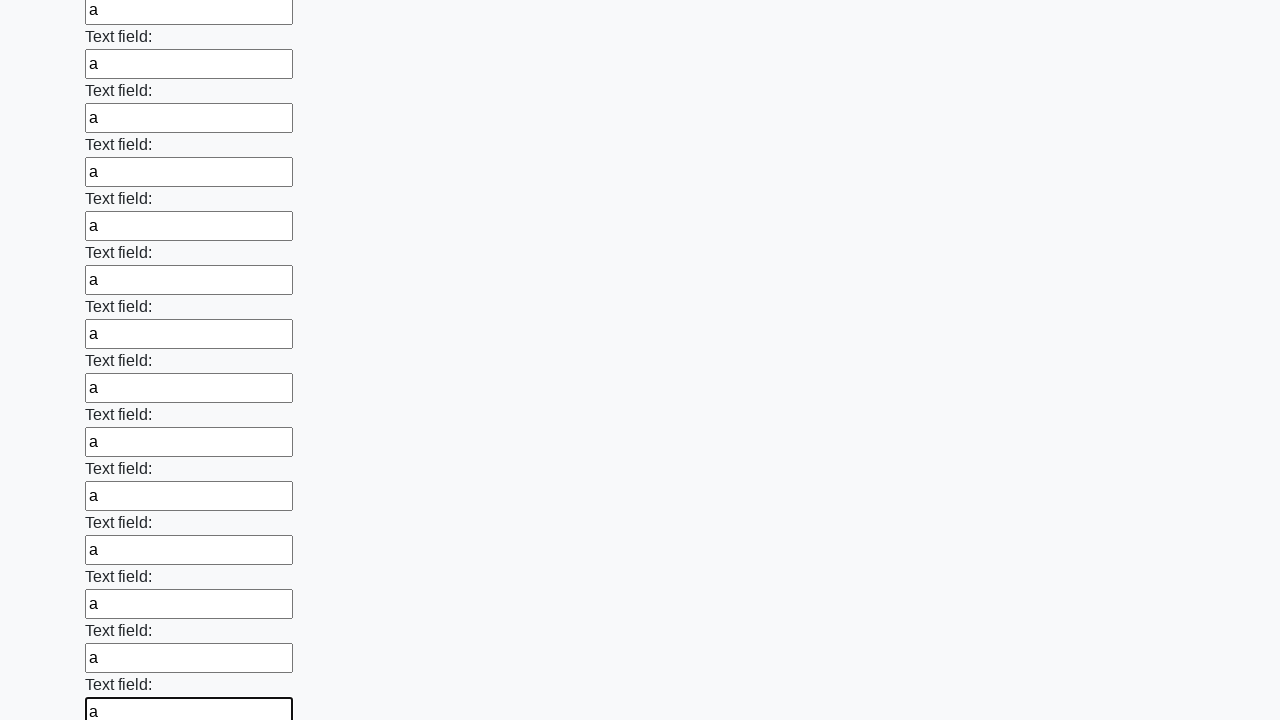

Filled a text input field with 'a' on input[type='text'] >> nth=74
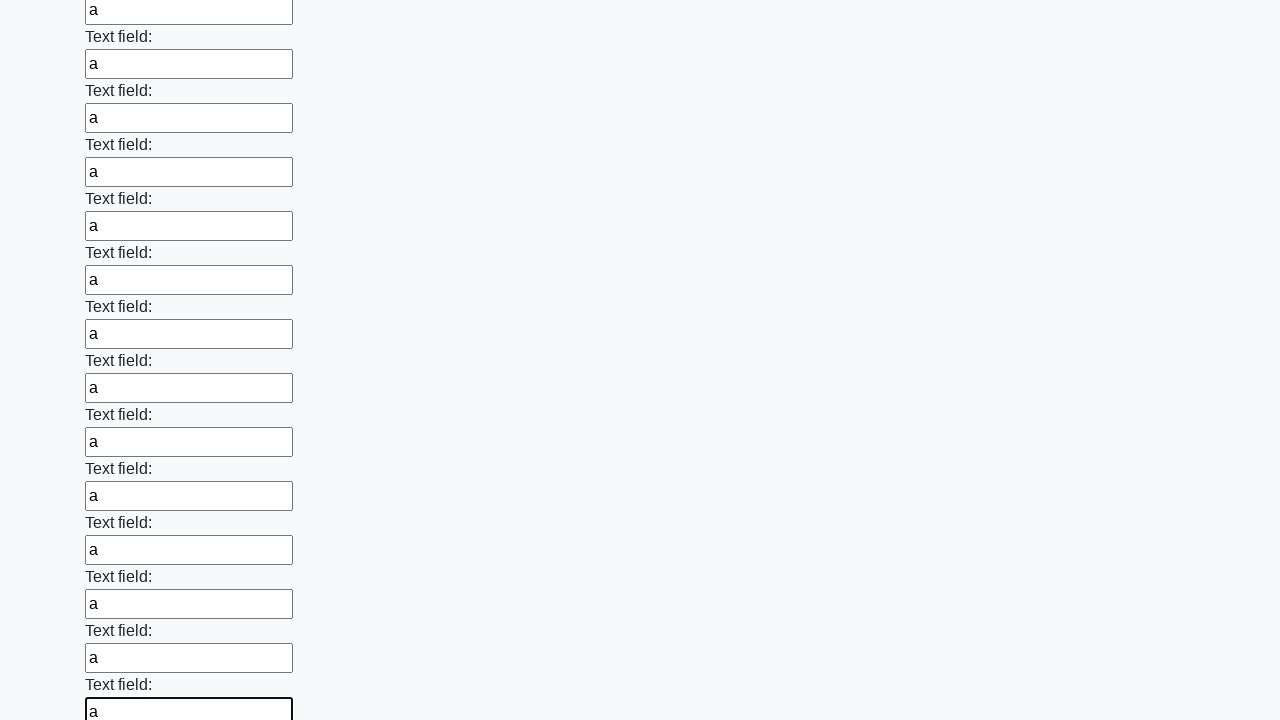

Filled a text input field with 'a' on input[type='text'] >> nth=75
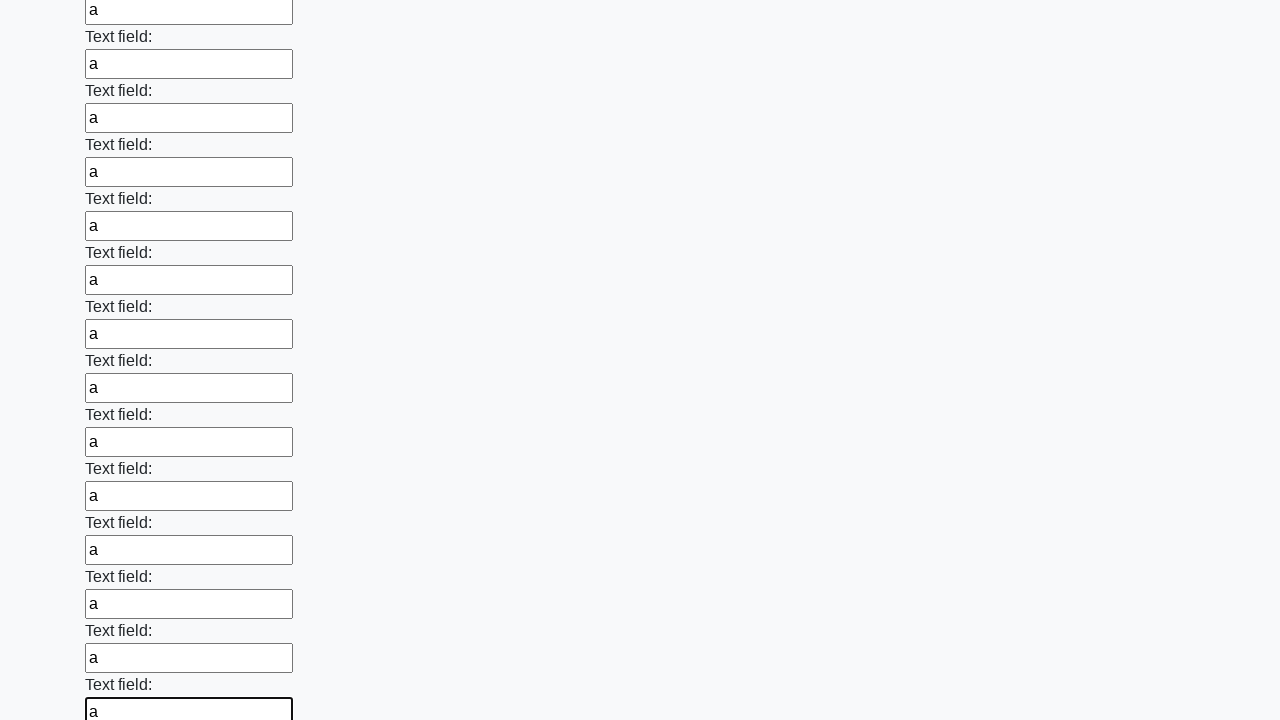

Filled a text input field with 'a' on input[type='text'] >> nth=76
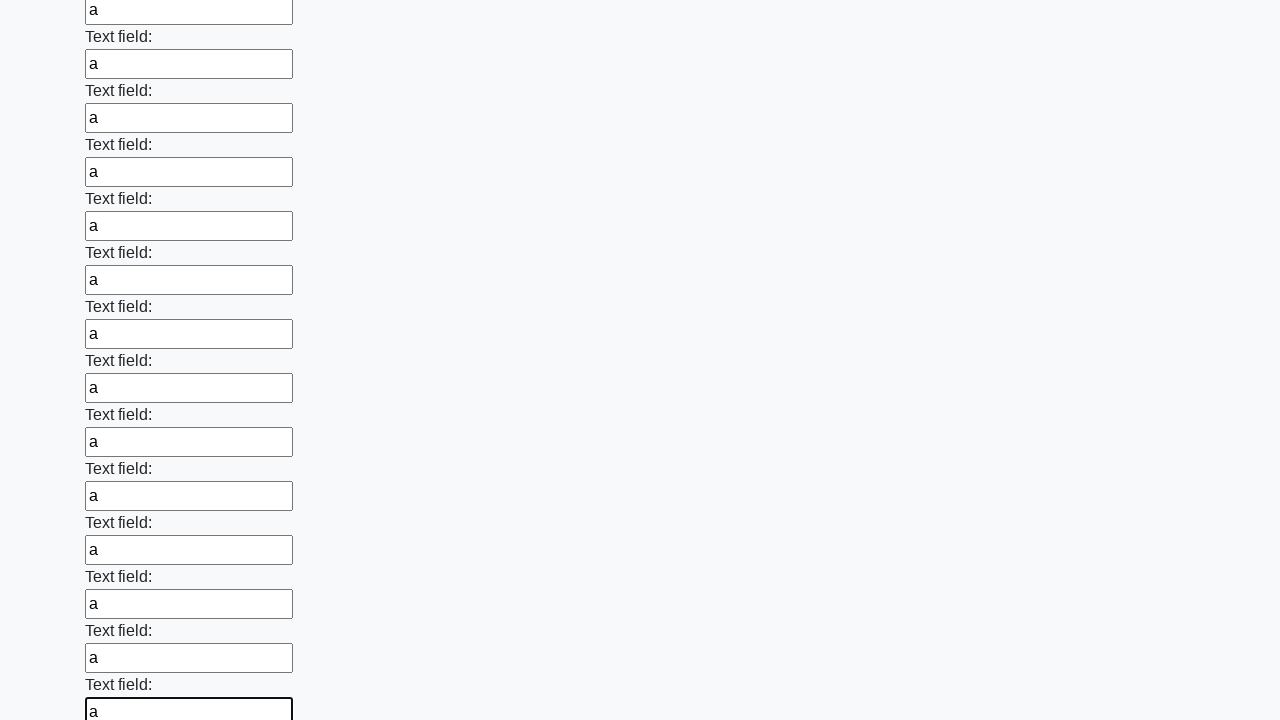

Filled a text input field with 'a' on input[type='text'] >> nth=77
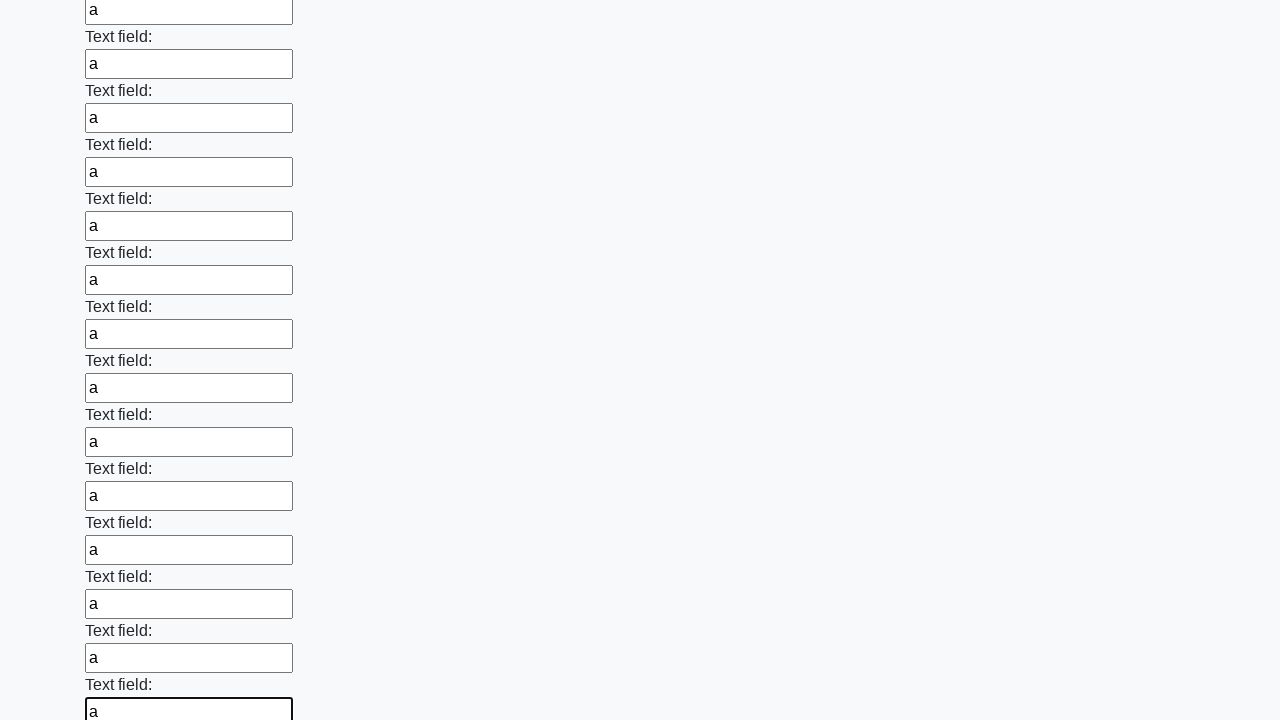

Filled a text input field with 'a' on input[type='text'] >> nth=78
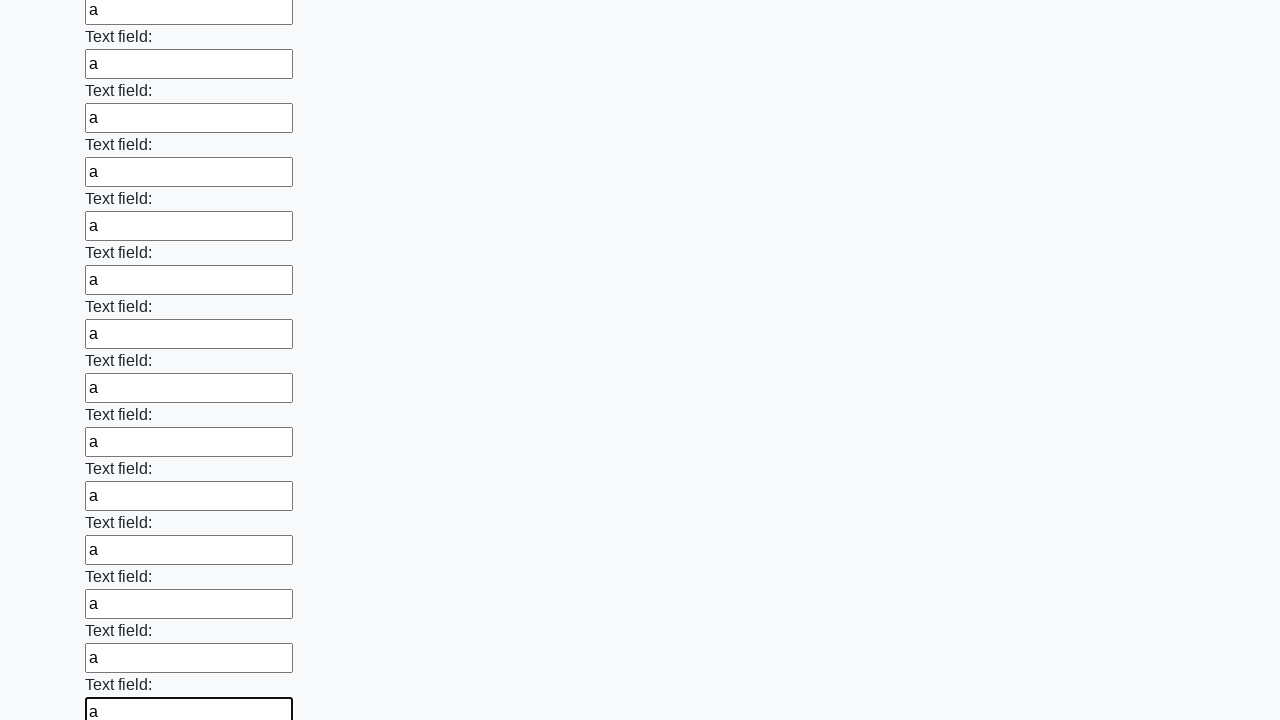

Filled a text input field with 'a' on input[type='text'] >> nth=79
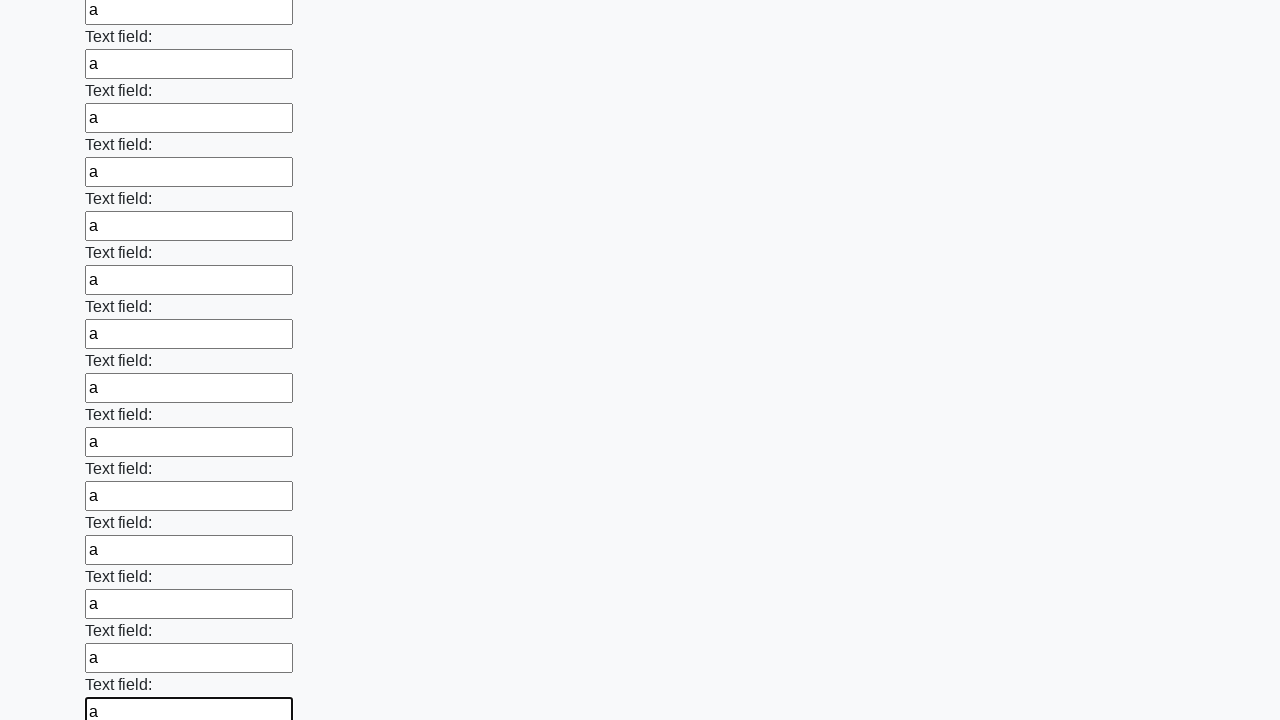

Filled a text input field with 'a' on input[type='text'] >> nth=80
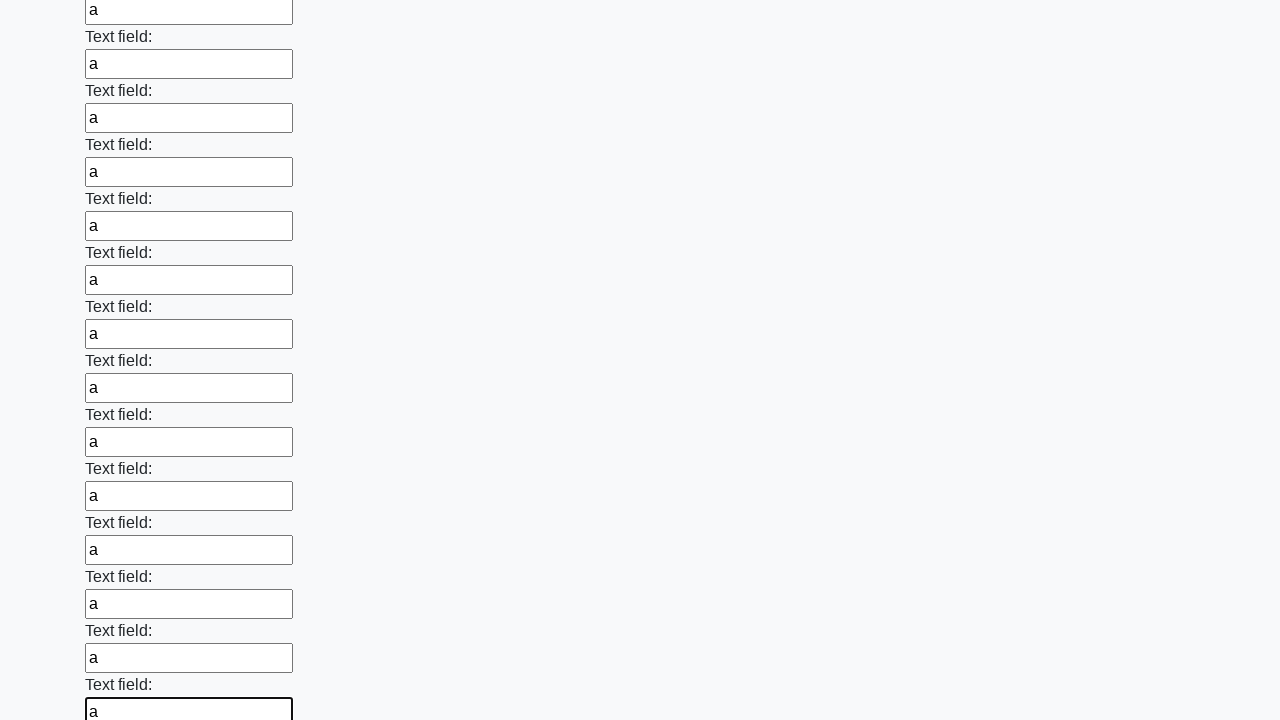

Filled a text input field with 'a' on input[type='text'] >> nth=81
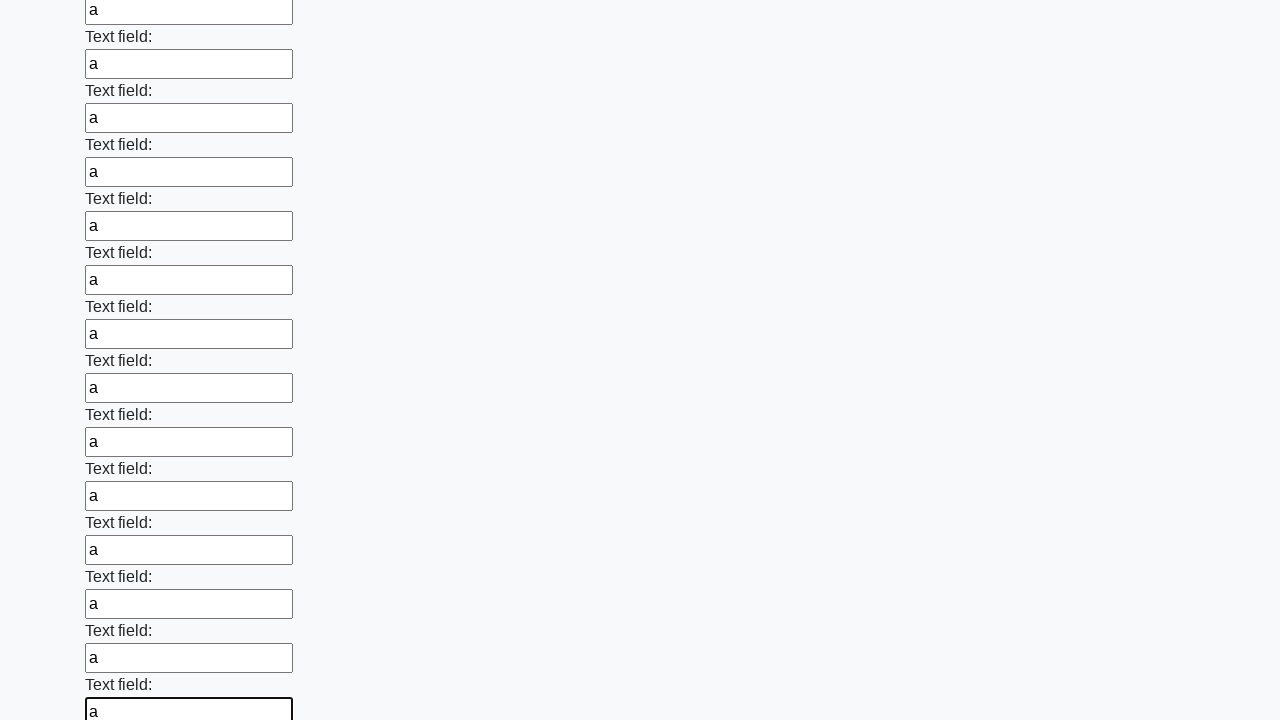

Filled a text input field with 'a' on input[type='text'] >> nth=82
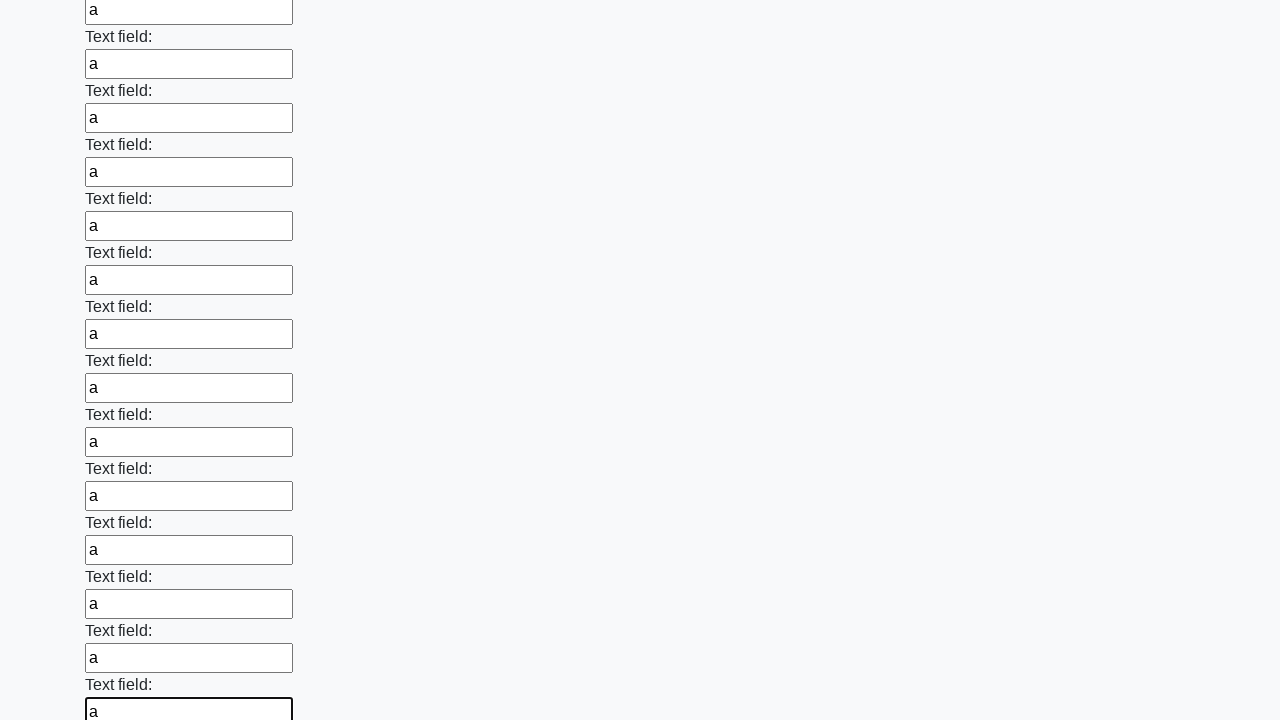

Filled a text input field with 'a' on input[type='text'] >> nth=83
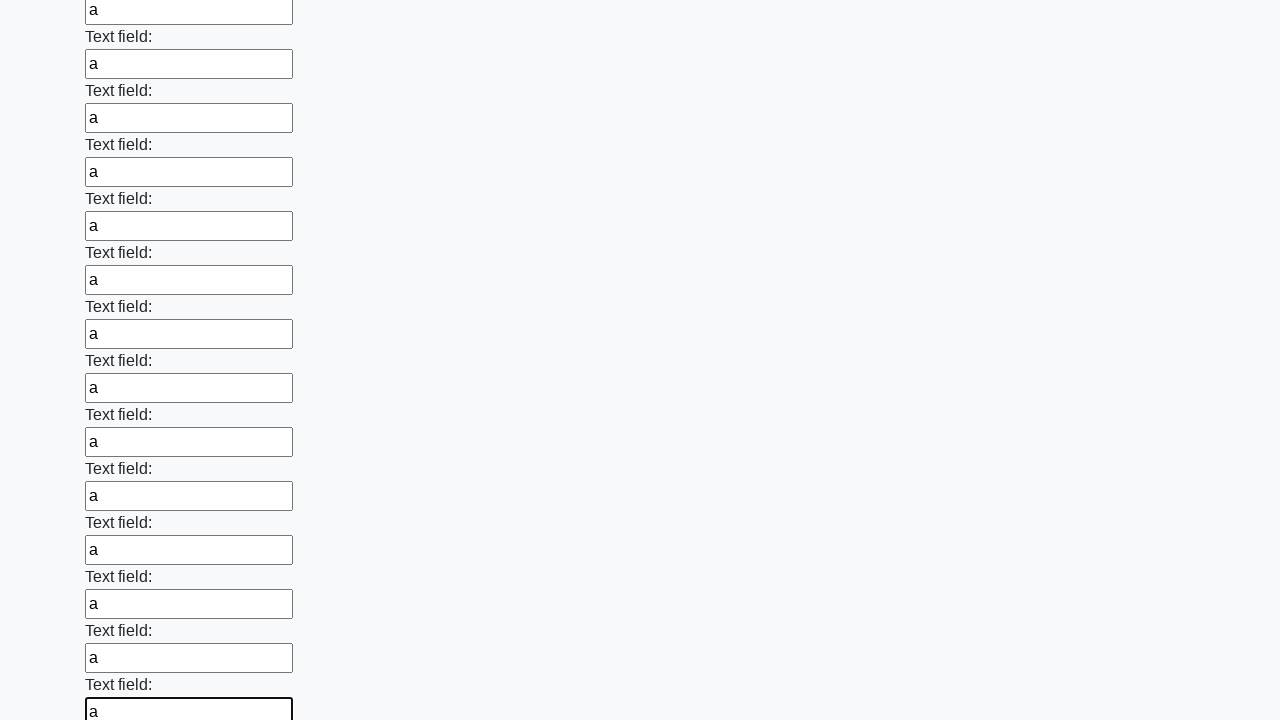

Filled a text input field with 'a' on input[type='text'] >> nth=84
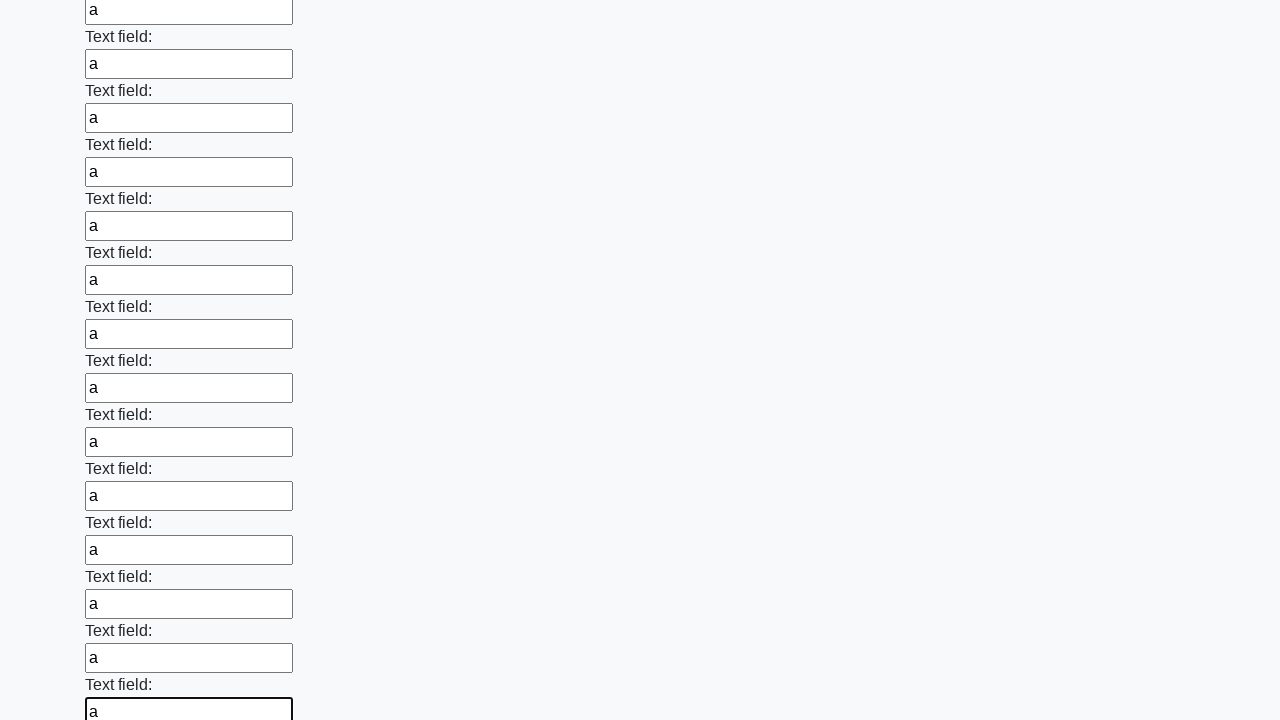

Filled a text input field with 'a' on input[type='text'] >> nth=85
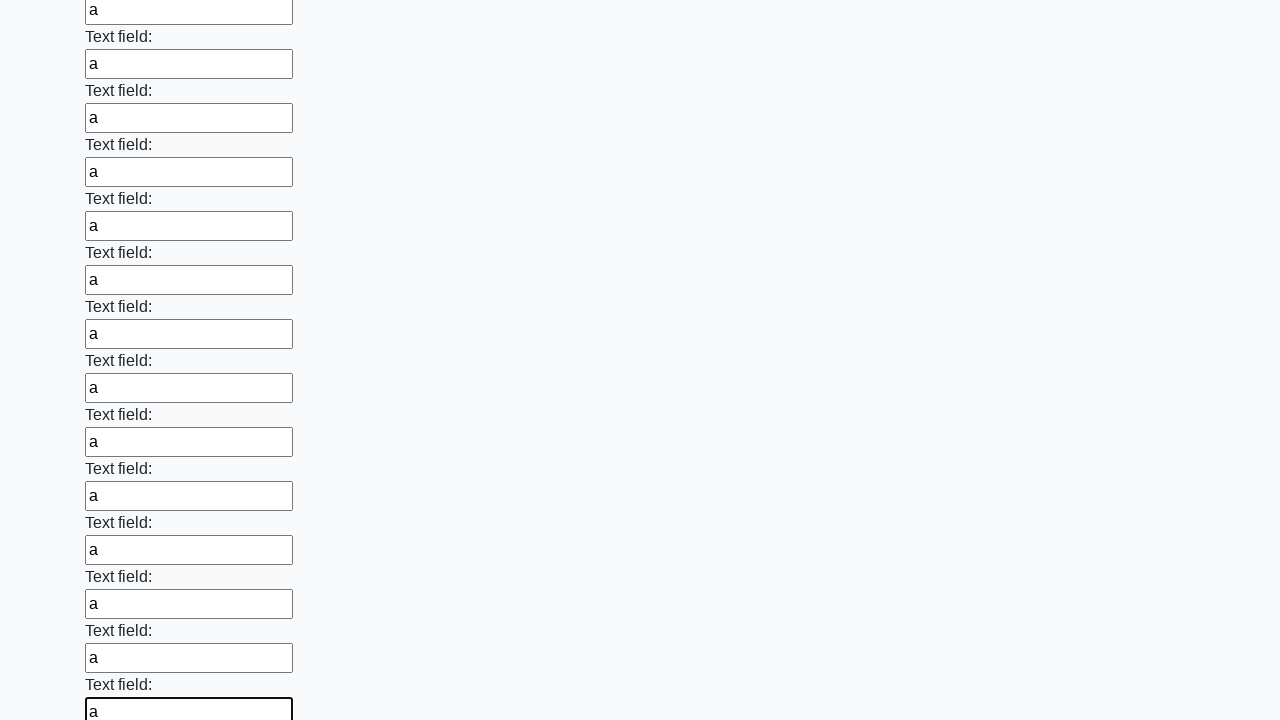

Filled a text input field with 'a' on input[type='text'] >> nth=86
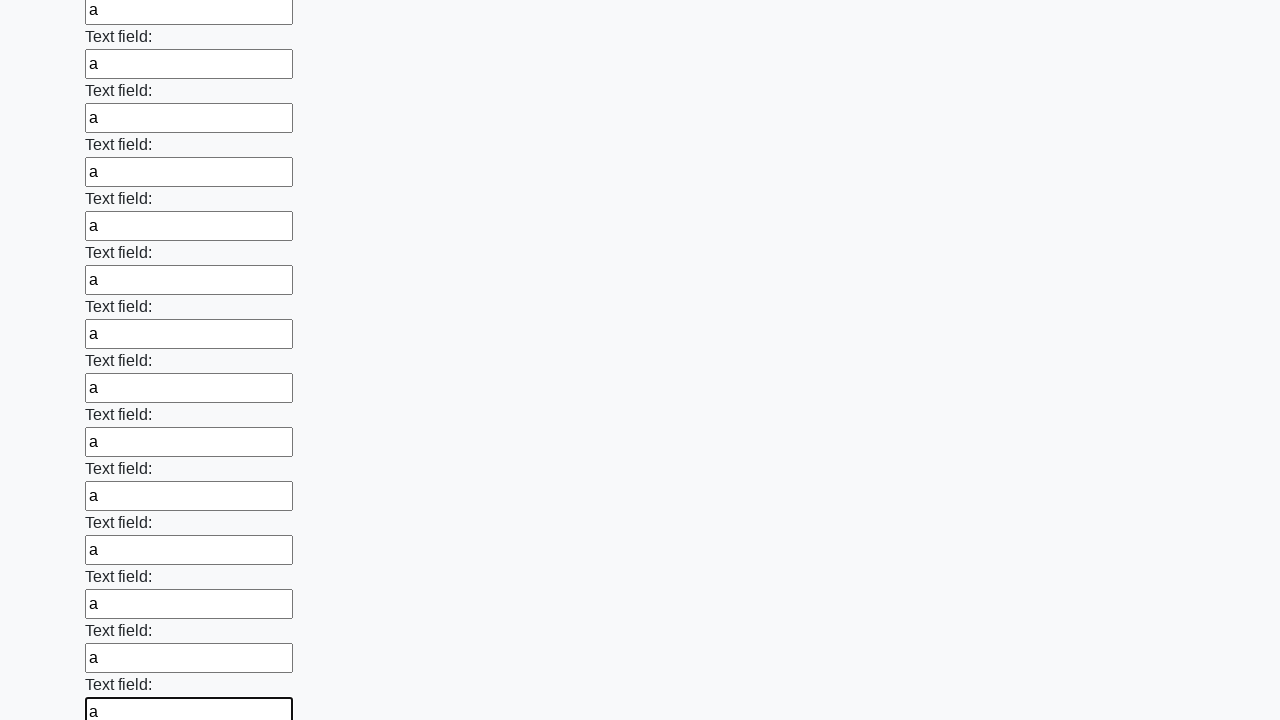

Filled a text input field with 'a' on input[type='text'] >> nth=87
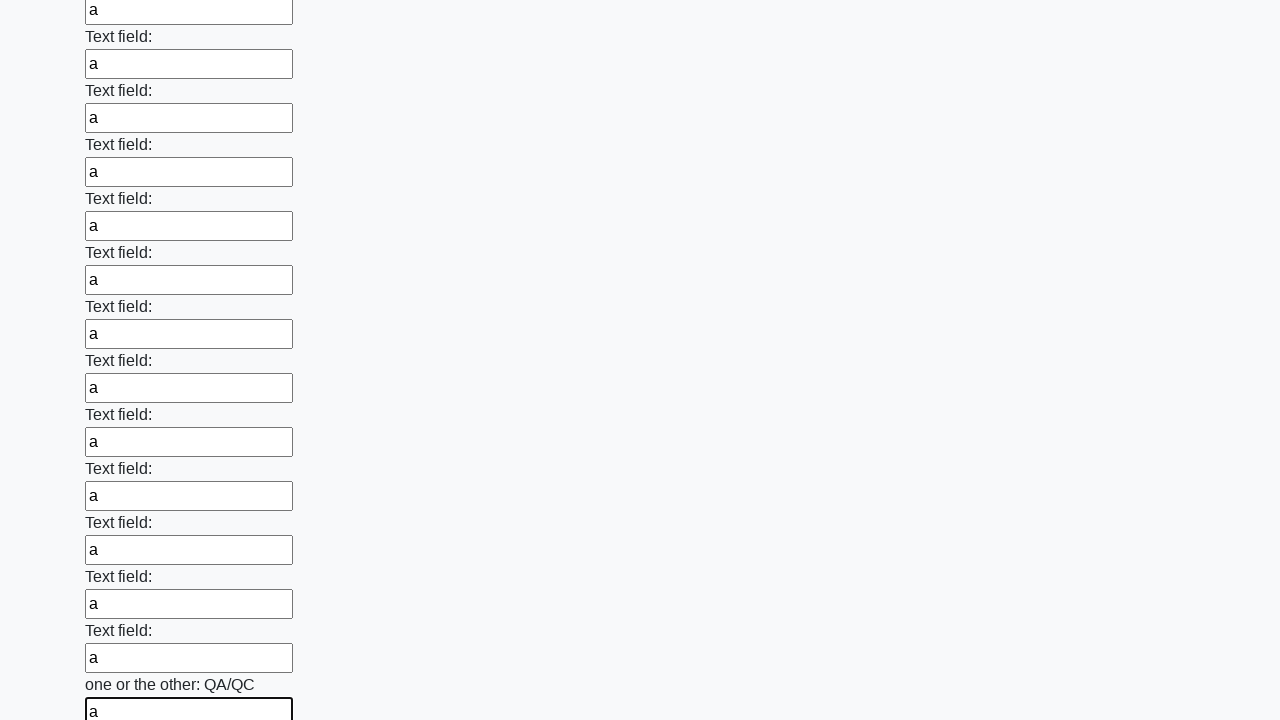

Filled a text input field with 'a' on input[type='text'] >> nth=88
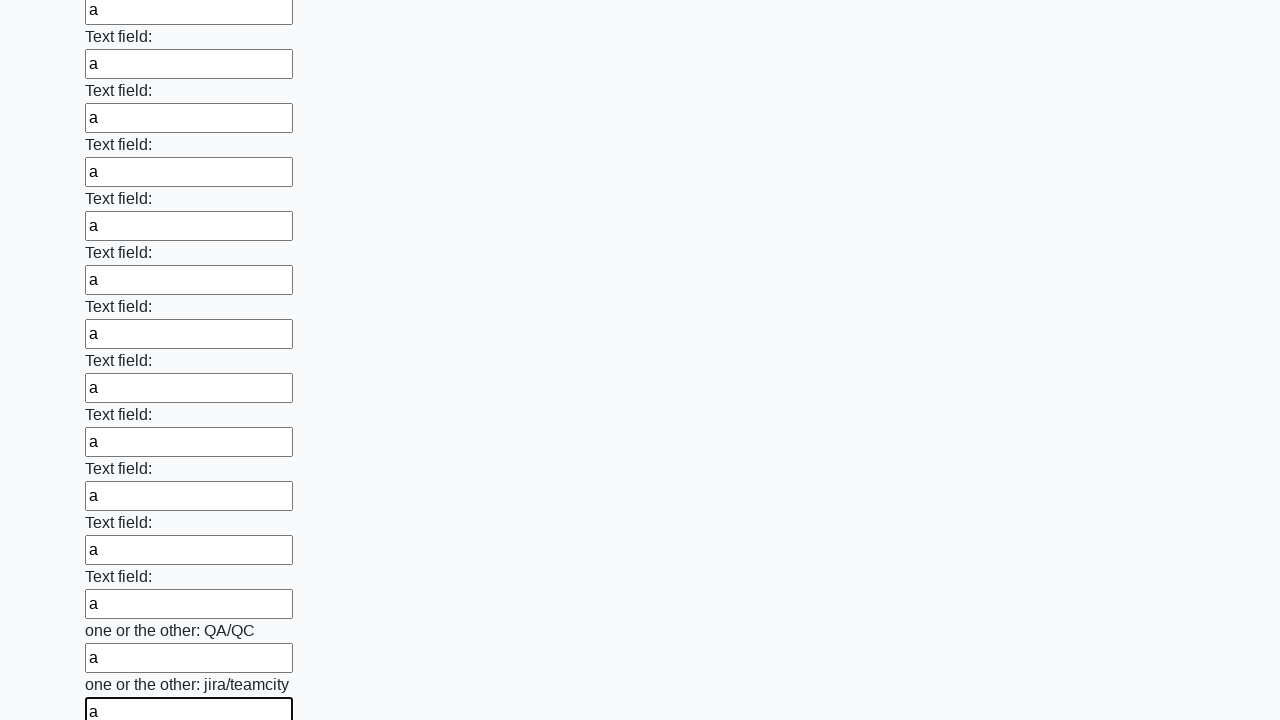

Filled a text input field with 'a' on input[type='text'] >> nth=89
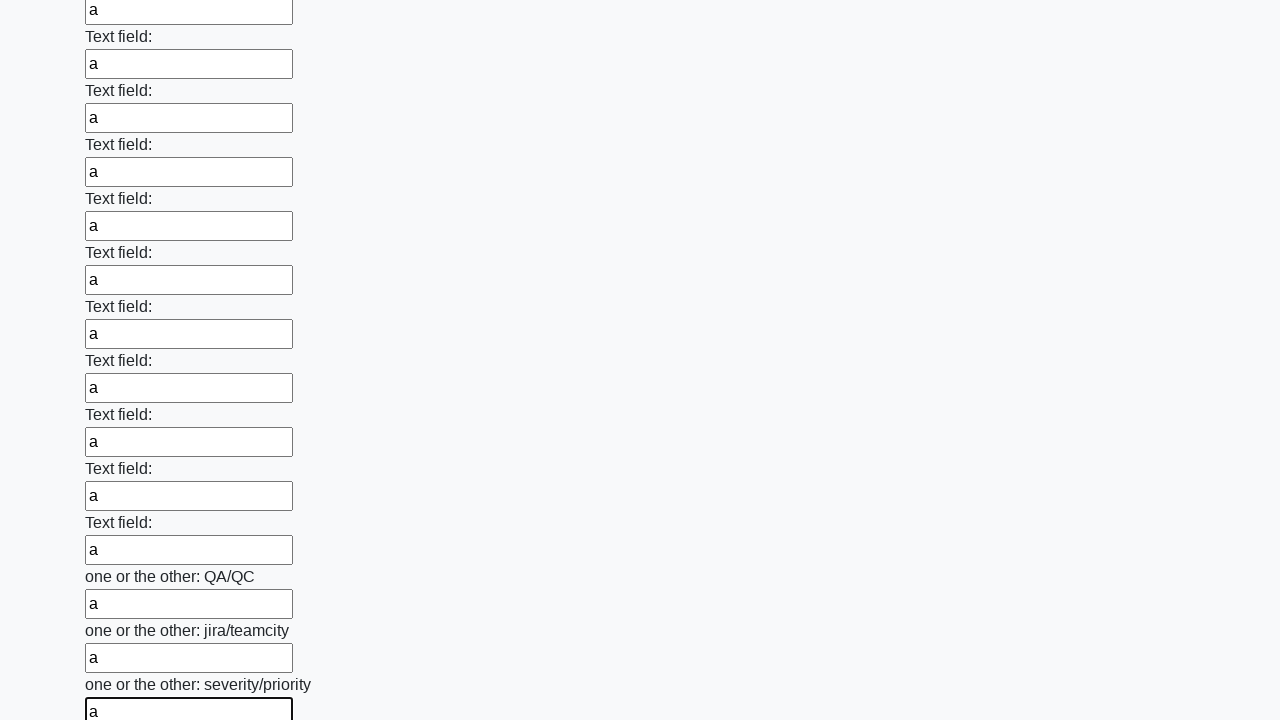

Filled a text input field with 'a' on input[type='text'] >> nth=90
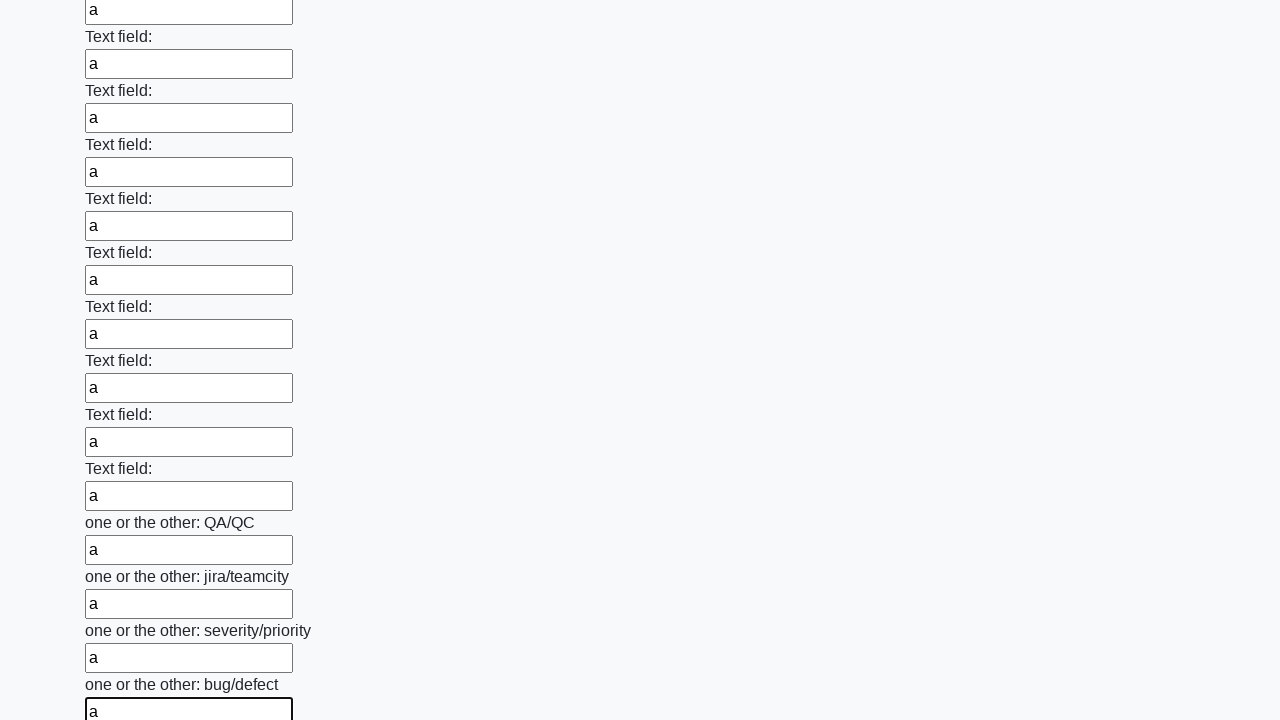

Filled a text input field with 'a' on input[type='text'] >> nth=91
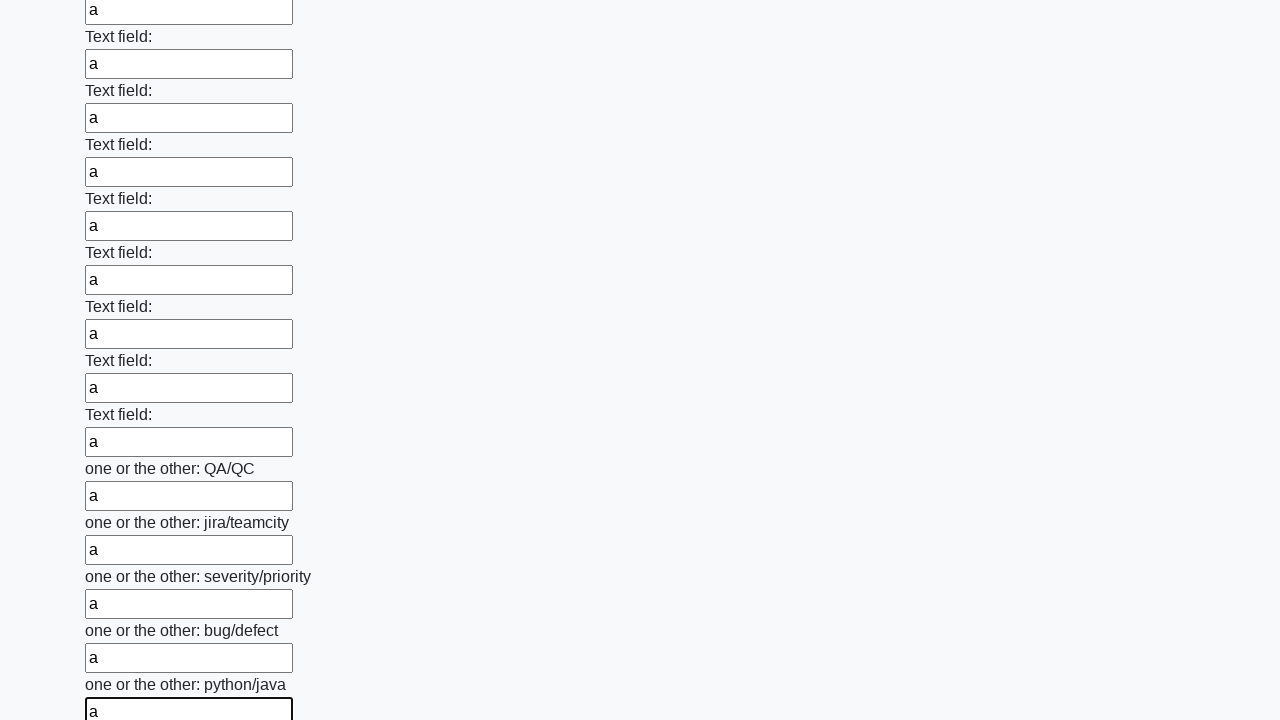

Filled a text input field with 'a' on input[type='text'] >> nth=92
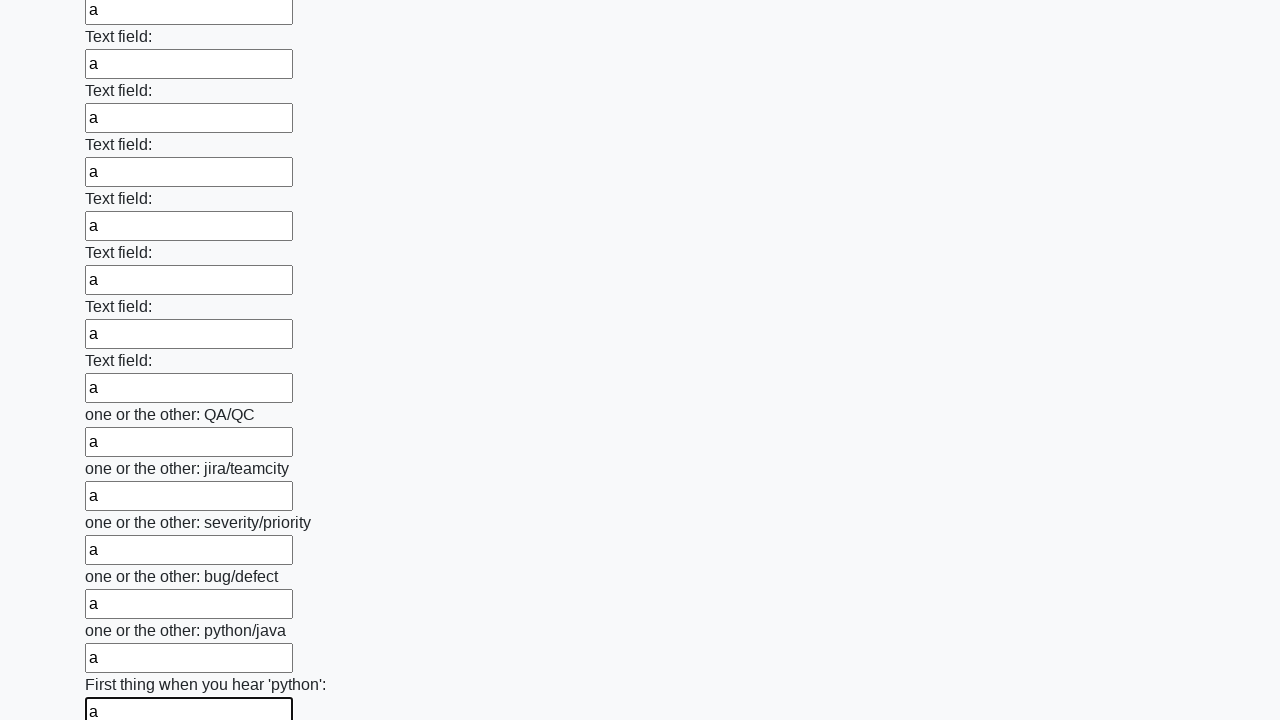

Filled a text input field with 'a' on input[type='text'] >> nth=93
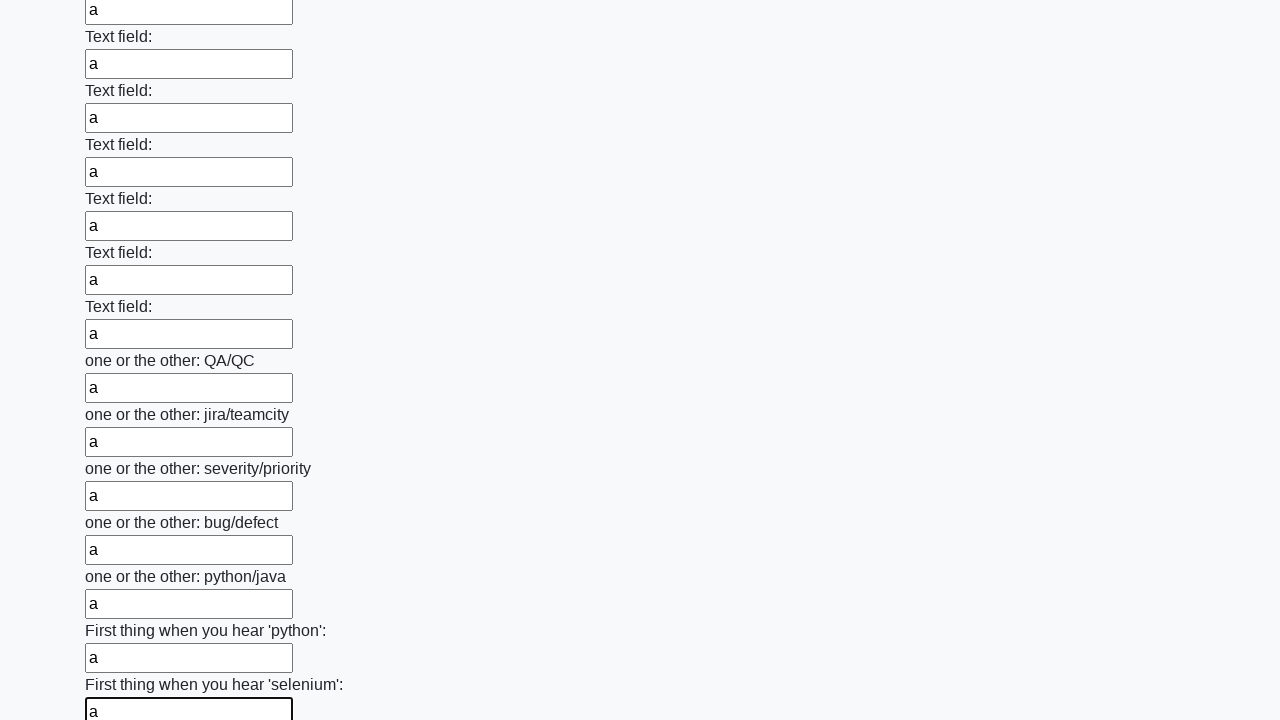

Filled a text input field with 'a' on input[type='text'] >> nth=94
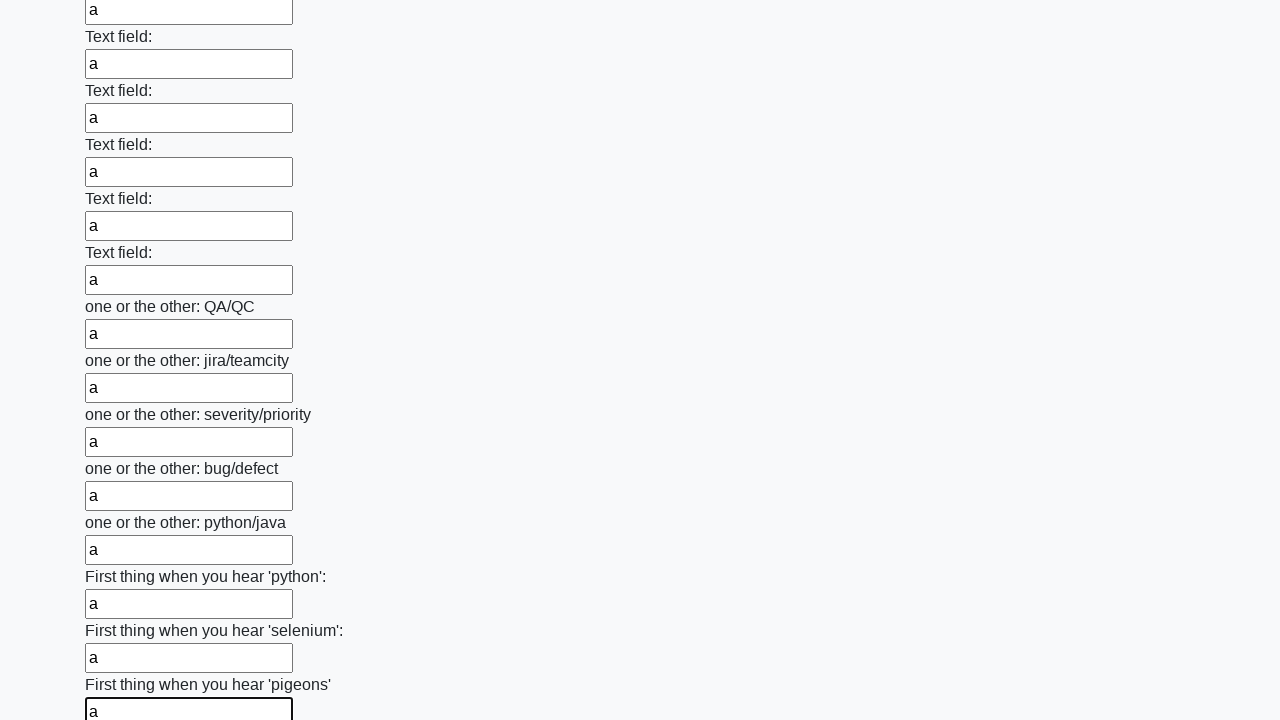

Filled a text input field with 'a' on input[type='text'] >> nth=95
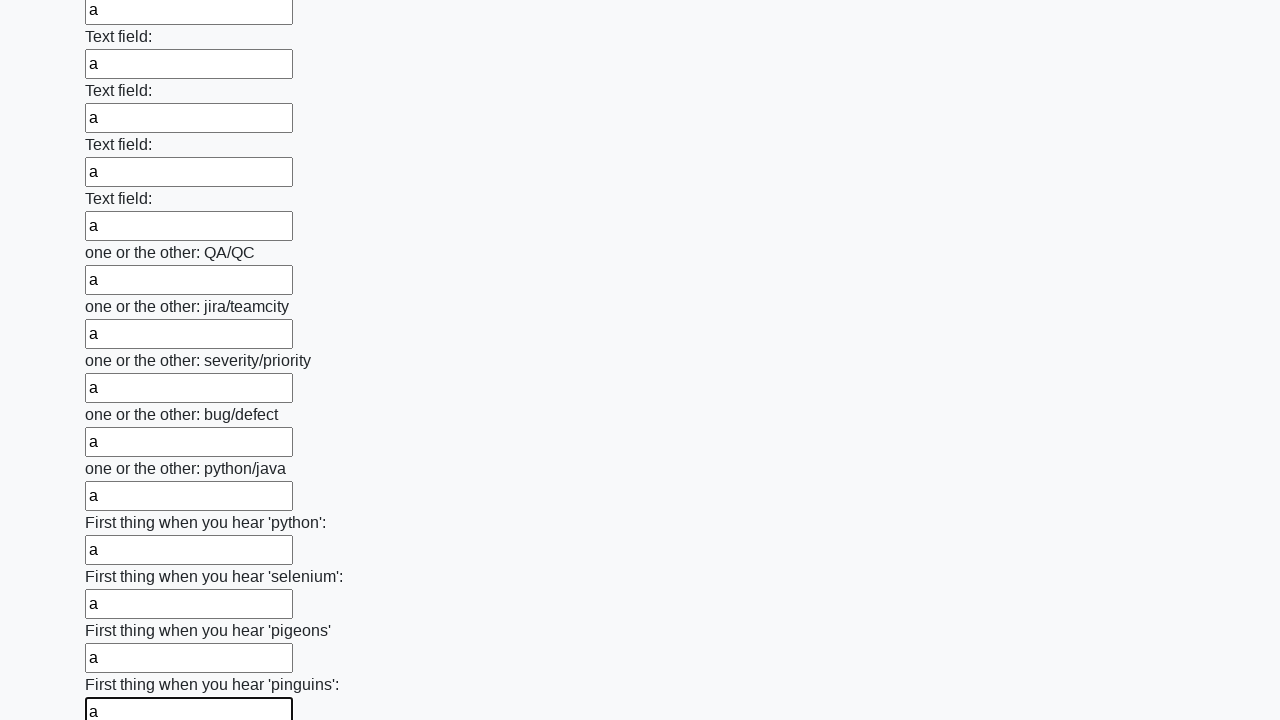

Filled a text input field with 'a' on input[type='text'] >> nth=96
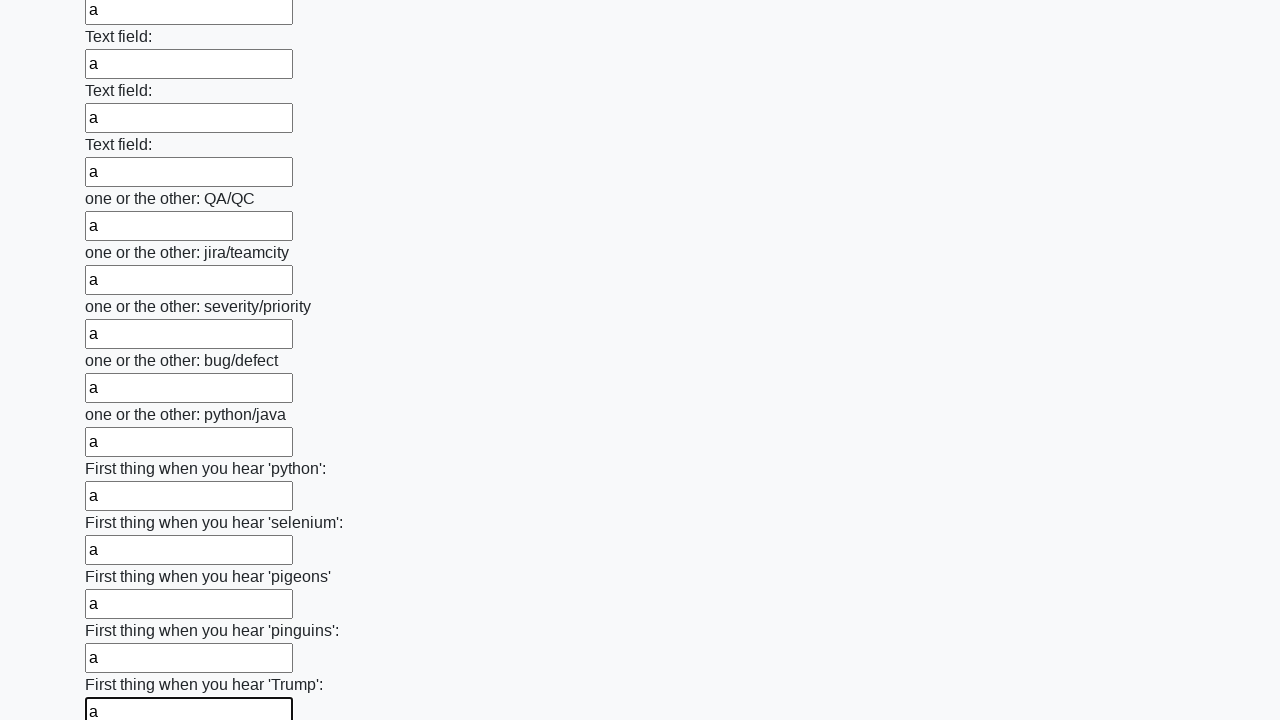

Filled a text input field with 'a' on input[type='text'] >> nth=97
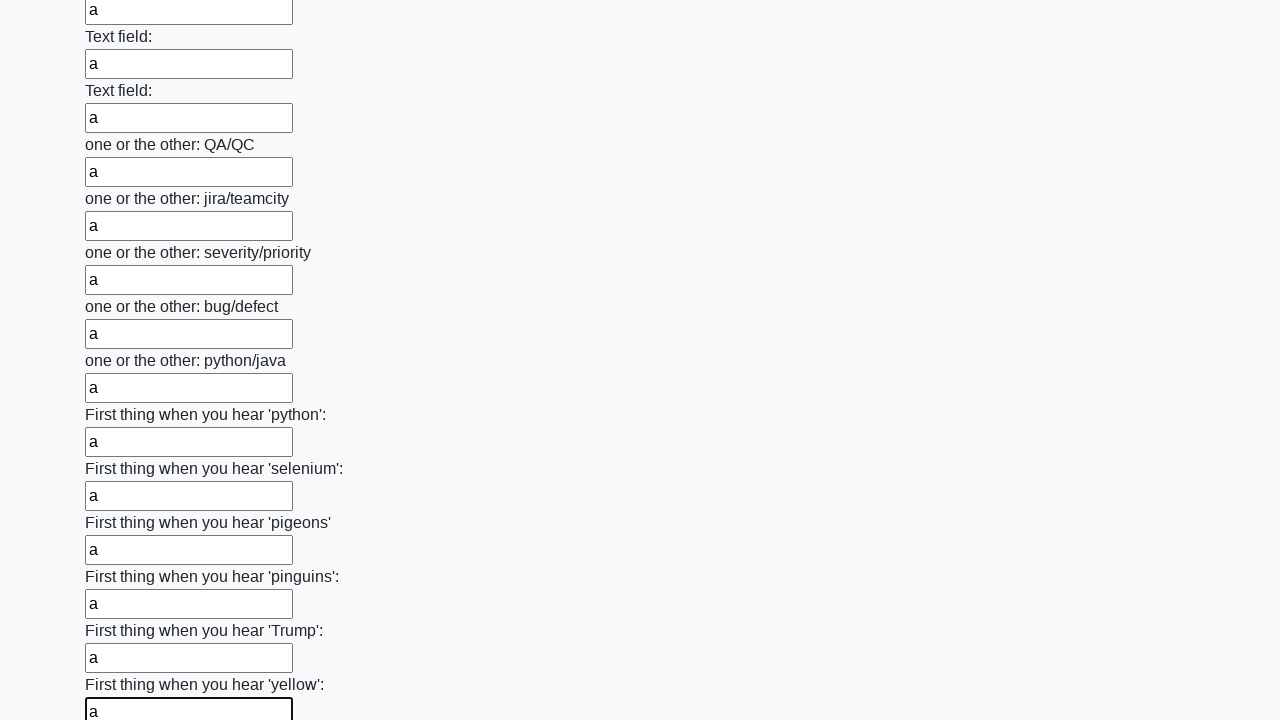

Filled a text input field with 'a' on input[type='text'] >> nth=98
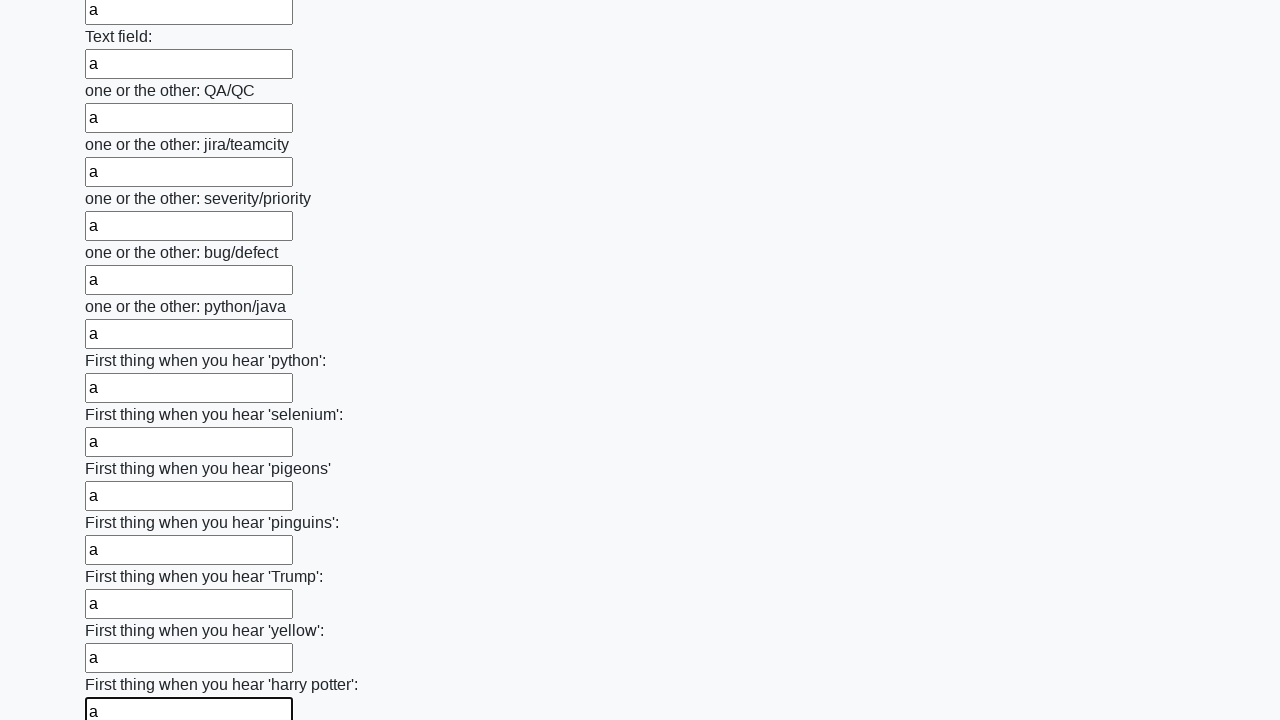

Filled a text input field with 'a' on input[type='text'] >> nth=99
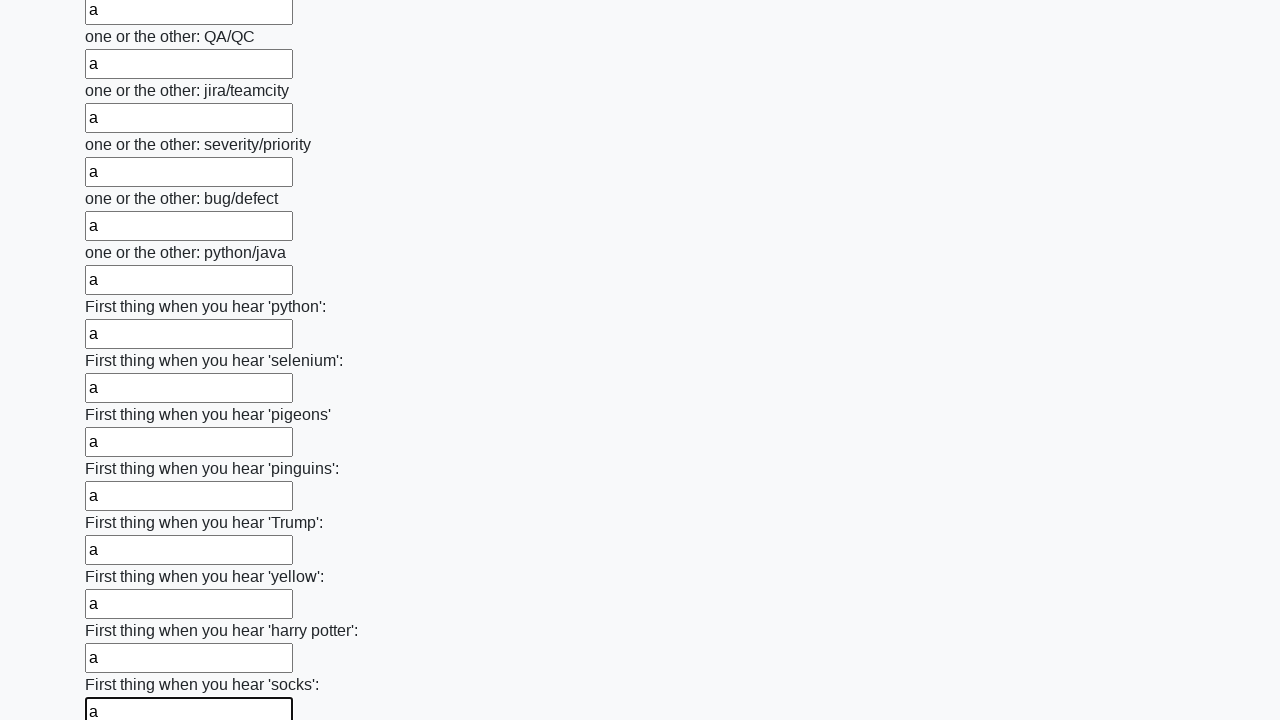

Clicked the form submit button at (123, 611) on button.btn
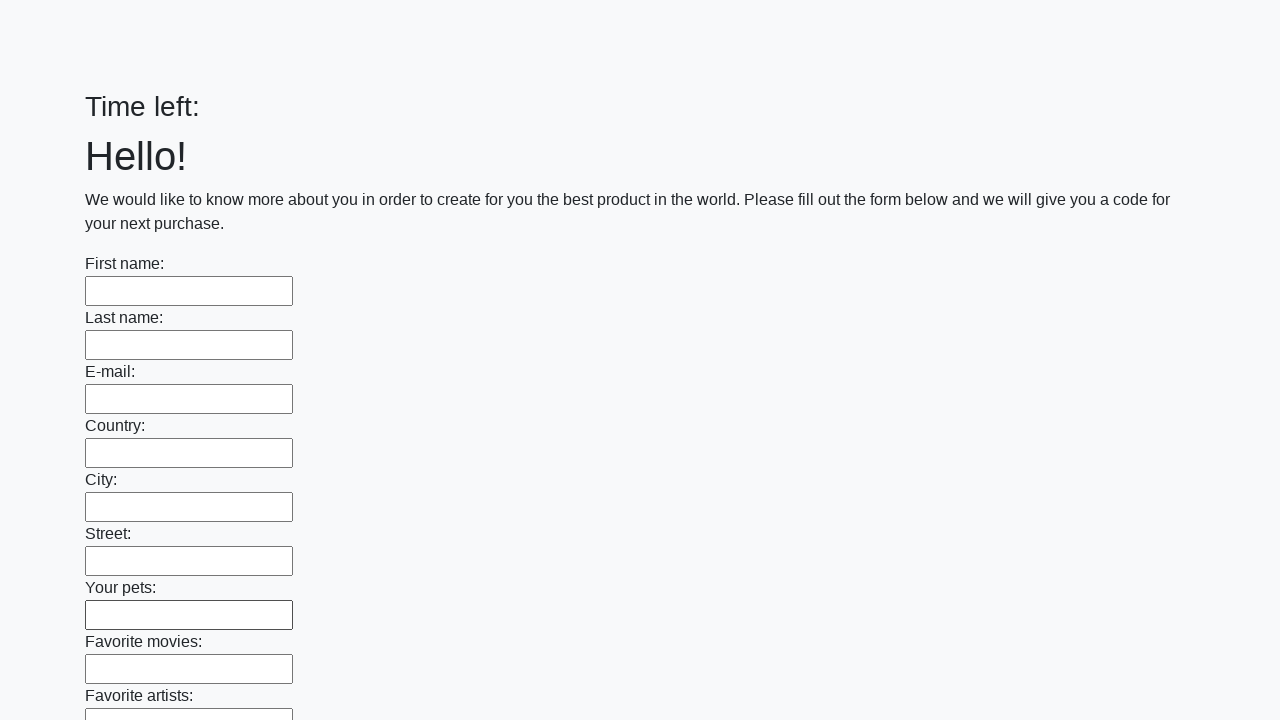

Form submission completed and page loaded
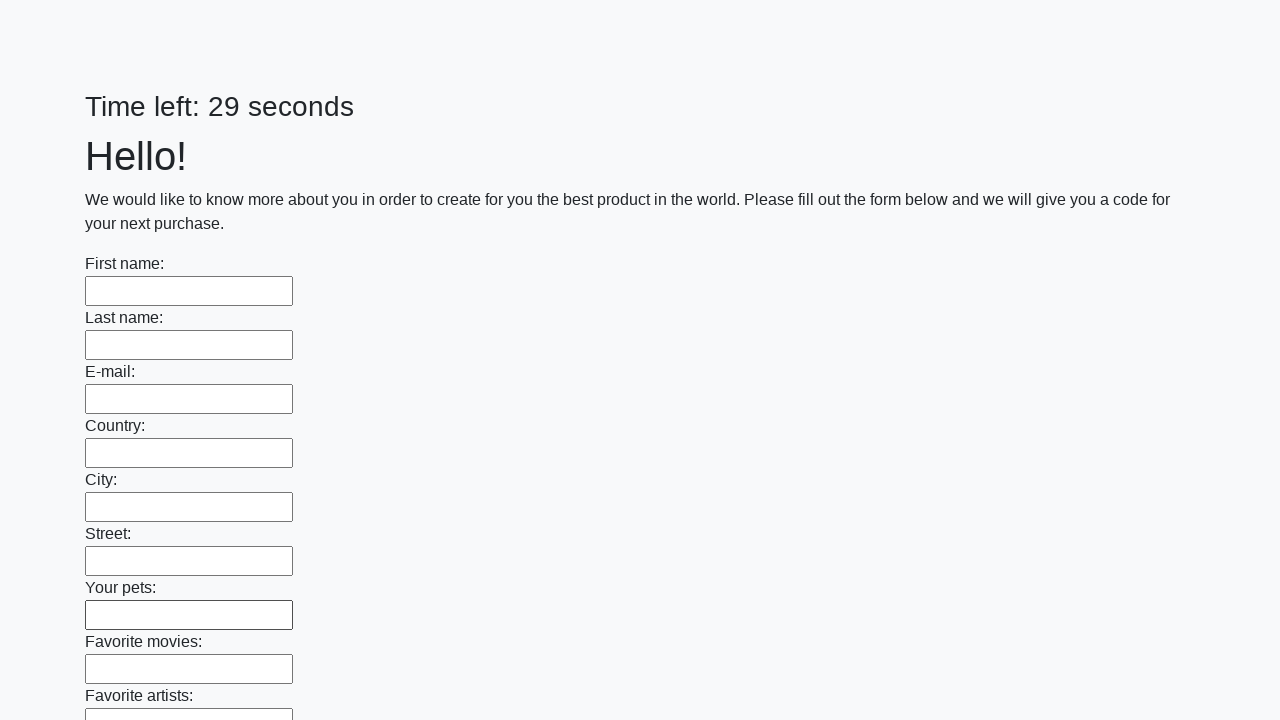

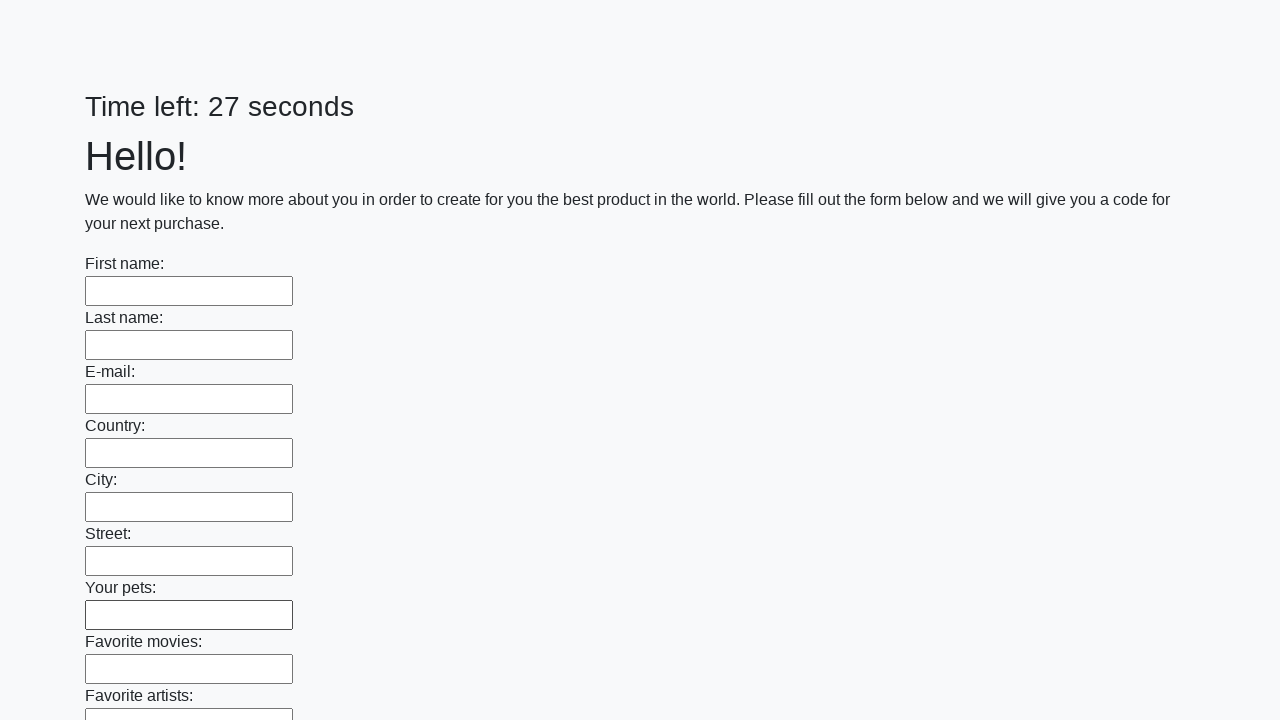